Tests default checkbox and radio button functionality by verifying initial unselected state, clicking to select them, verifying selected state, then clicking all checkboxes on the page to toggle them on and off

Starting URL: https://automationfc.github.io/multiple-fields/

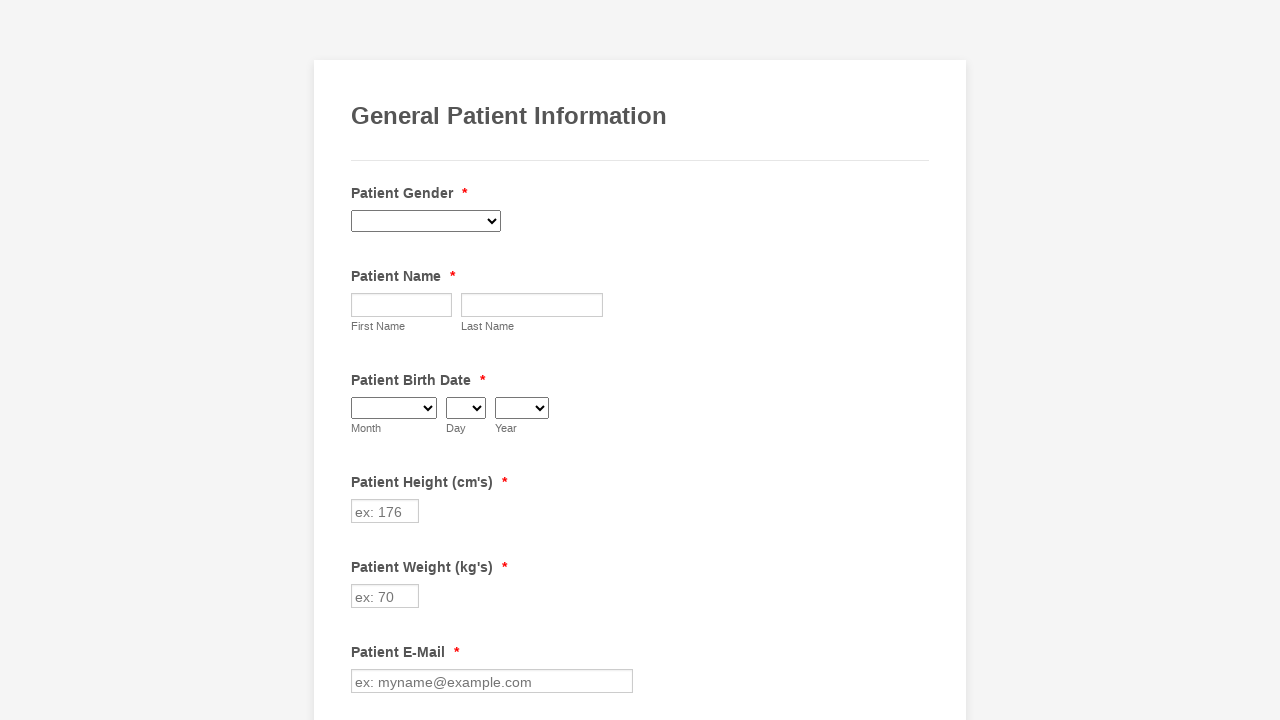

Waited for first checkbox to load on the page
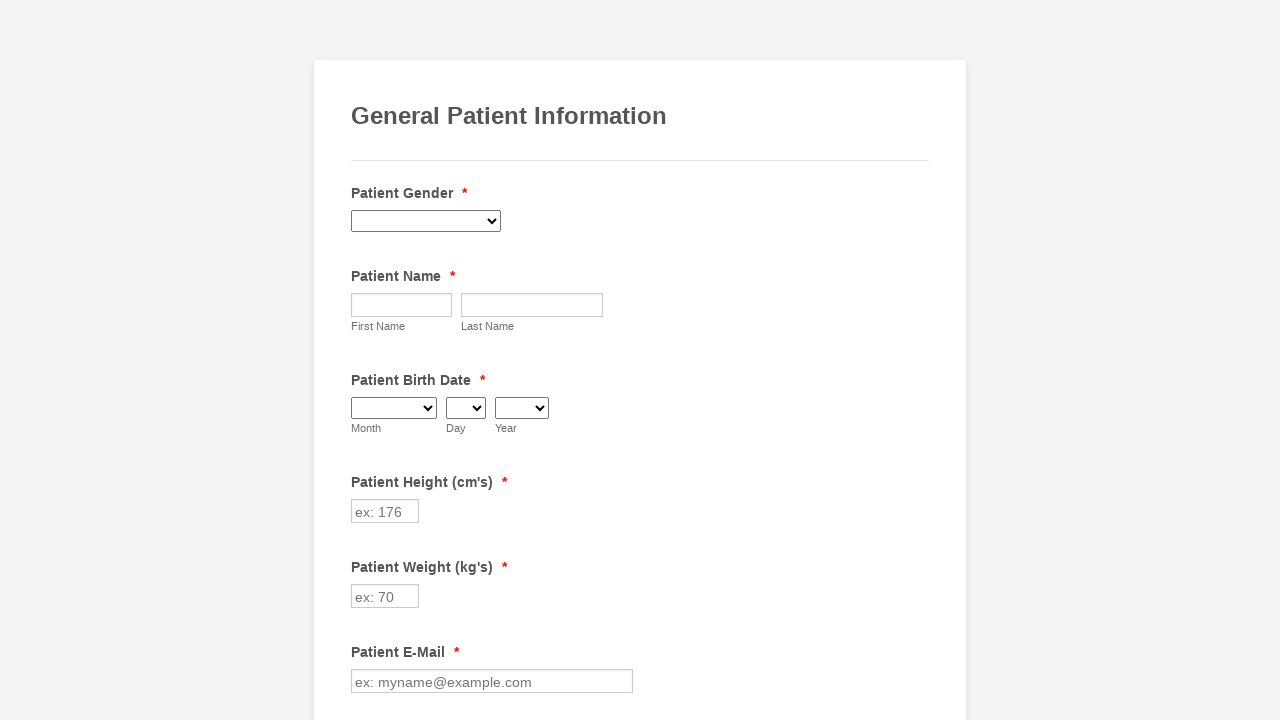

Clicked first checkbox (Anemia) at (362, 360) on input[value='Anemia']
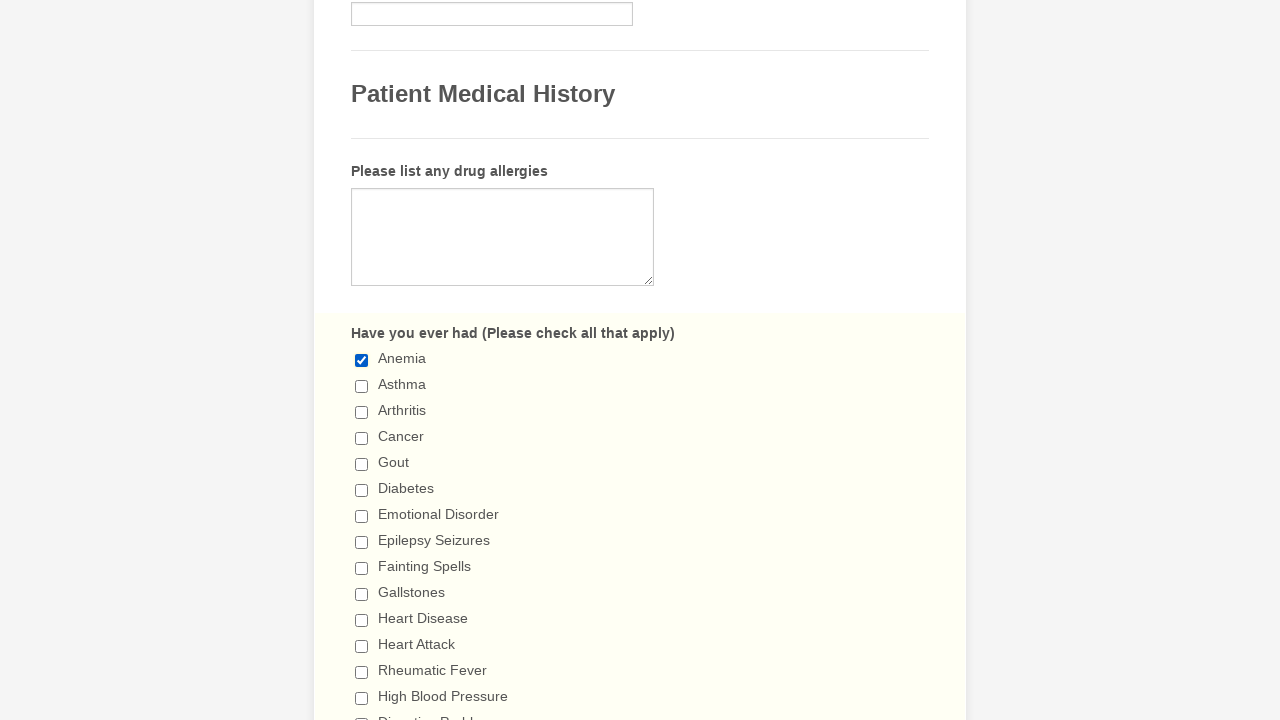

Clicked second checkbox (Asthma) at (362, 386) on input[value='Asthma']
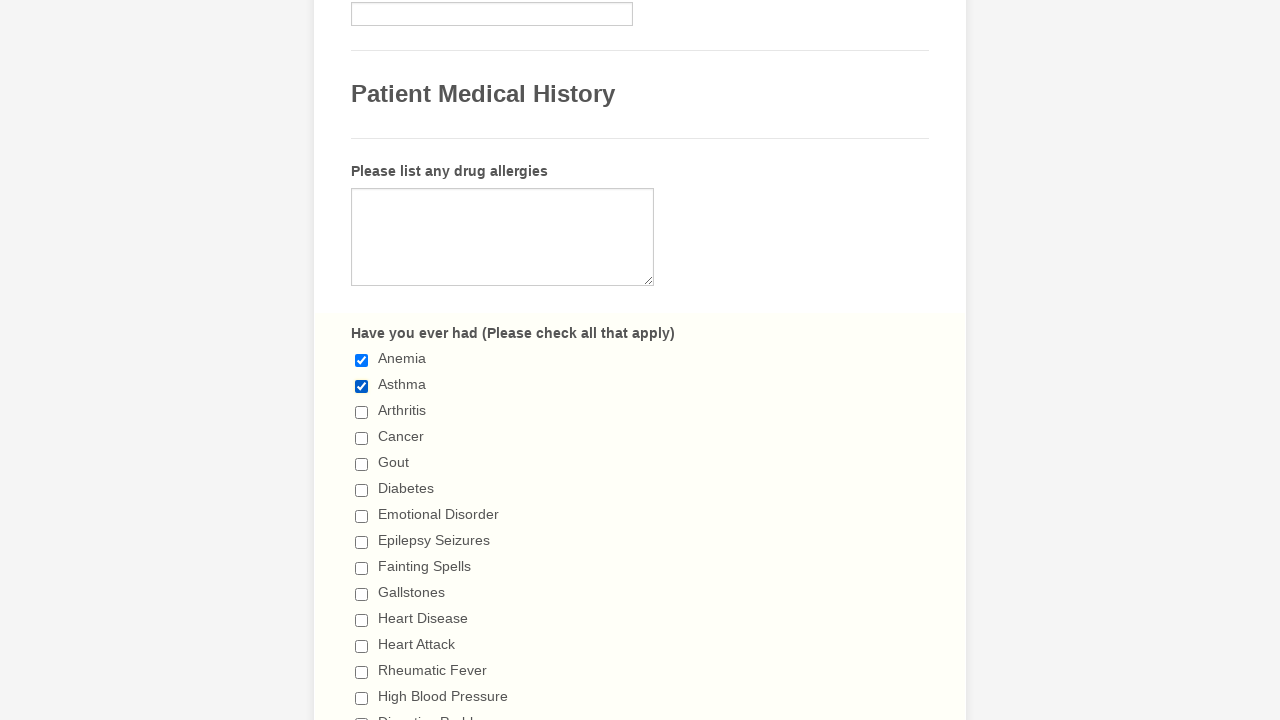

Clicked third checkbox (Arthritis) at (362, 412) on input[value='Arthritis']
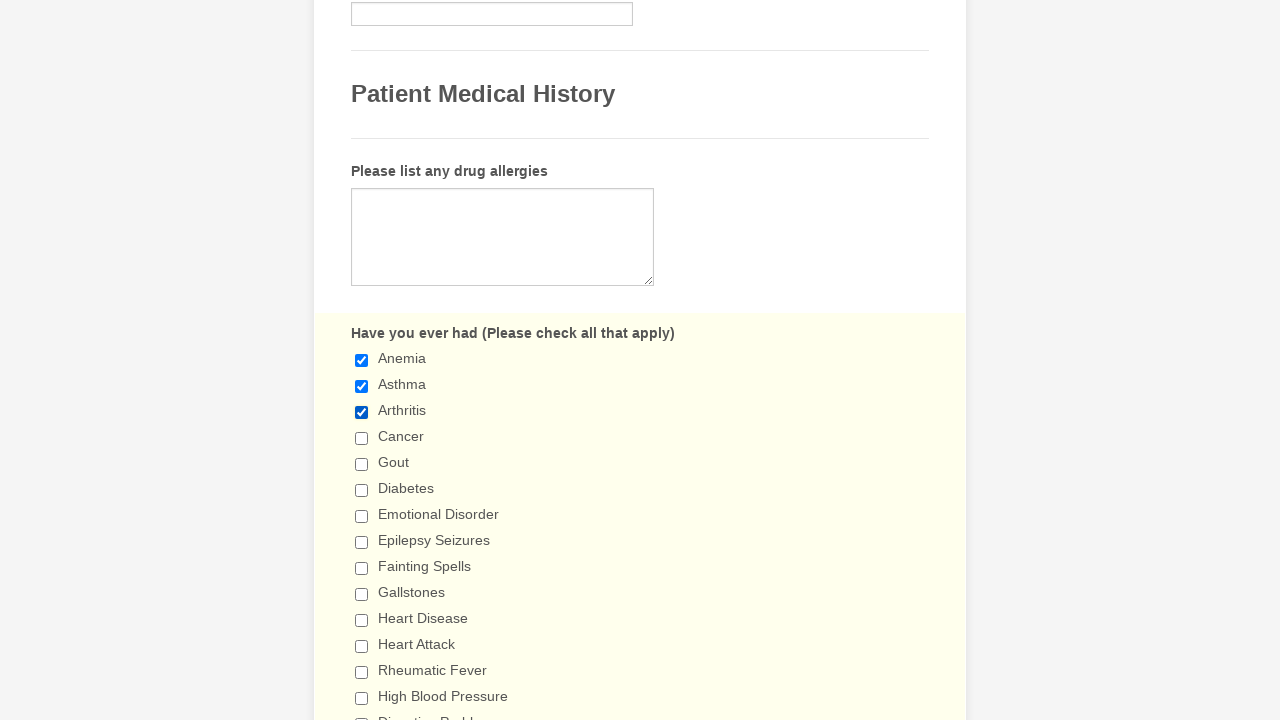

Clicked first radio button (3-4 days) at (362, 361) on input[value='3-4 days']
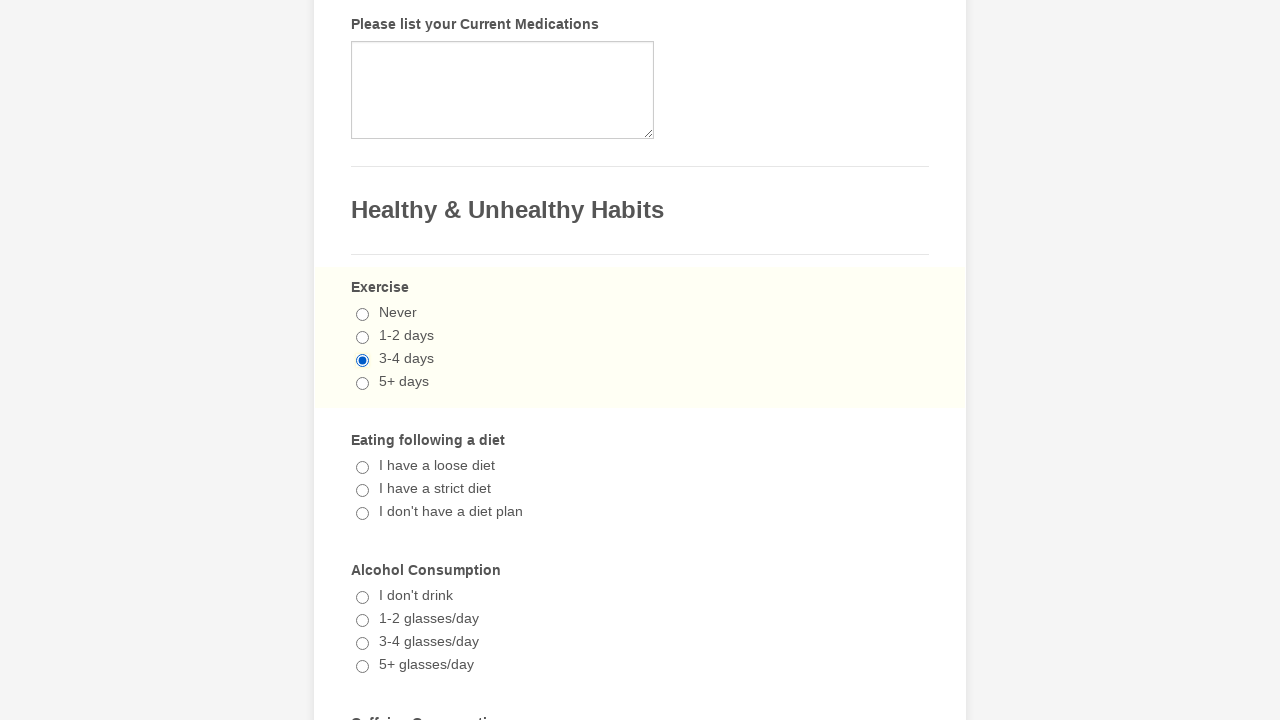

Clicked second radio button (I have a strict diet) at (362, 491) on input[value='I have a strict diet']
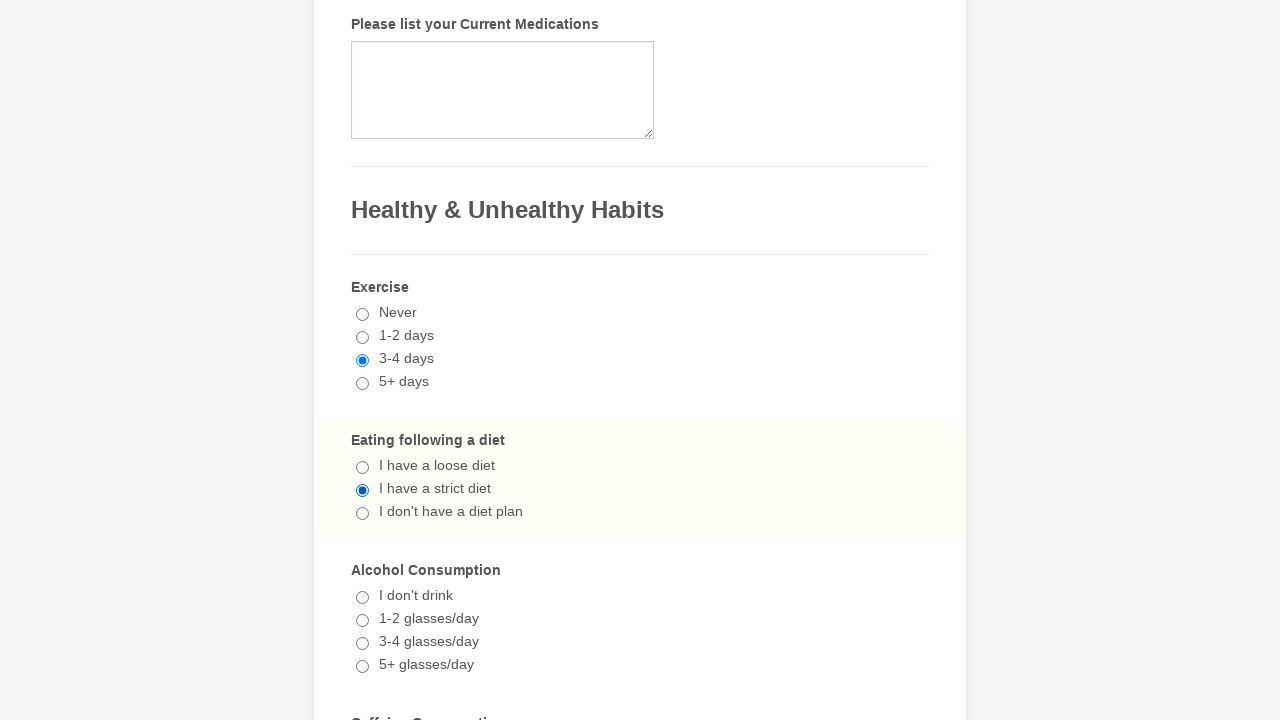

Reloaded the page
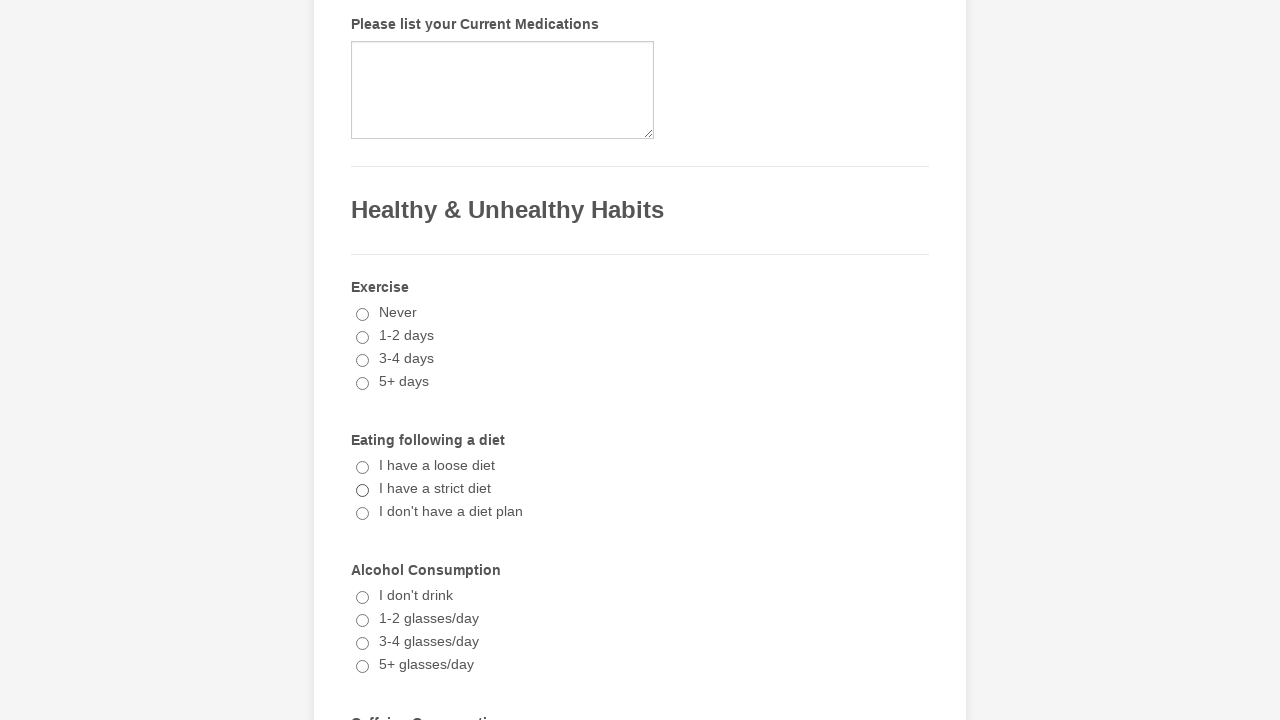

Waited for checkboxes to load after page reload
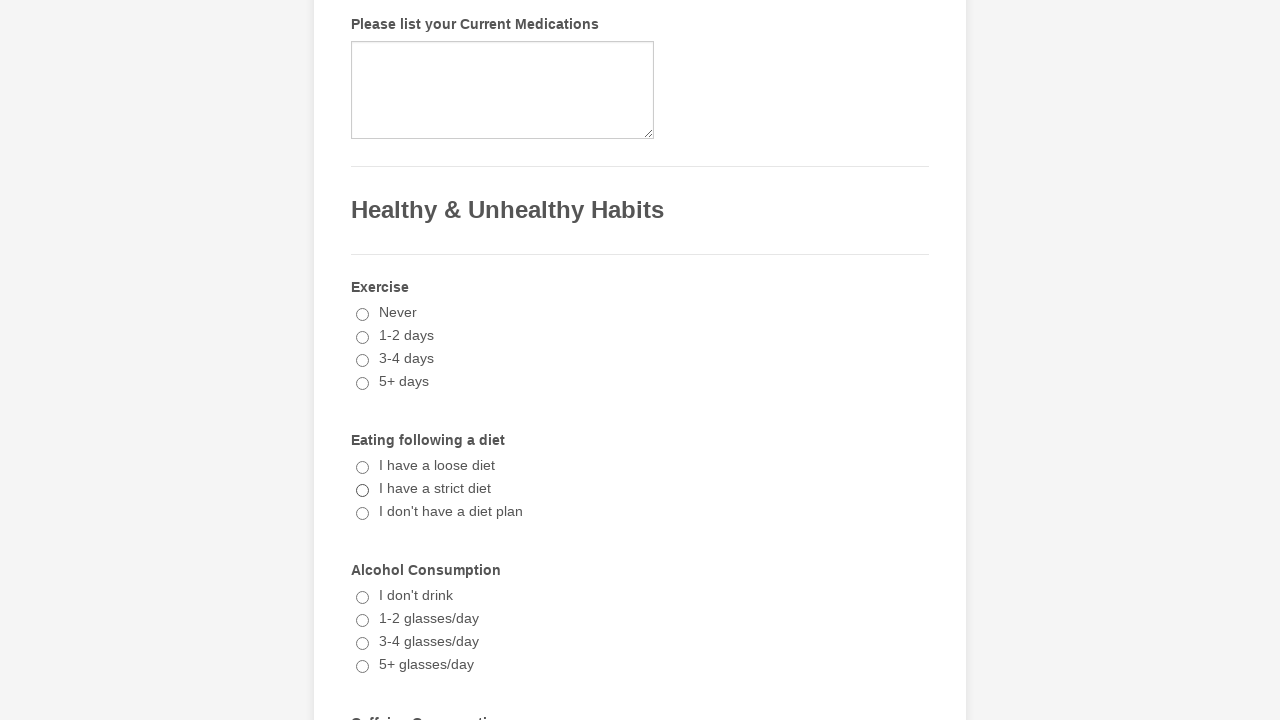

Clicked checkbox 1 to select it at (362, 360) on input[type='checkbox'] >> nth=0
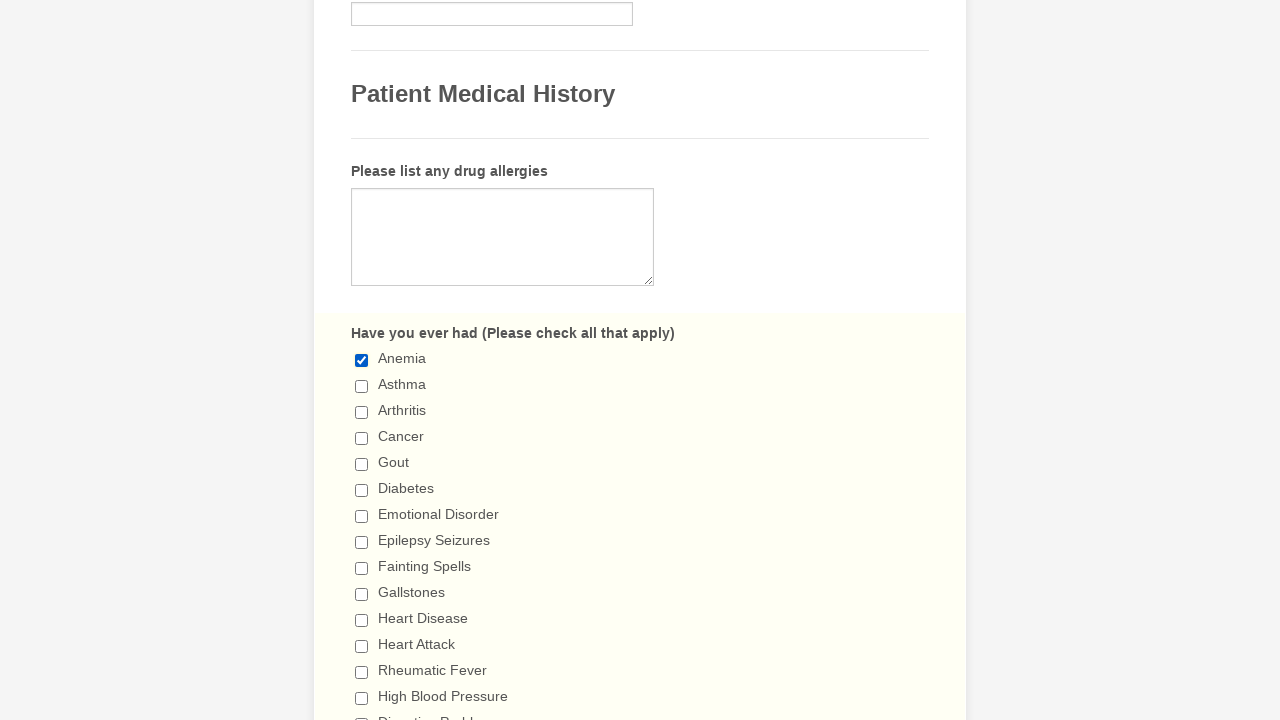

Waited 500ms after clicking checkbox 1
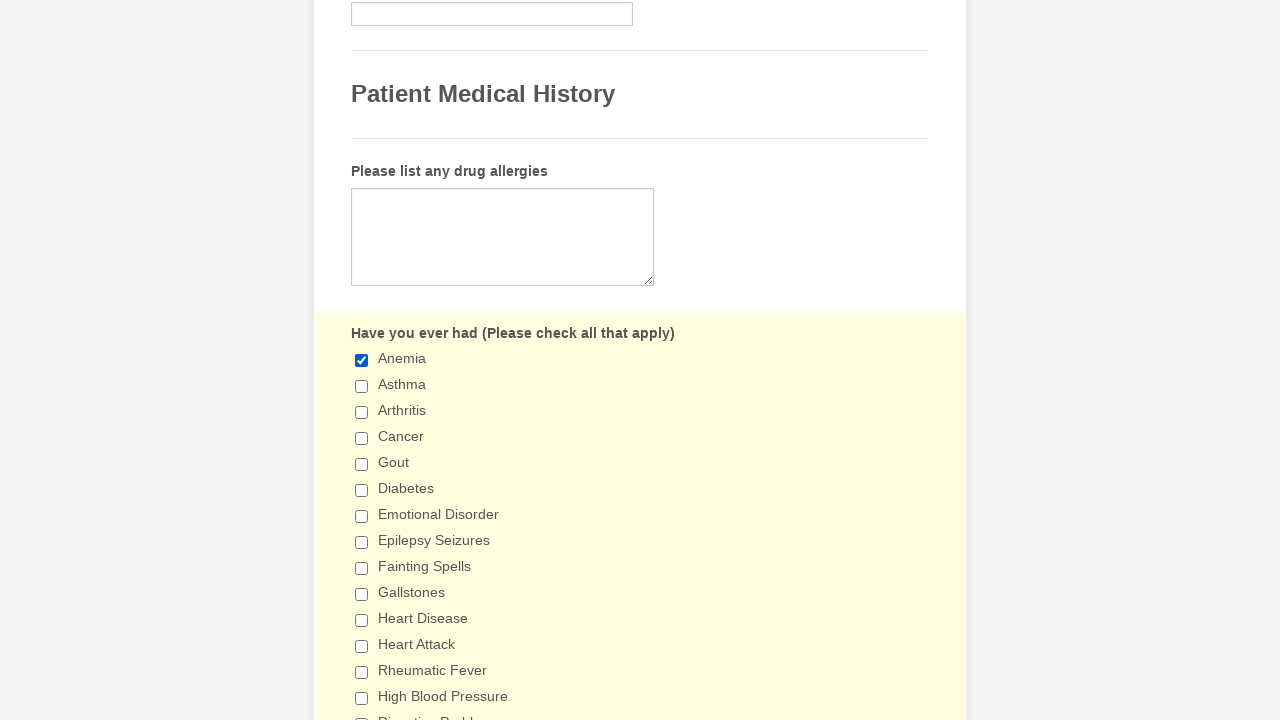

Clicked checkbox 2 to select it at (362, 386) on input[type='checkbox'] >> nth=1
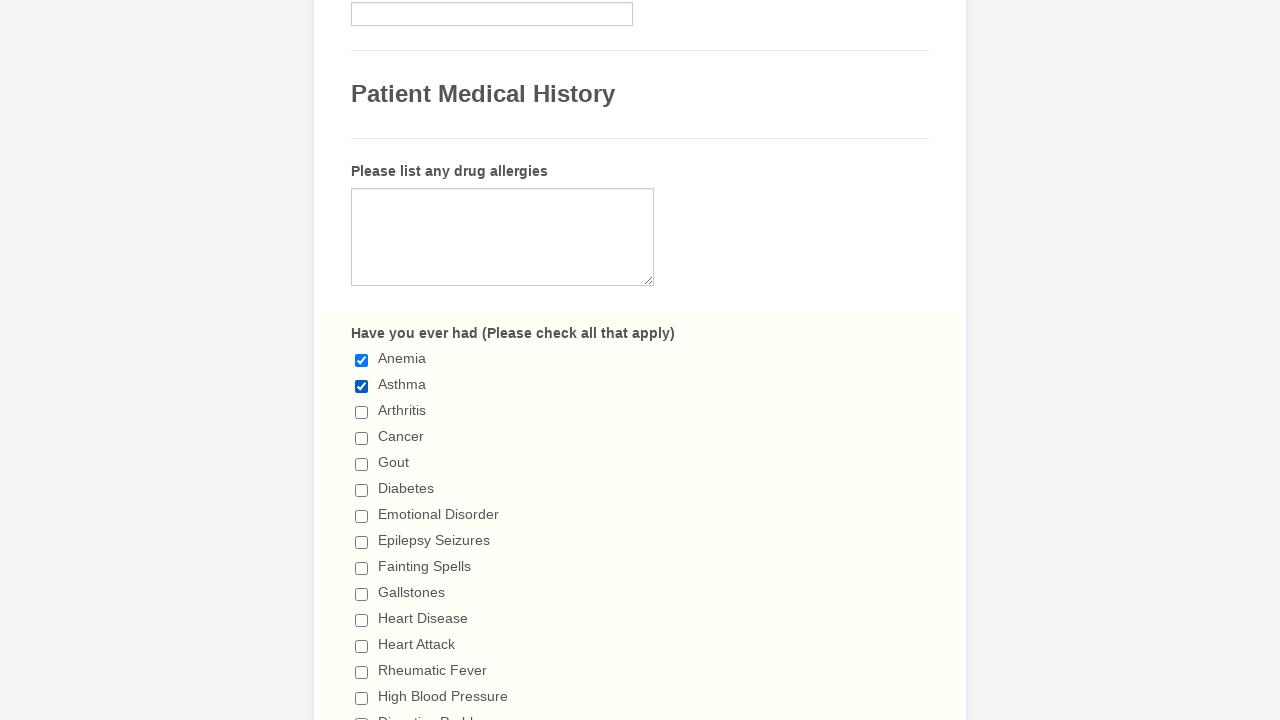

Waited 500ms after clicking checkbox 2
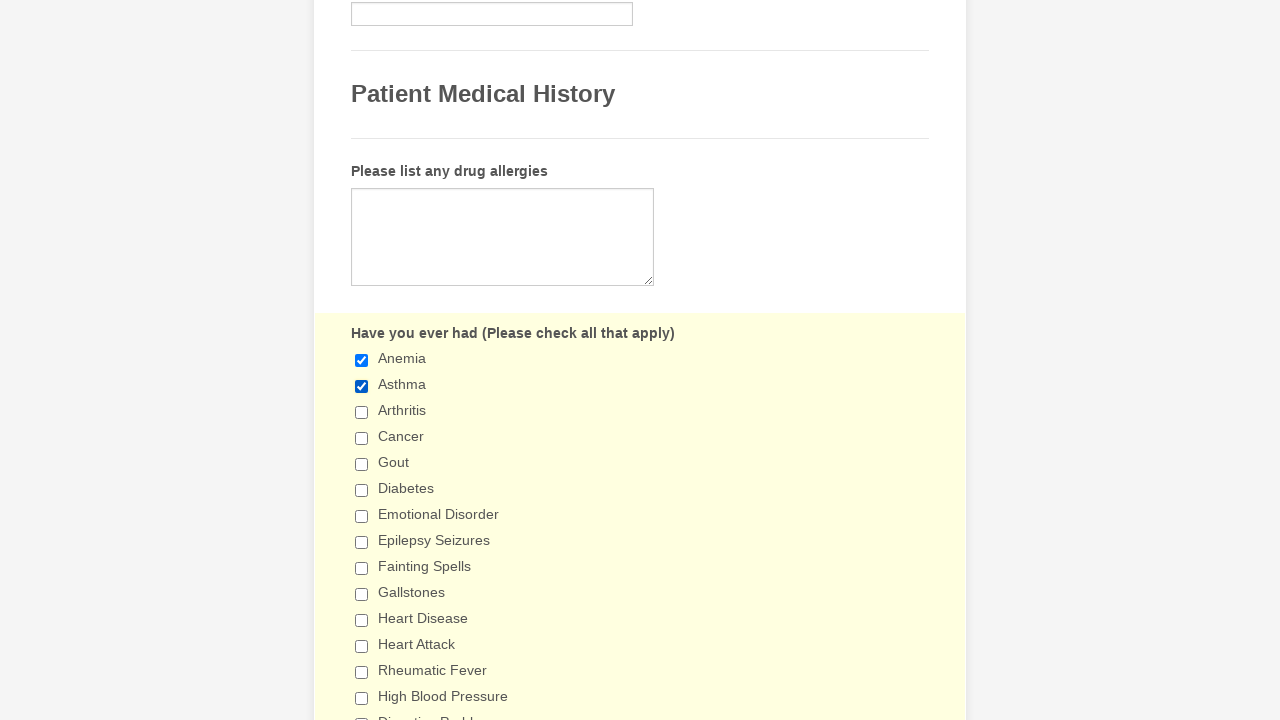

Clicked checkbox 3 to select it at (362, 412) on input[type='checkbox'] >> nth=2
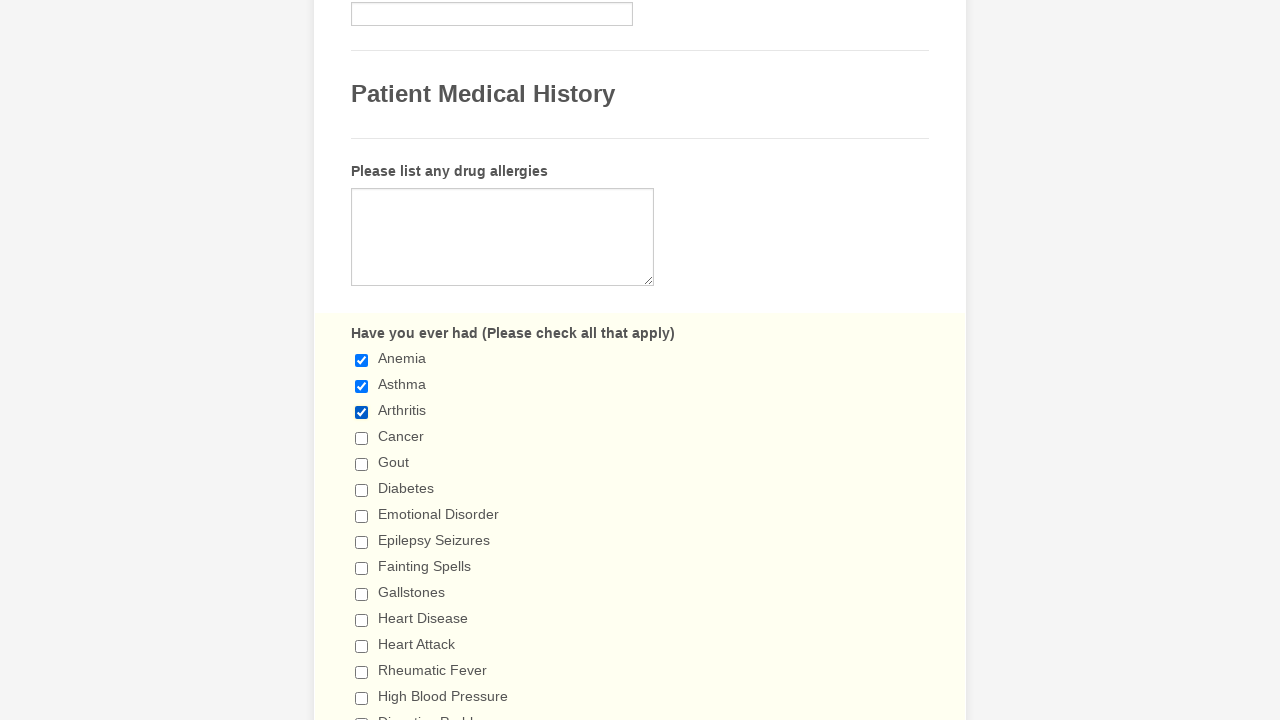

Waited 500ms after clicking checkbox 3
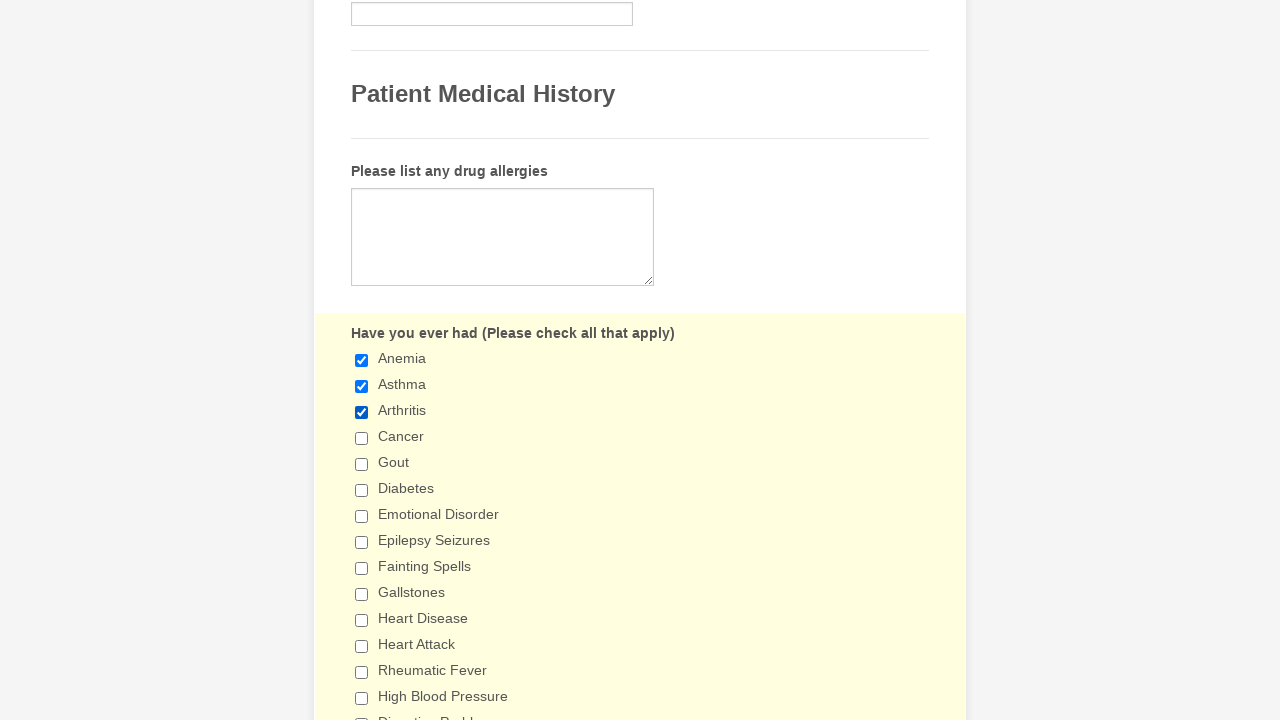

Clicked checkbox 4 to select it at (362, 438) on input[type='checkbox'] >> nth=3
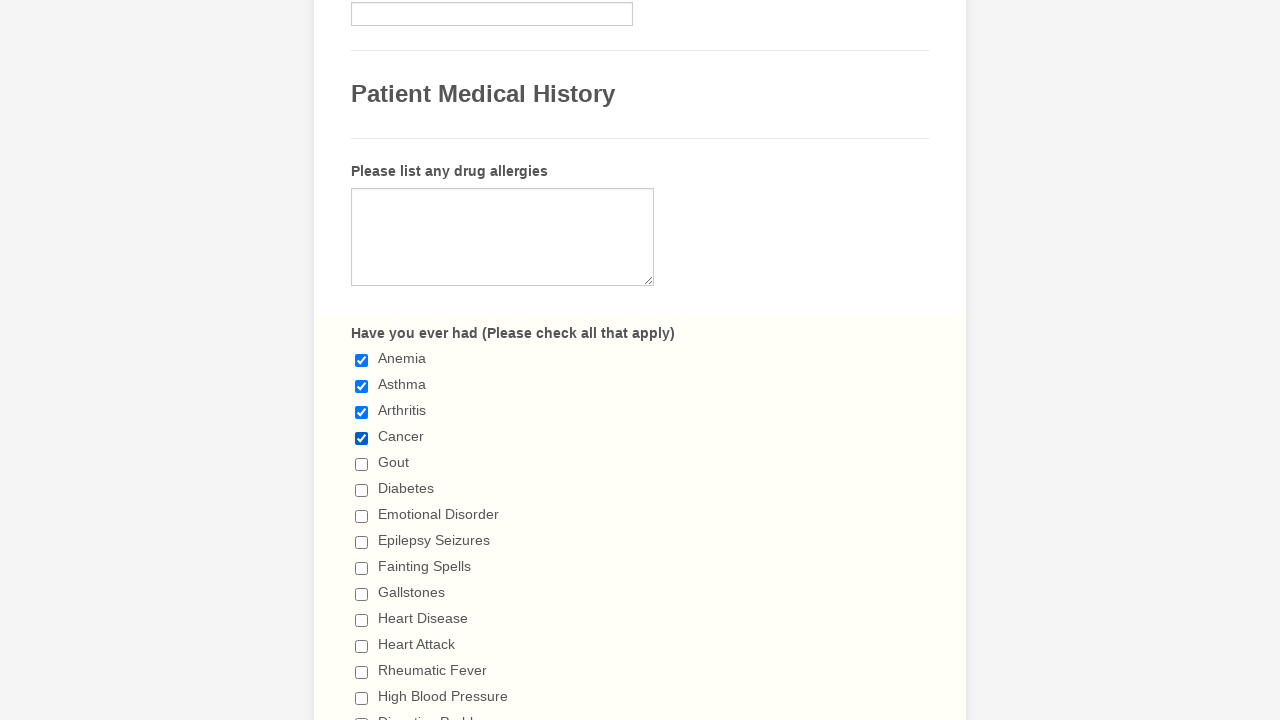

Waited 500ms after clicking checkbox 4
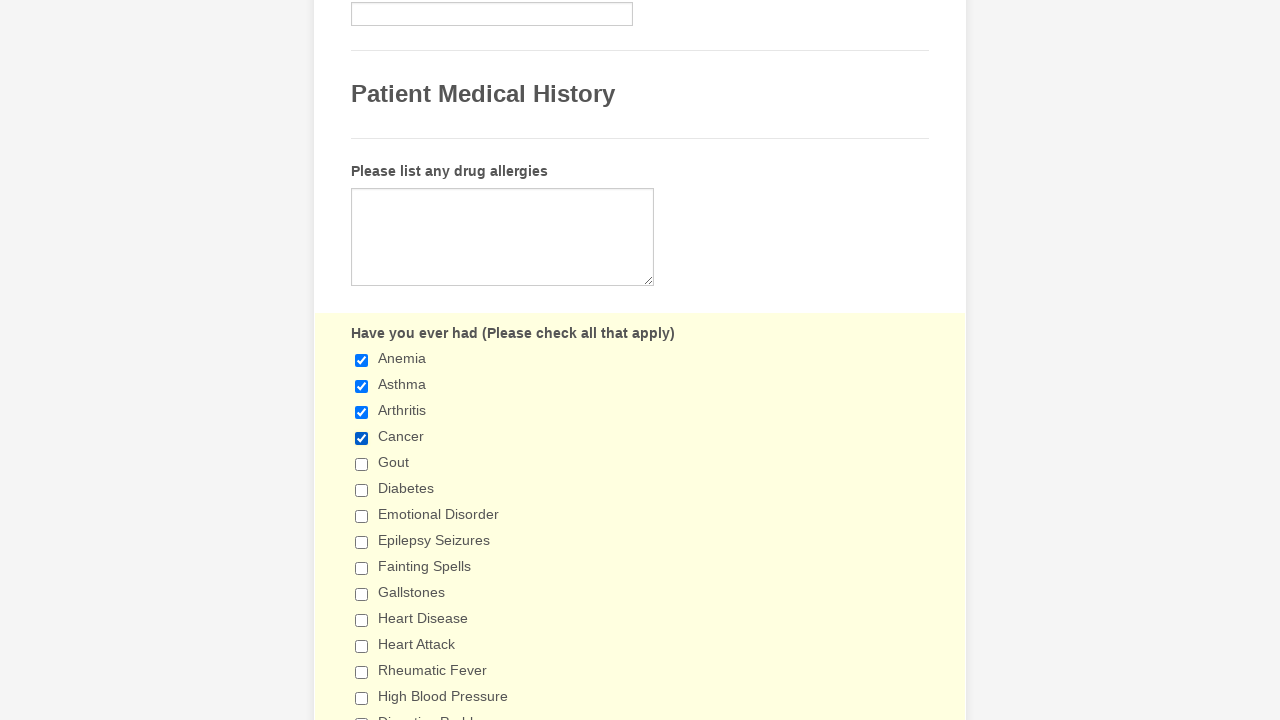

Clicked checkbox 5 to select it at (362, 464) on input[type='checkbox'] >> nth=4
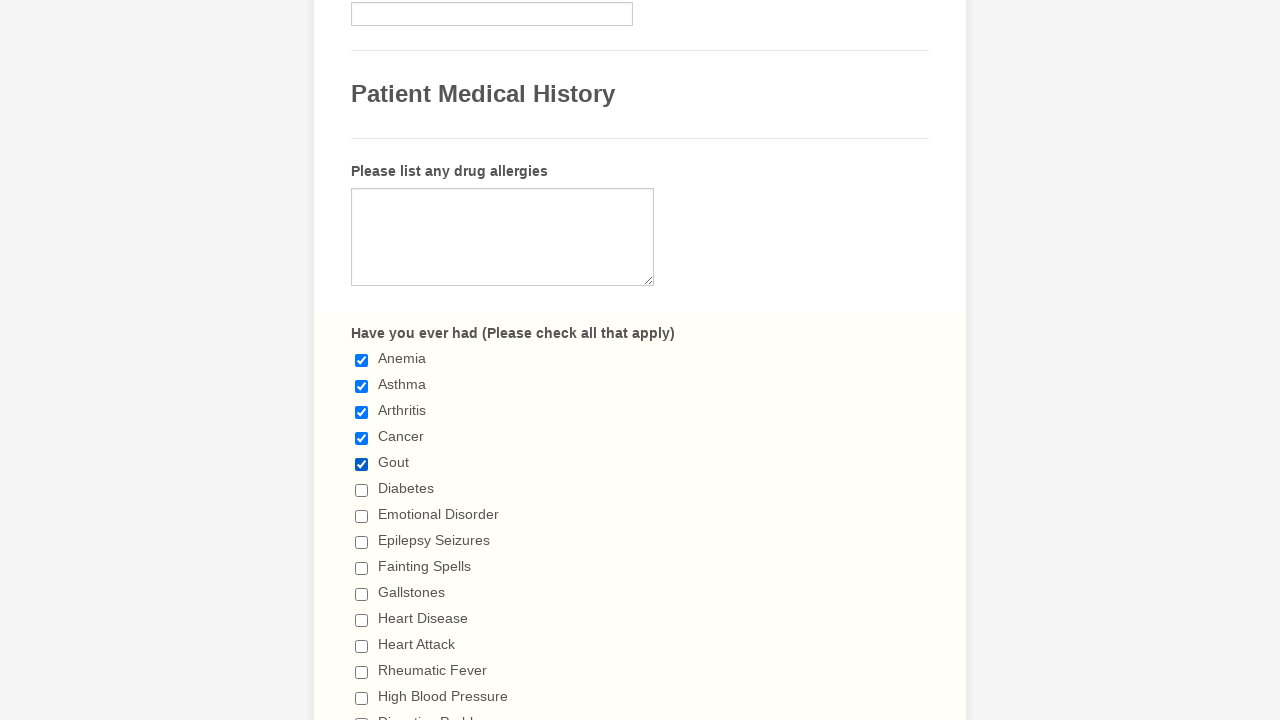

Waited 500ms after clicking checkbox 5
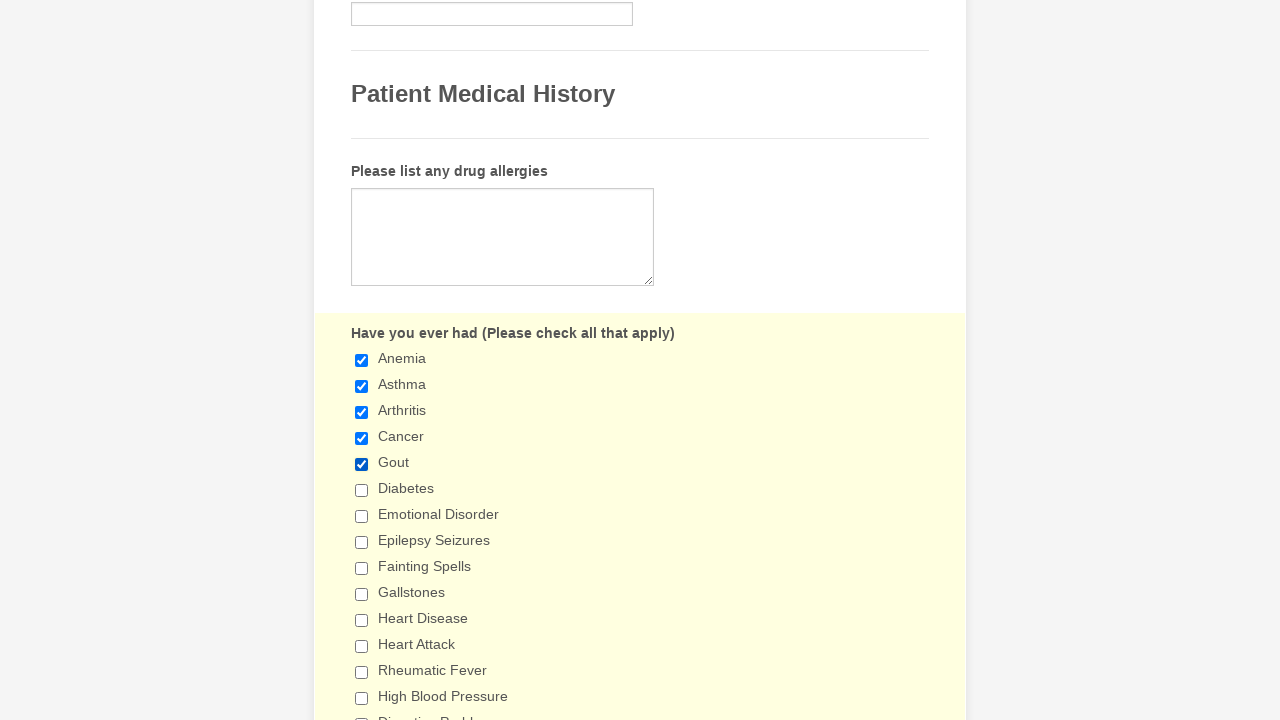

Clicked checkbox 6 to select it at (362, 490) on input[type='checkbox'] >> nth=5
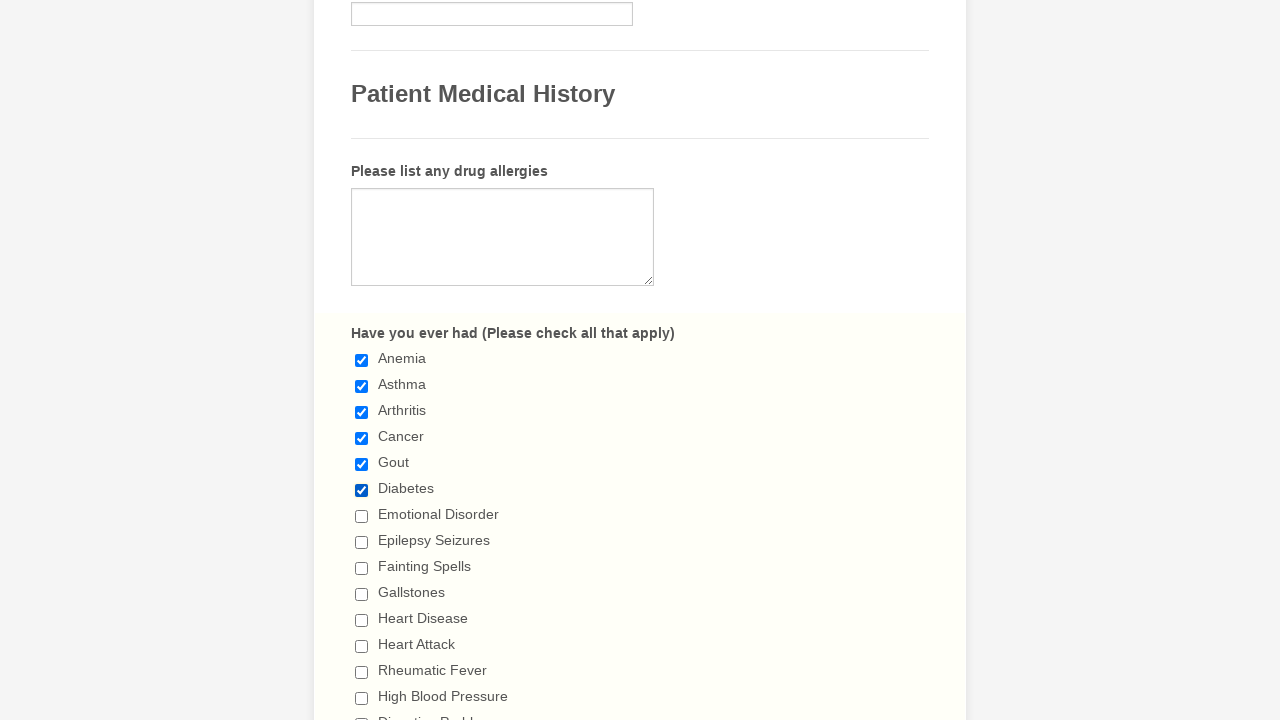

Waited 500ms after clicking checkbox 6
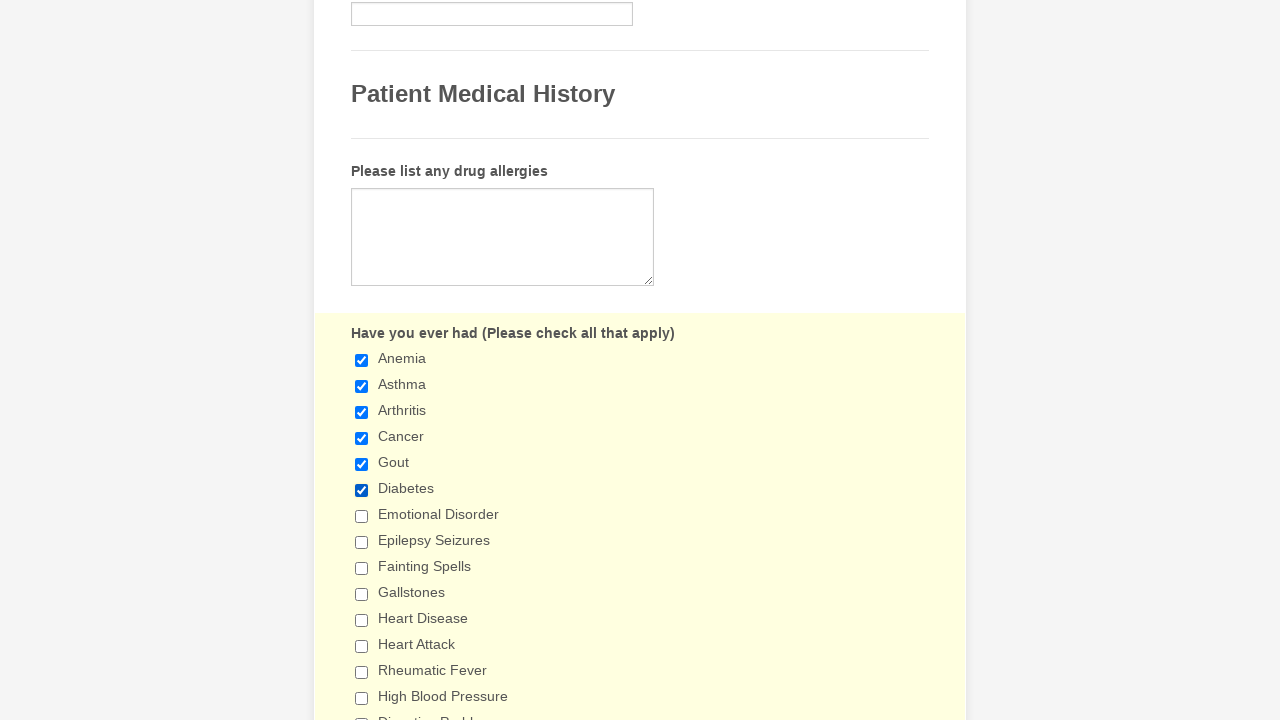

Clicked checkbox 7 to select it at (362, 516) on input[type='checkbox'] >> nth=6
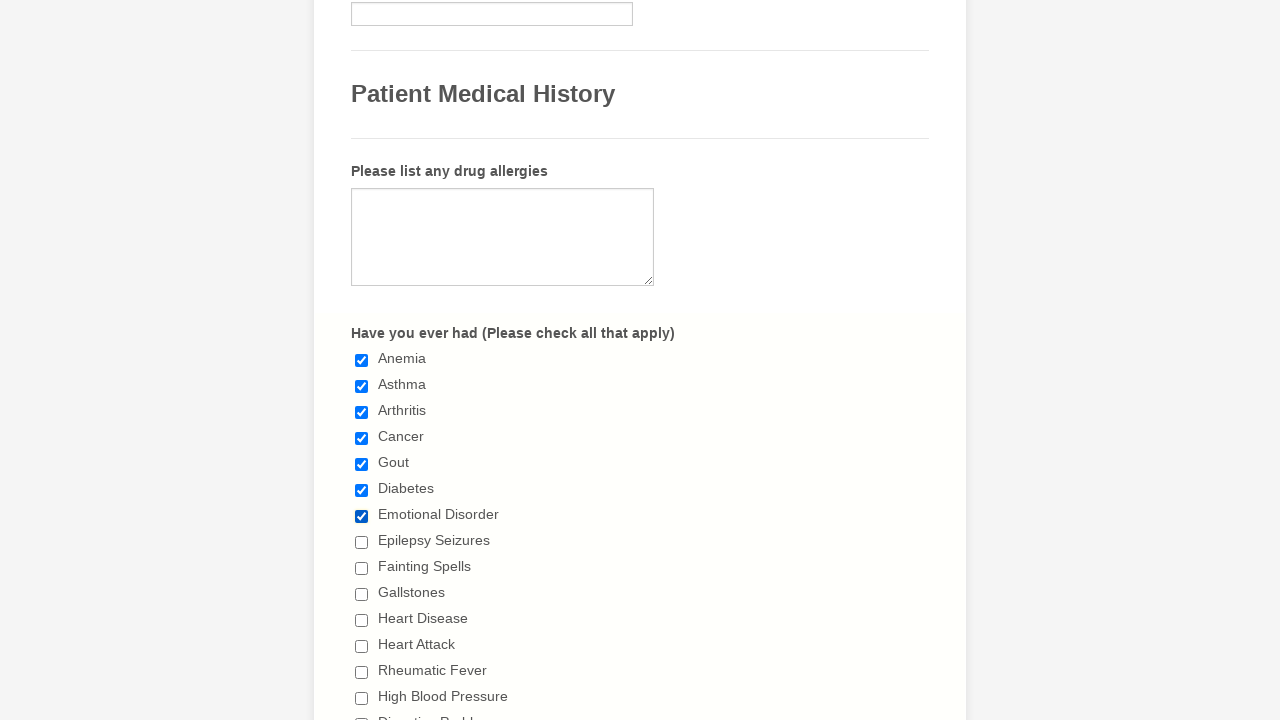

Waited 500ms after clicking checkbox 7
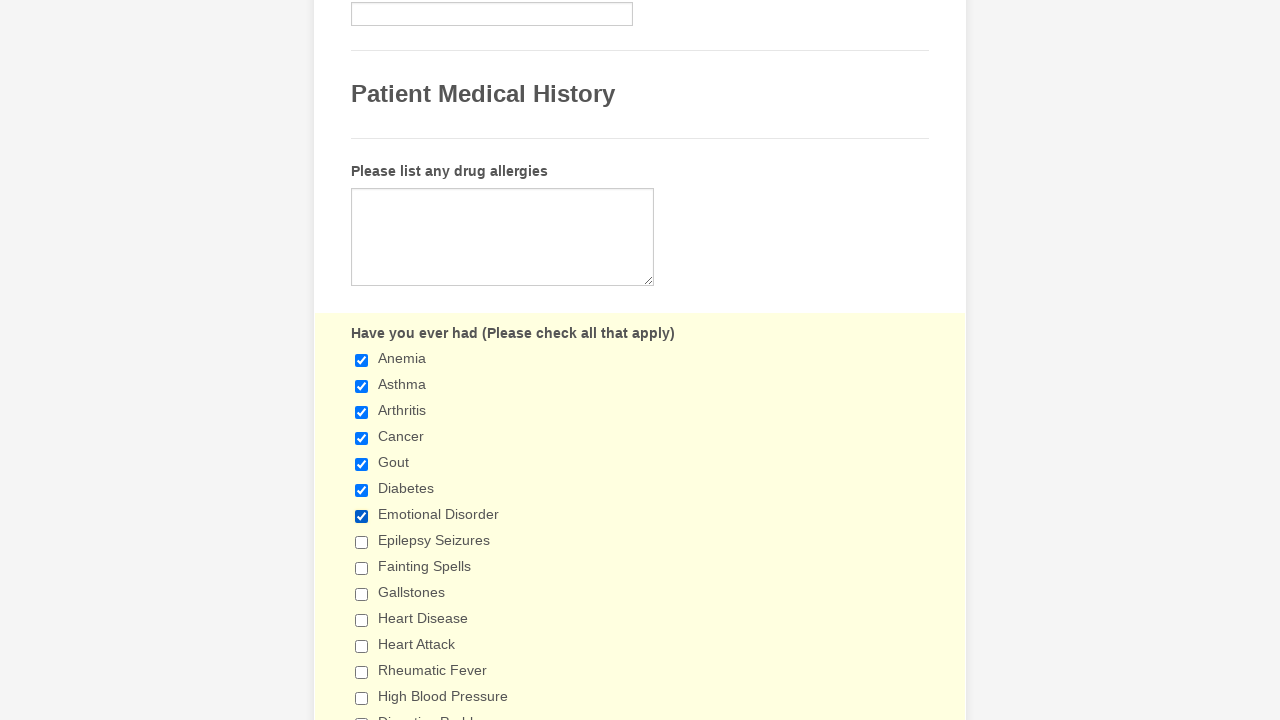

Clicked checkbox 8 to select it at (362, 542) on input[type='checkbox'] >> nth=7
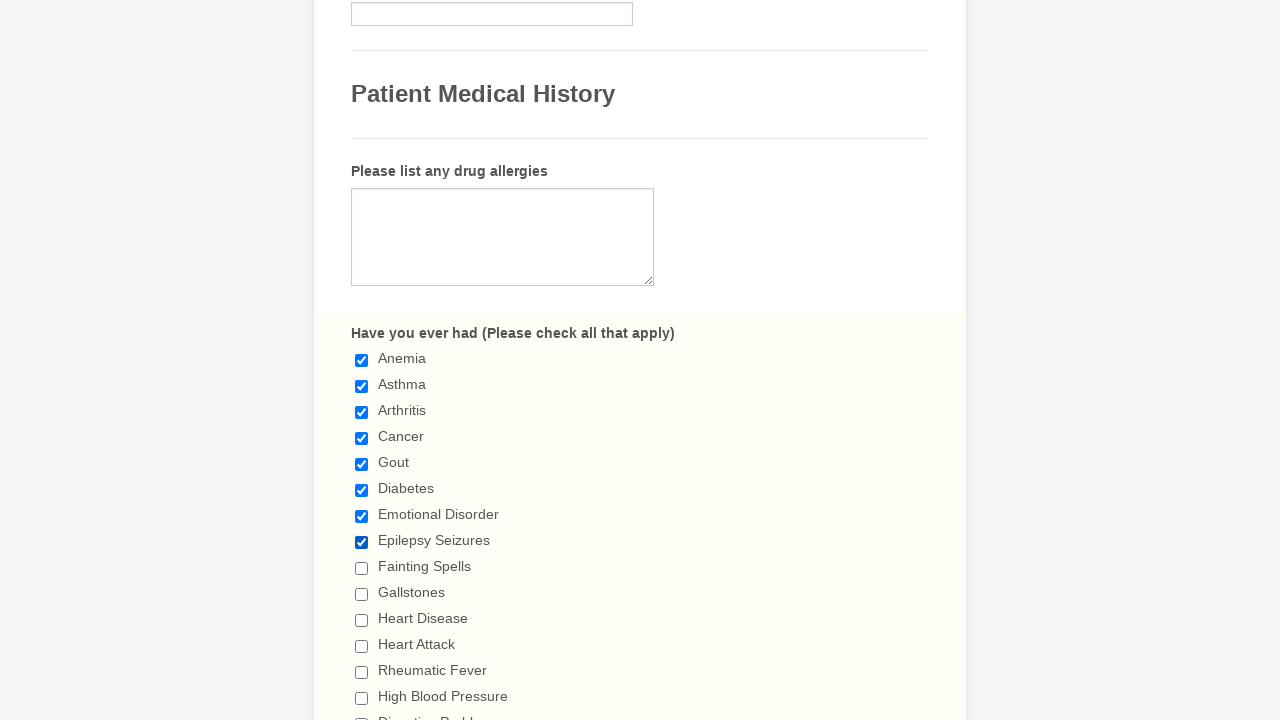

Waited 500ms after clicking checkbox 8
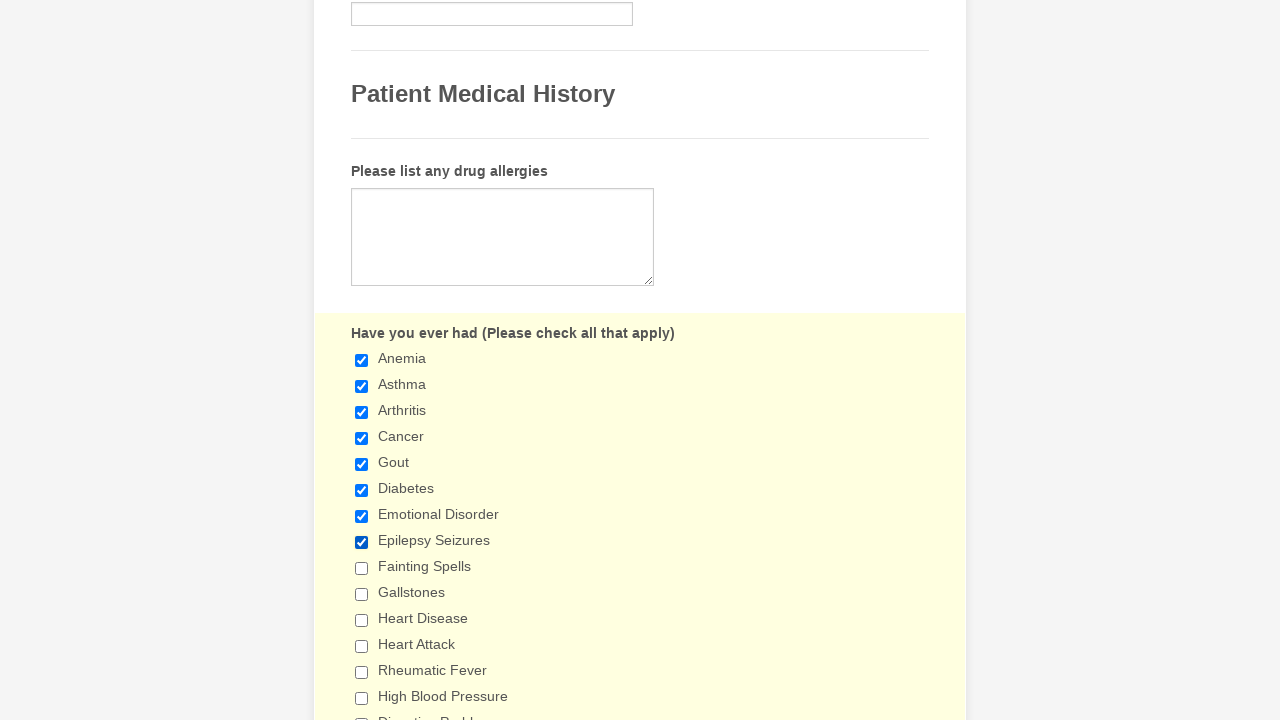

Clicked checkbox 9 to select it at (362, 568) on input[type='checkbox'] >> nth=8
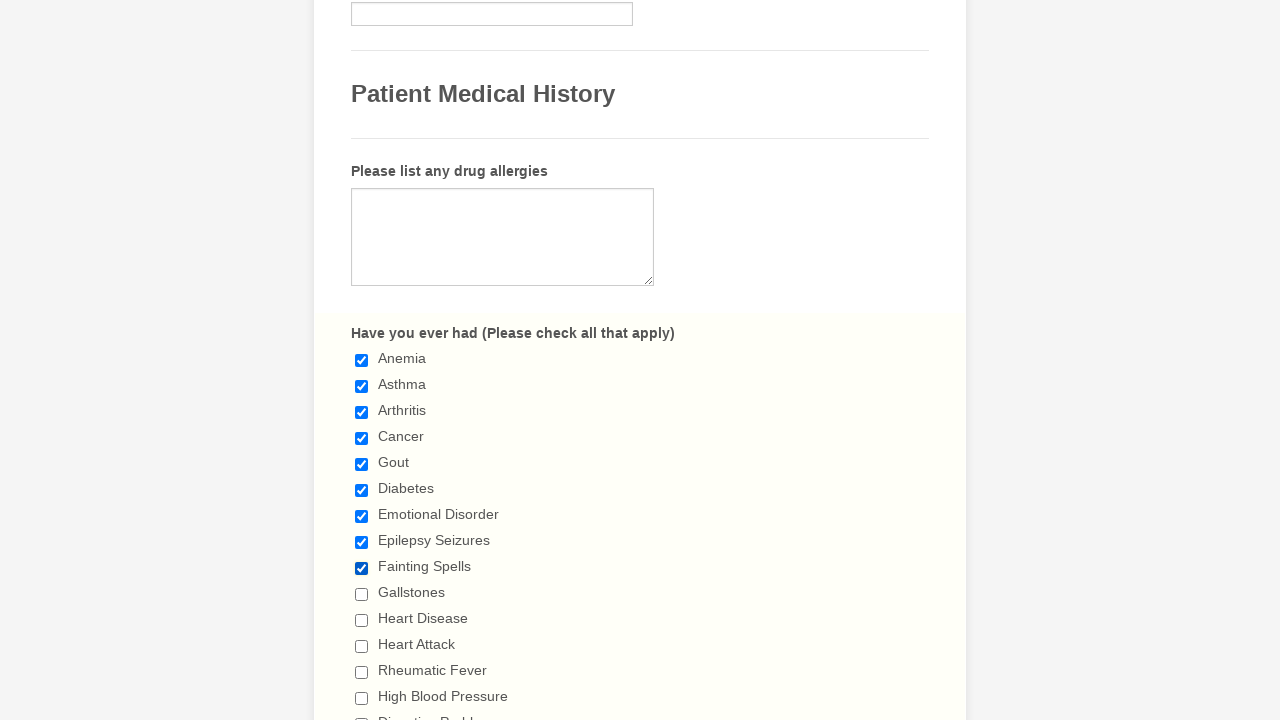

Waited 500ms after clicking checkbox 9
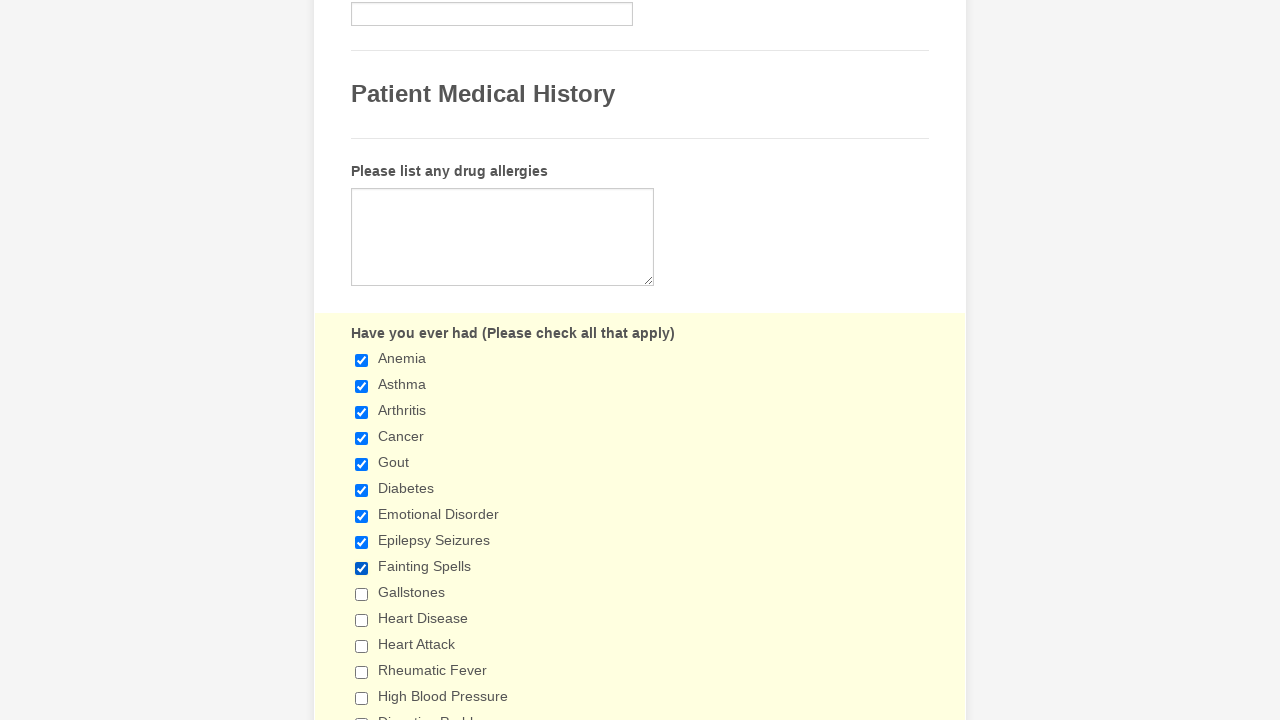

Clicked checkbox 10 to select it at (362, 594) on input[type='checkbox'] >> nth=9
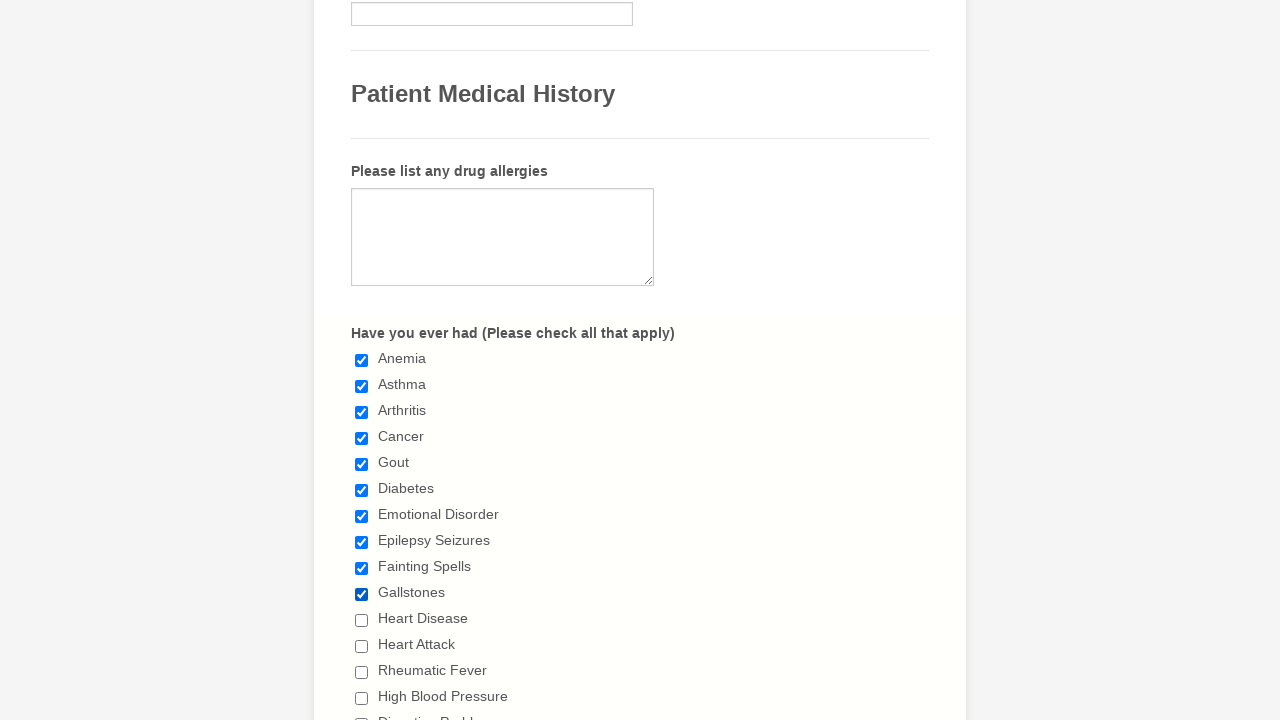

Waited 500ms after clicking checkbox 10
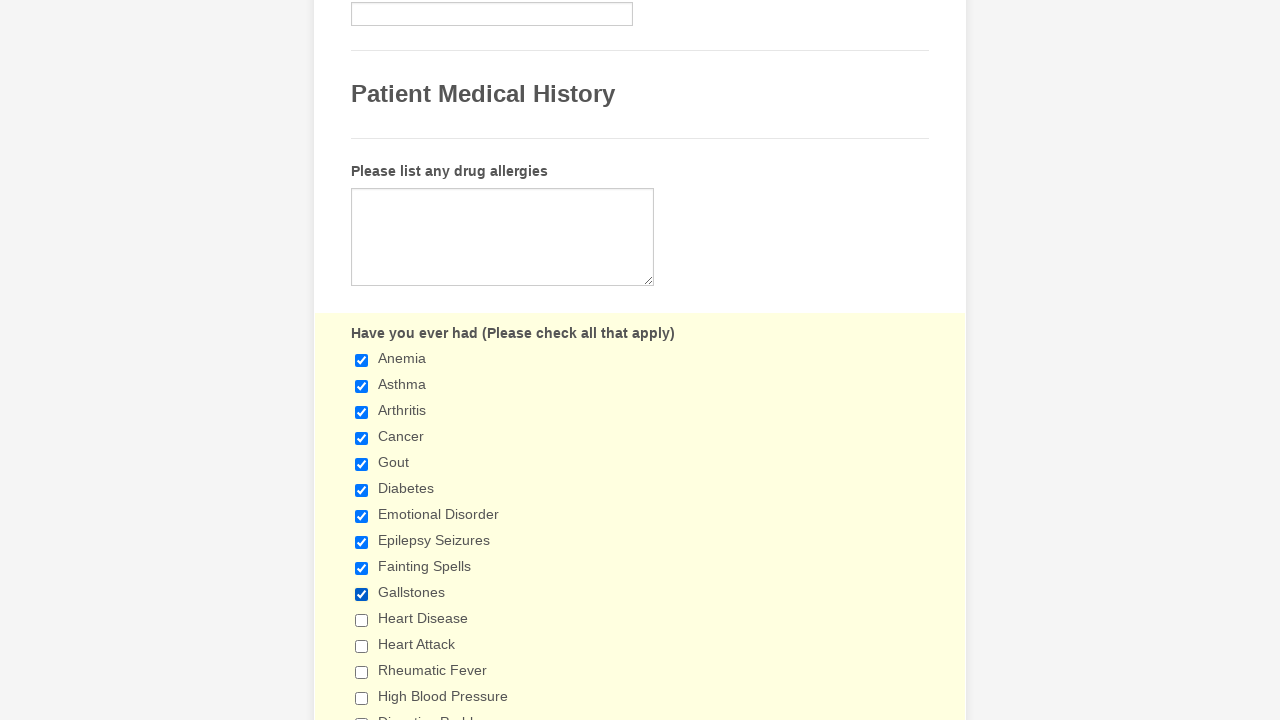

Clicked checkbox 11 to select it at (362, 620) on input[type='checkbox'] >> nth=10
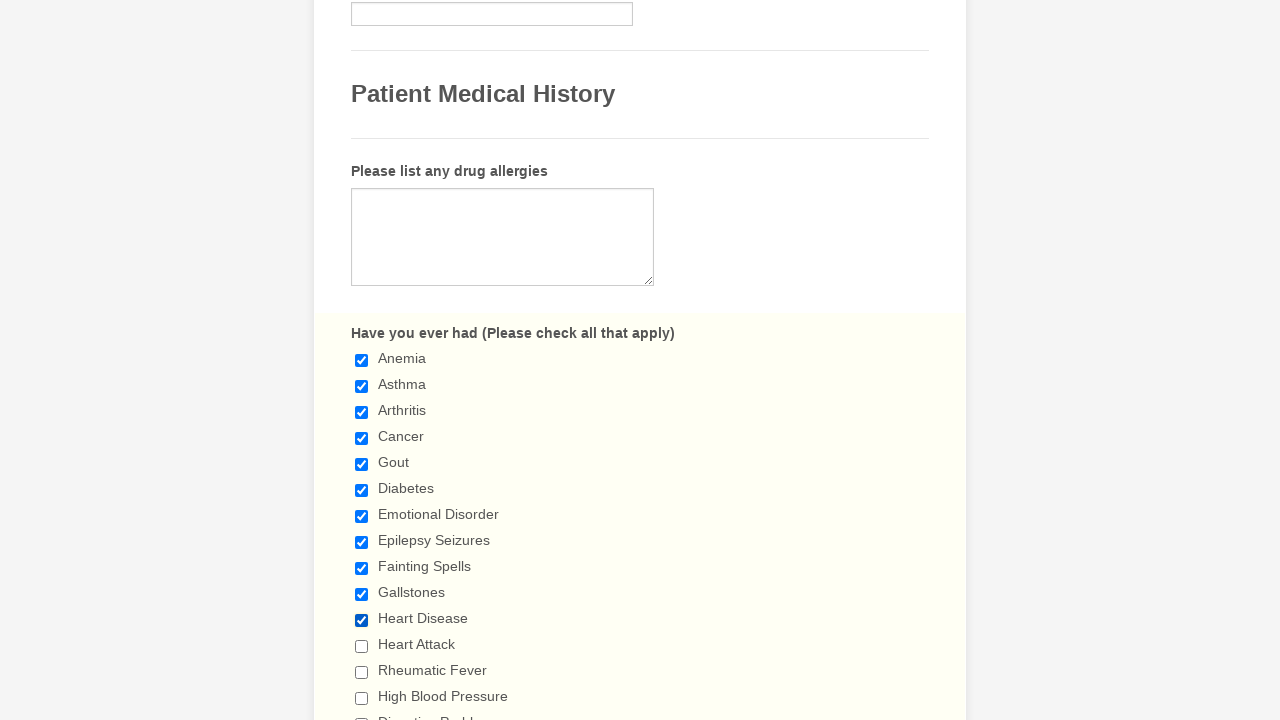

Waited 500ms after clicking checkbox 11
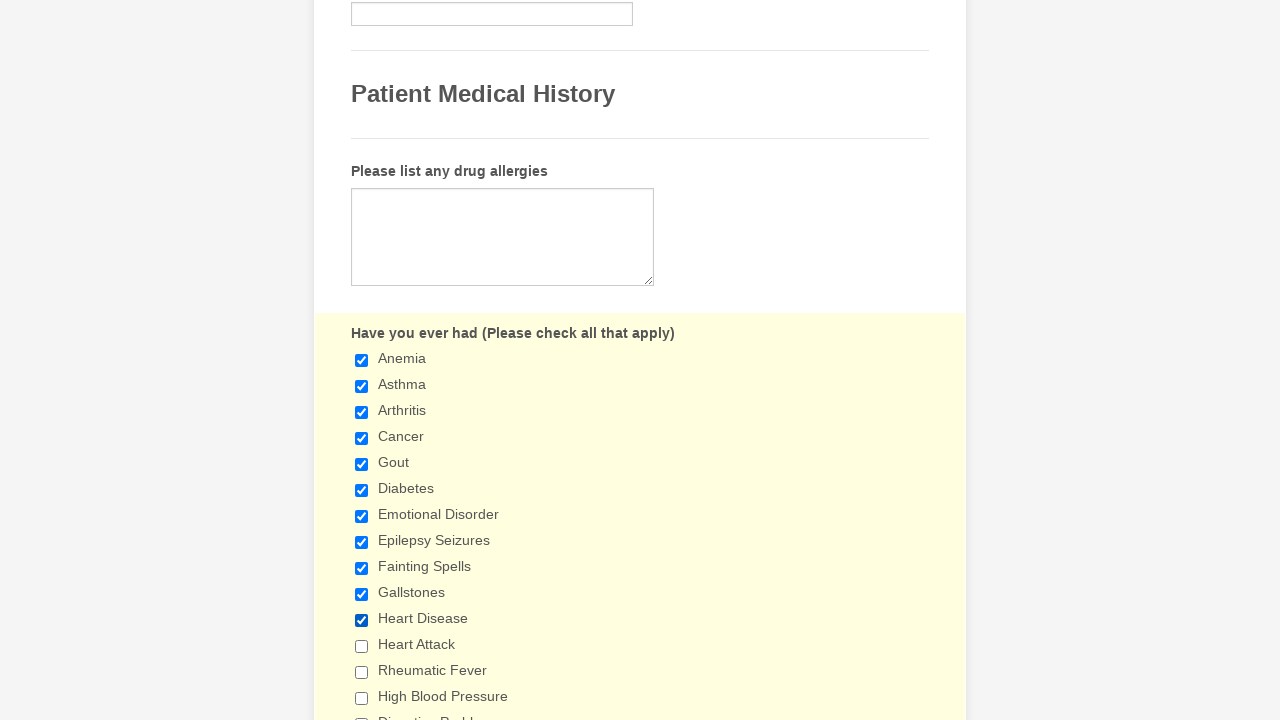

Clicked checkbox 12 to select it at (362, 646) on input[type='checkbox'] >> nth=11
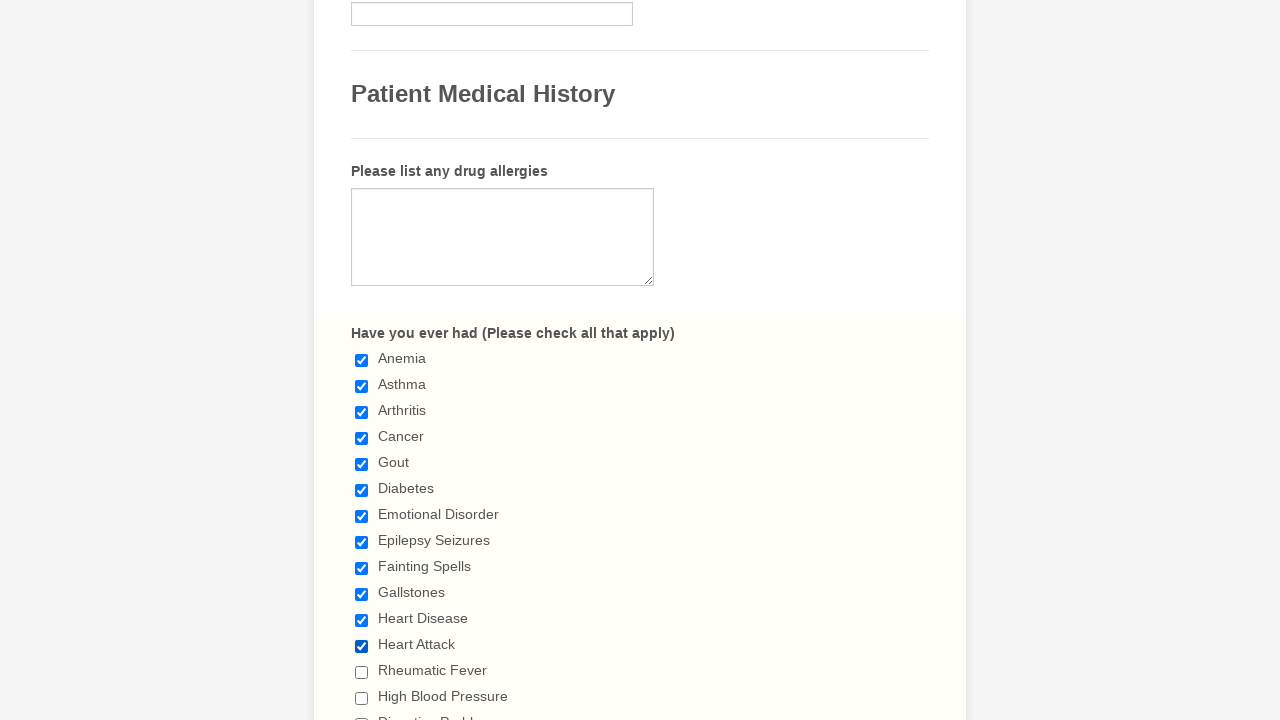

Waited 500ms after clicking checkbox 12
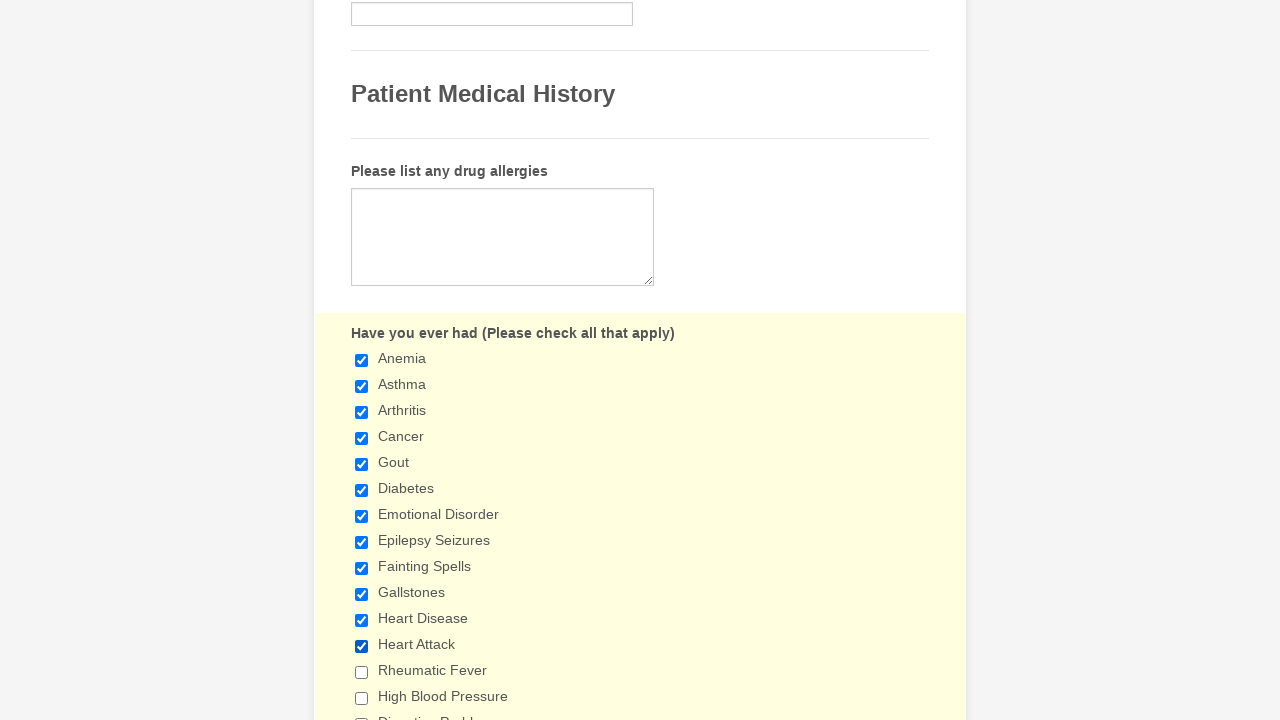

Clicked checkbox 13 to select it at (362, 672) on input[type='checkbox'] >> nth=12
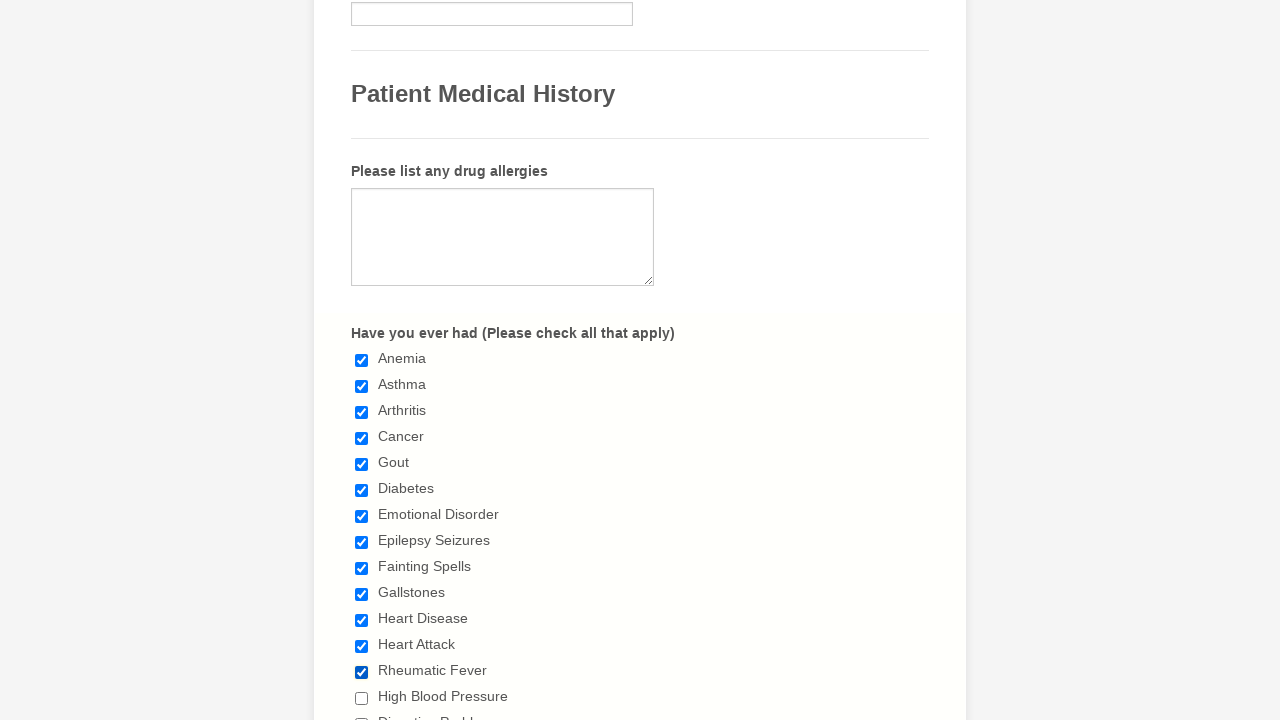

Waited 500ms after clicking checkbox 13
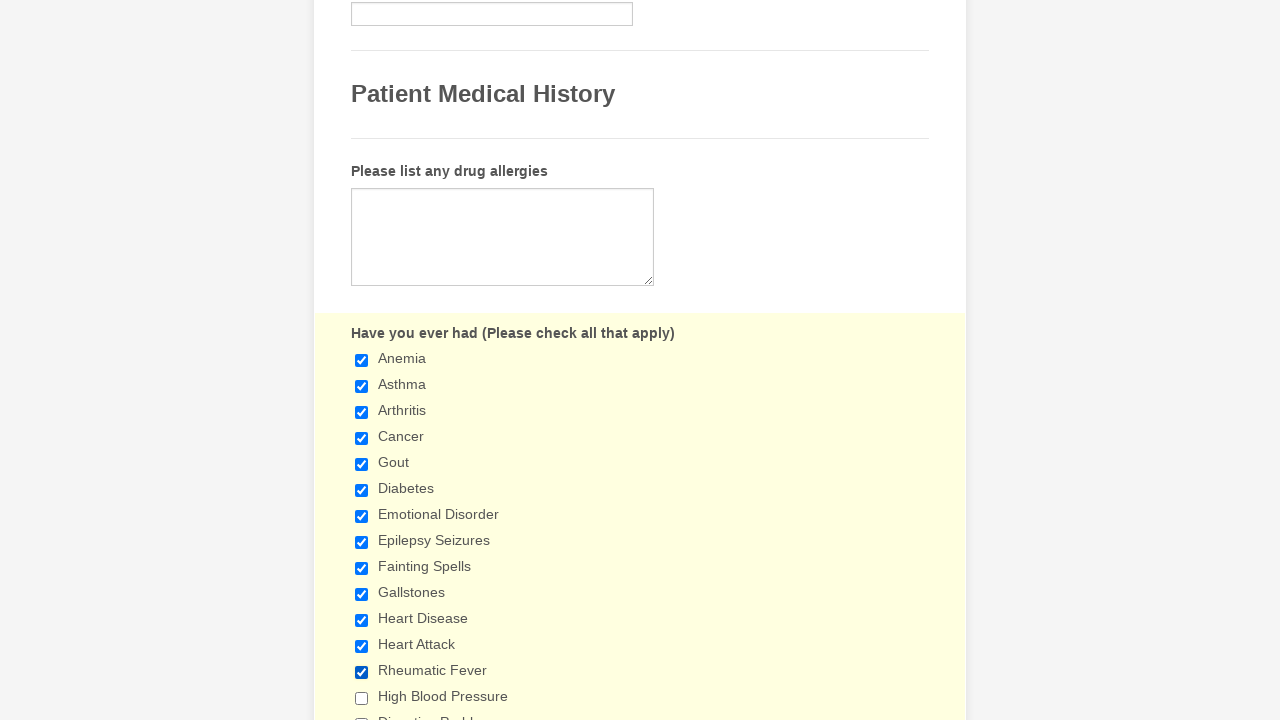

Clicked checkbox 14 to select it at (362, 698) on input[type='checkbox'] >> nth=13
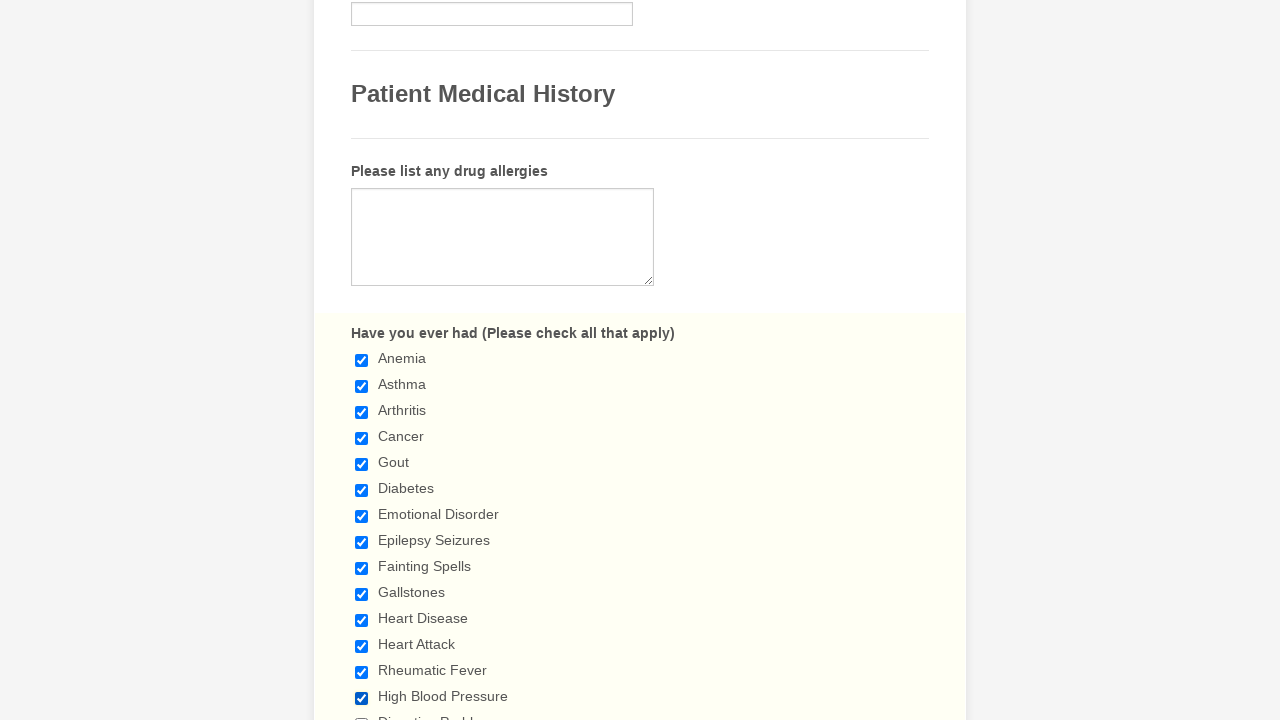

Waited 500ms after clicking checkbox 14
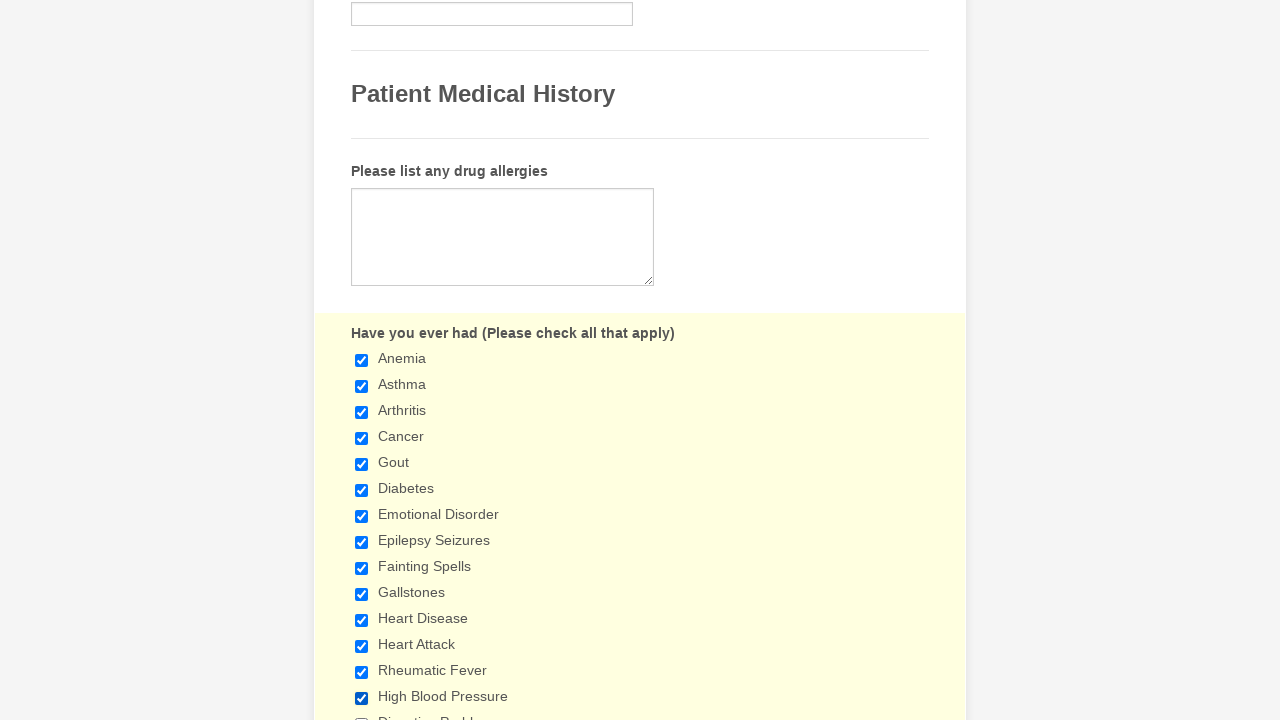

Clicked checkbox 15 to select it at (362, 714) on input[type='checkbox'] >> nth=14
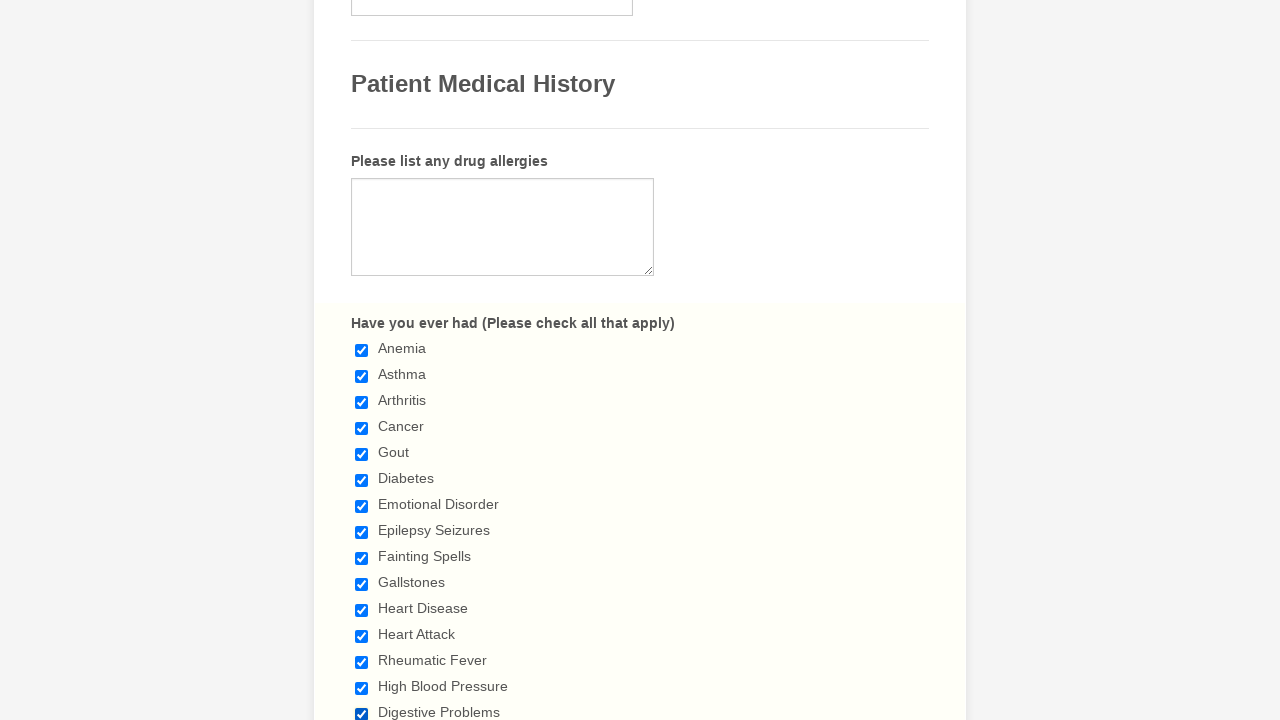

Waited 500ms after clicking checkbox 15
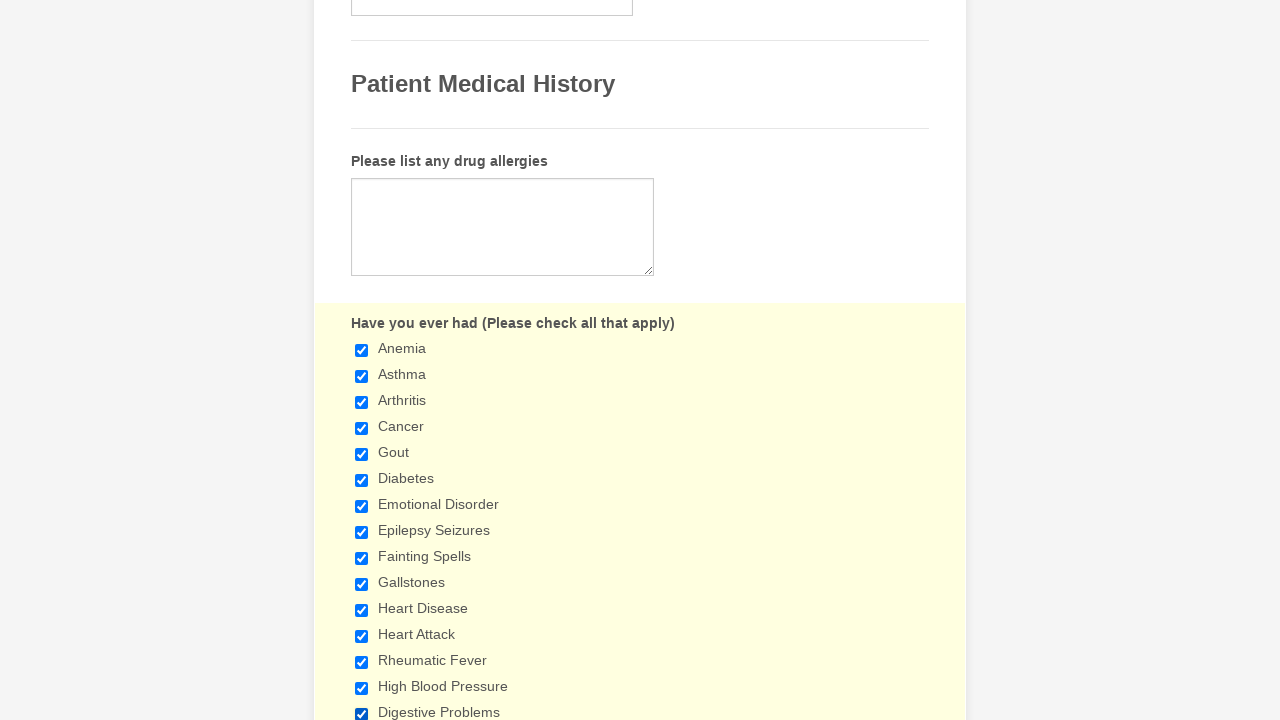

Clicked checkbox 16 to select it at (362, 360) on input[type='checkbox'] >> nth=15
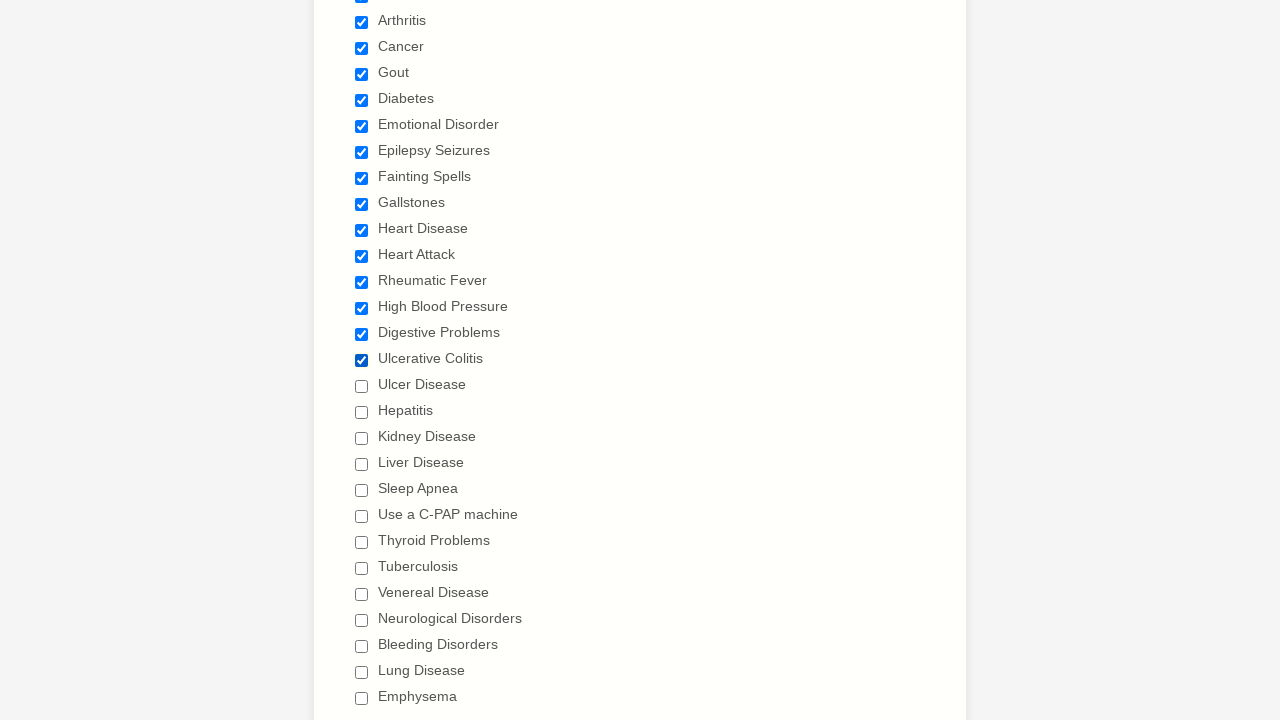

Waited 500ms after clicking checkbox 16
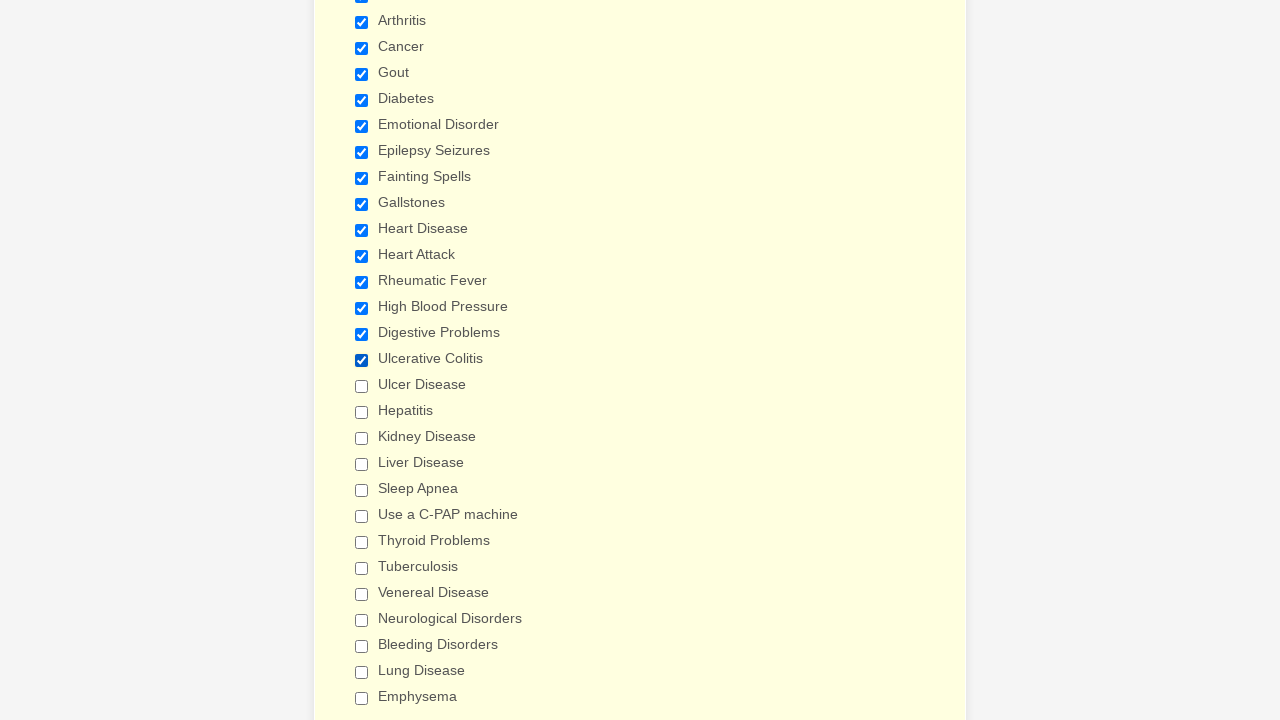

Clicked checkbox 17 to select it at (362, 386) on input[type='checkbox'] >> nth=16
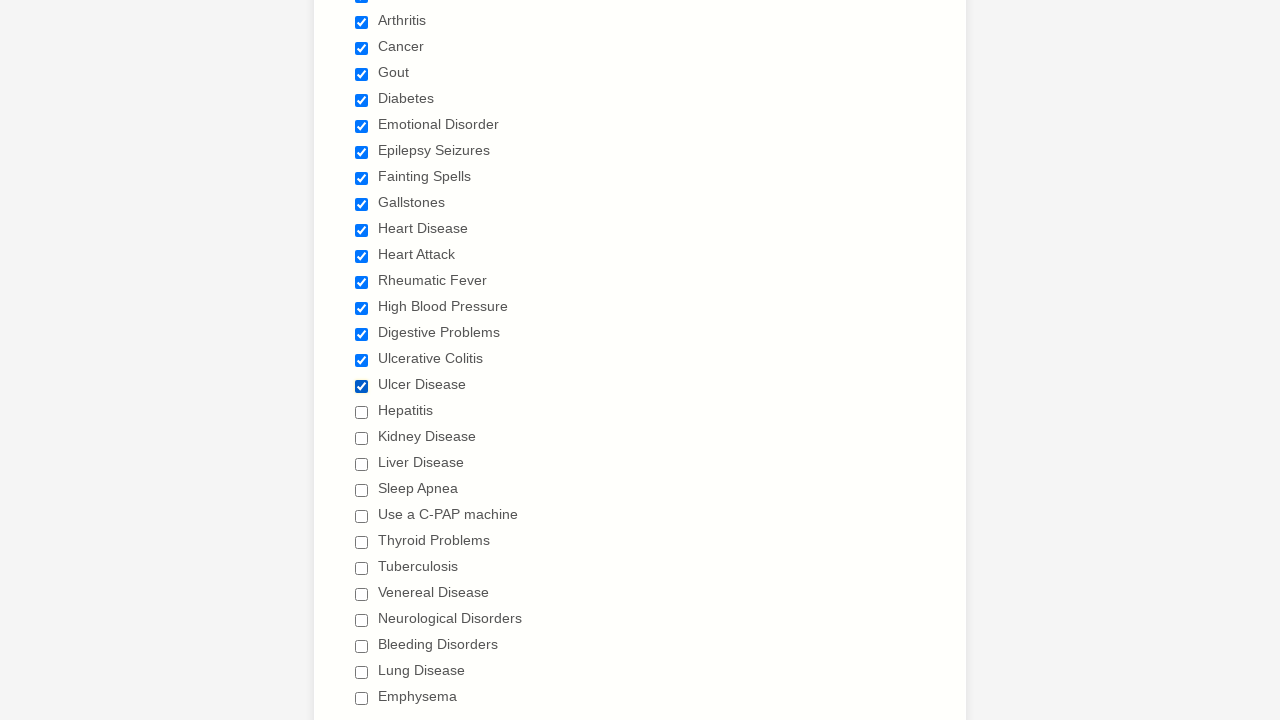

Waited 500ms after clicking checkbox 17
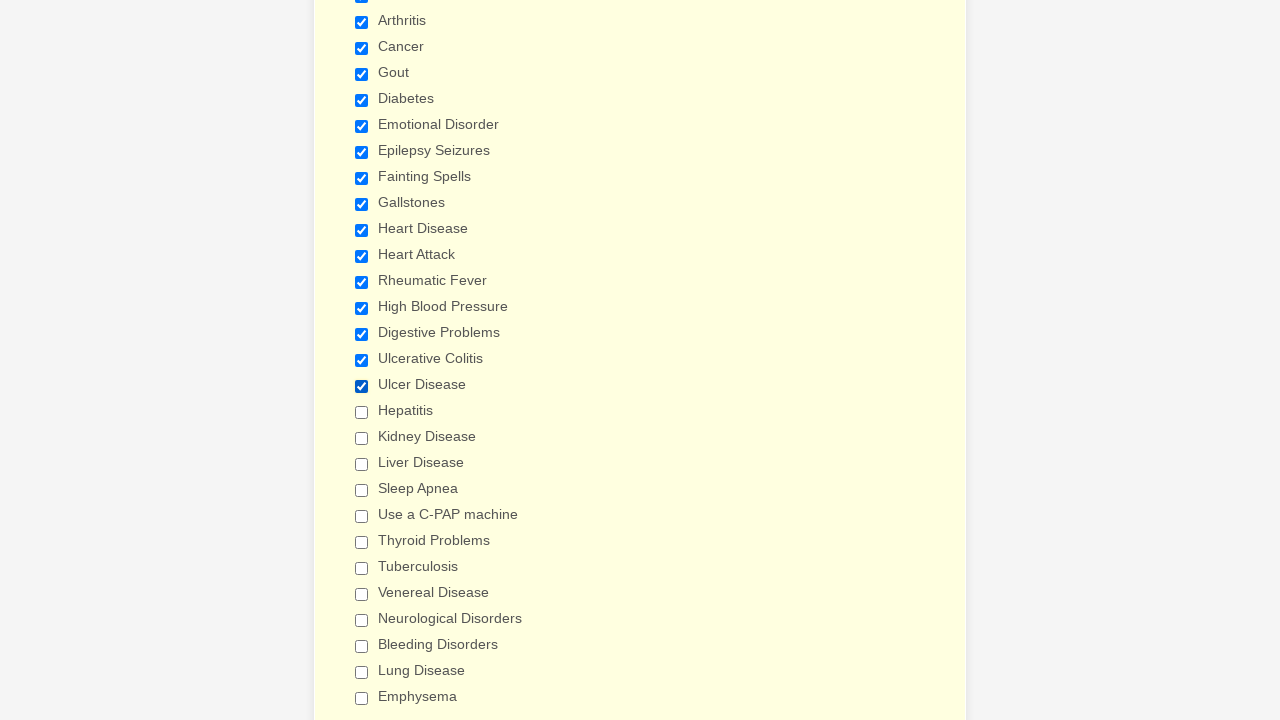

Clicked checkbox 18 to select it at (362, 412) on input[type='checkbox'] >> nth=17
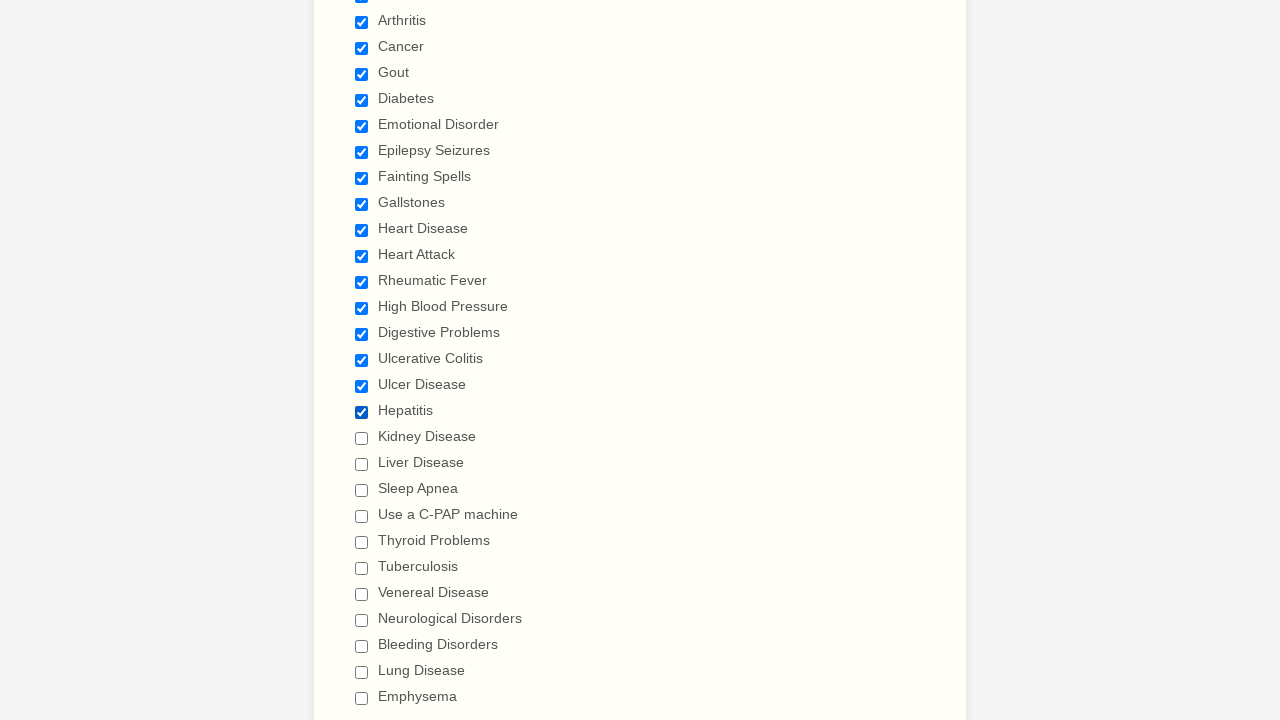

Waited 500ms after clicking checkbox 18
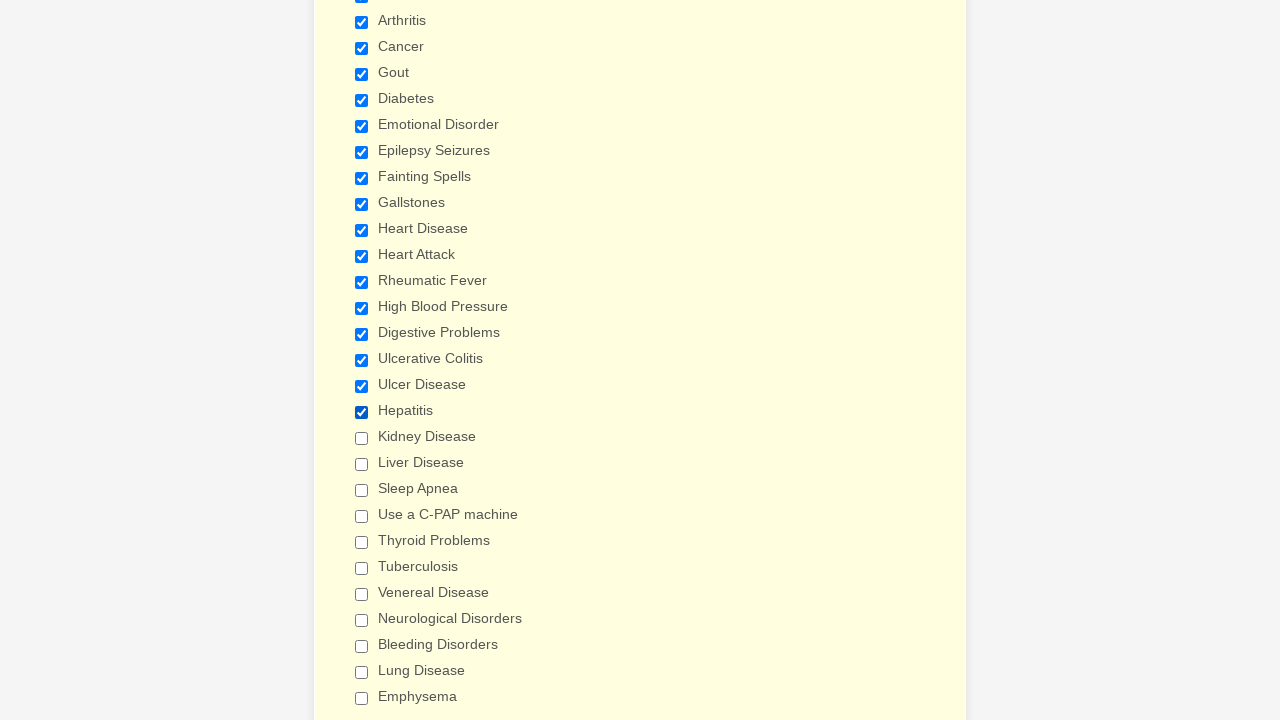

Clicked checkbox 19 to select it at (362, 438) on input[type='checkbox'] >> nth=18
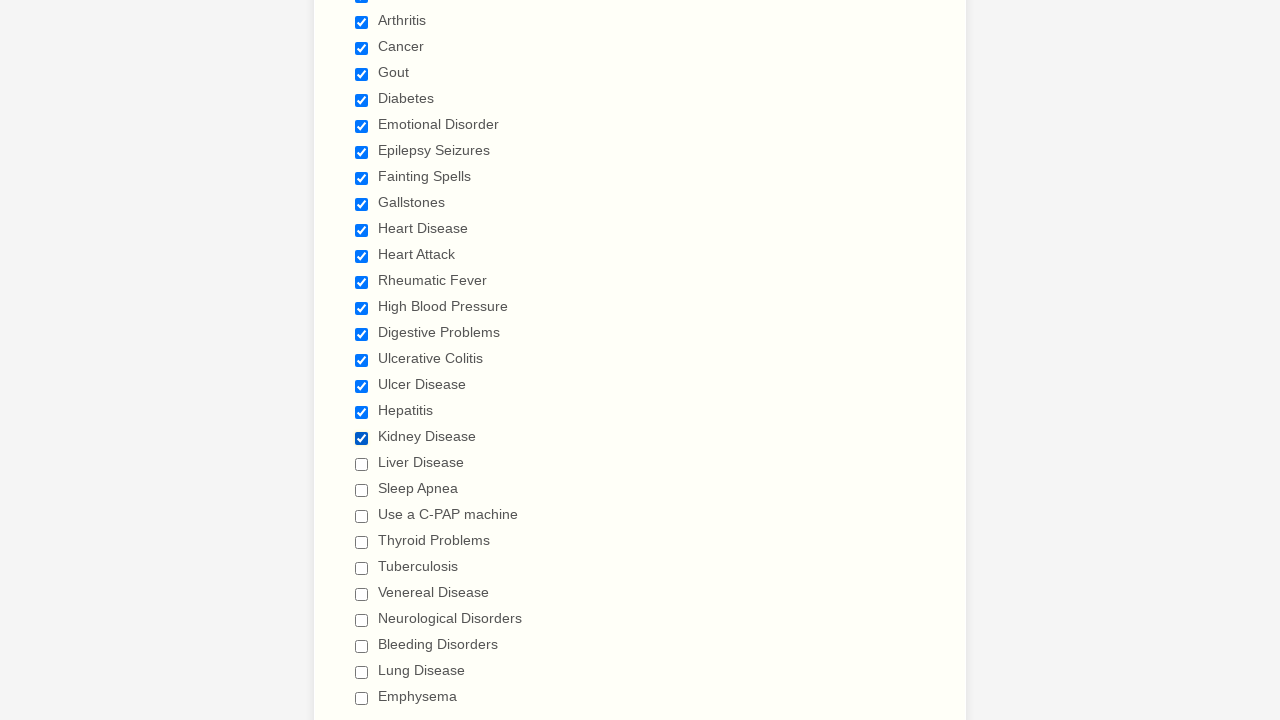

Waited 500ms after clicking checkbox 19
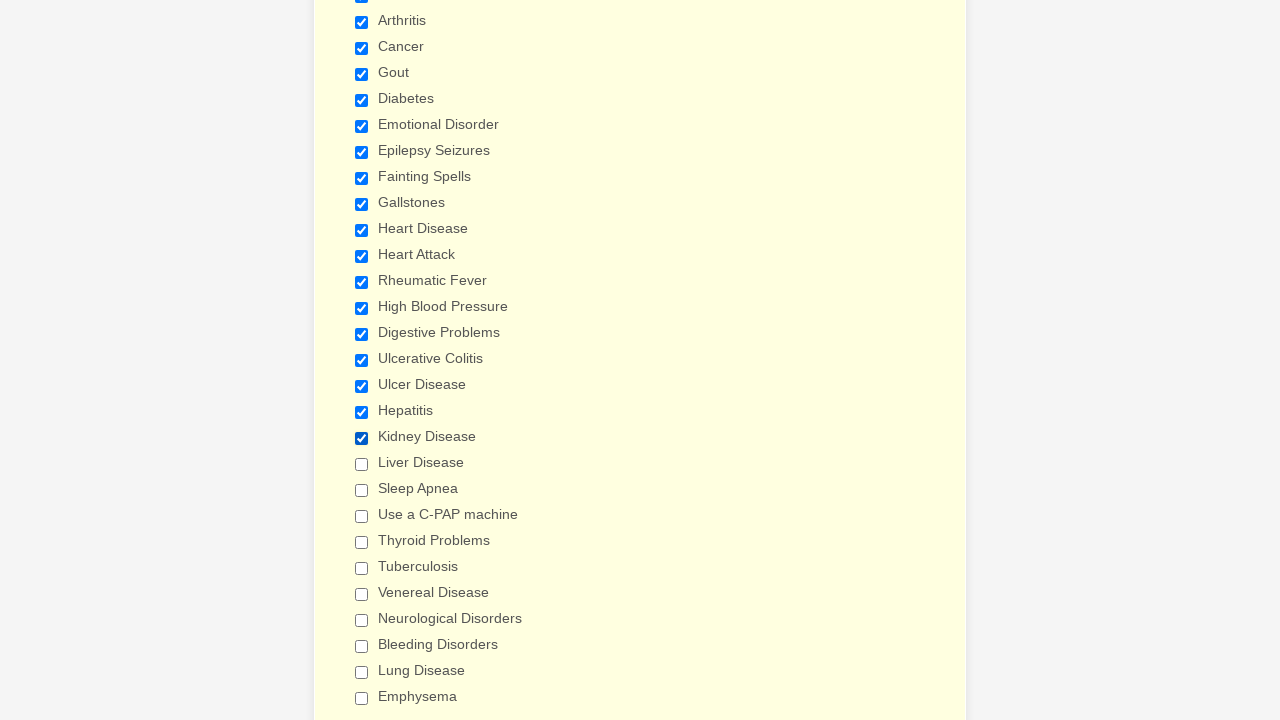

Clicked checkbox 20 to select it at (362, 464) on input[type='checkbox'] >> nth=19
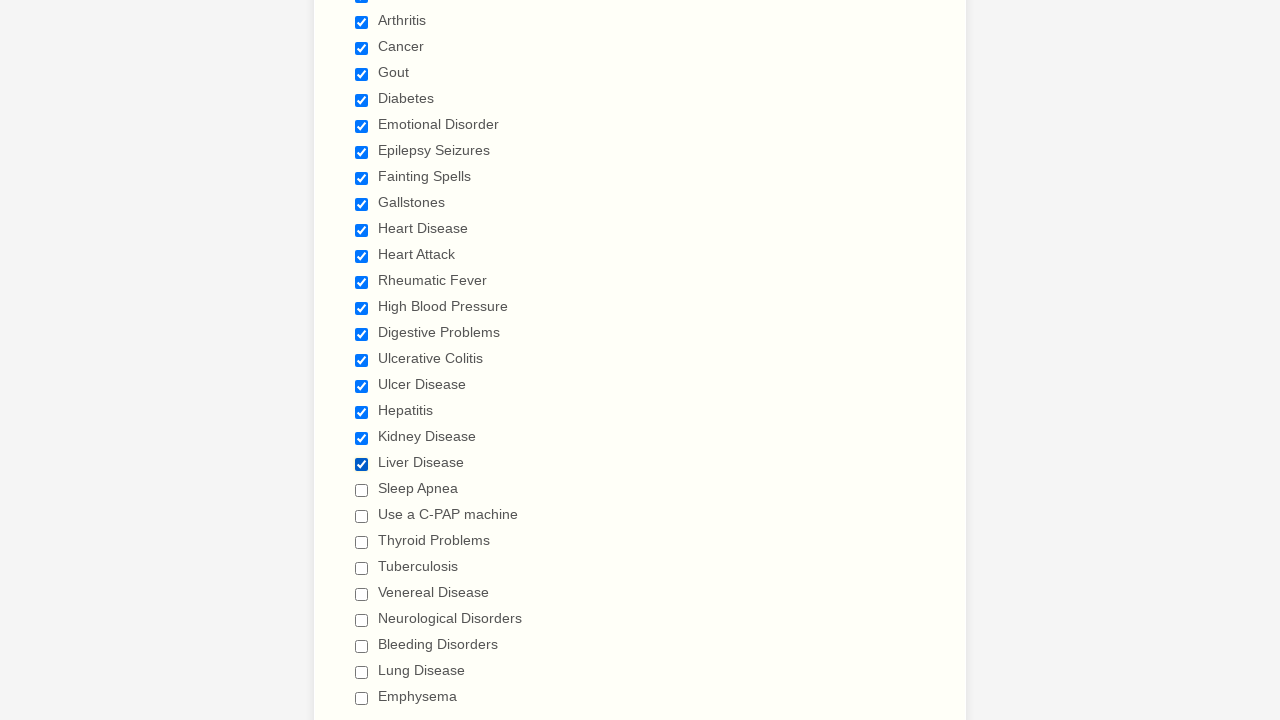

Waited 500ms after clicking checkbox 20
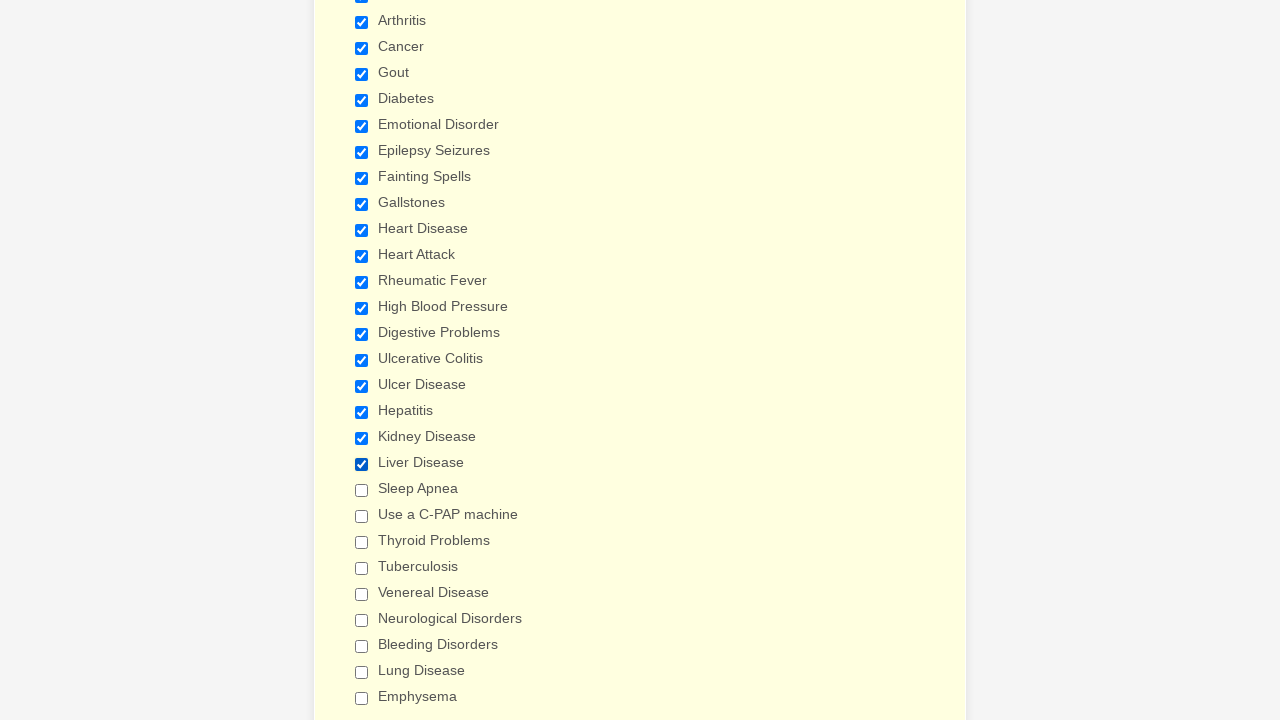

Clicked checkbox 21 to select it at (362, 490) on input[type='checkbox'] >> nth=20
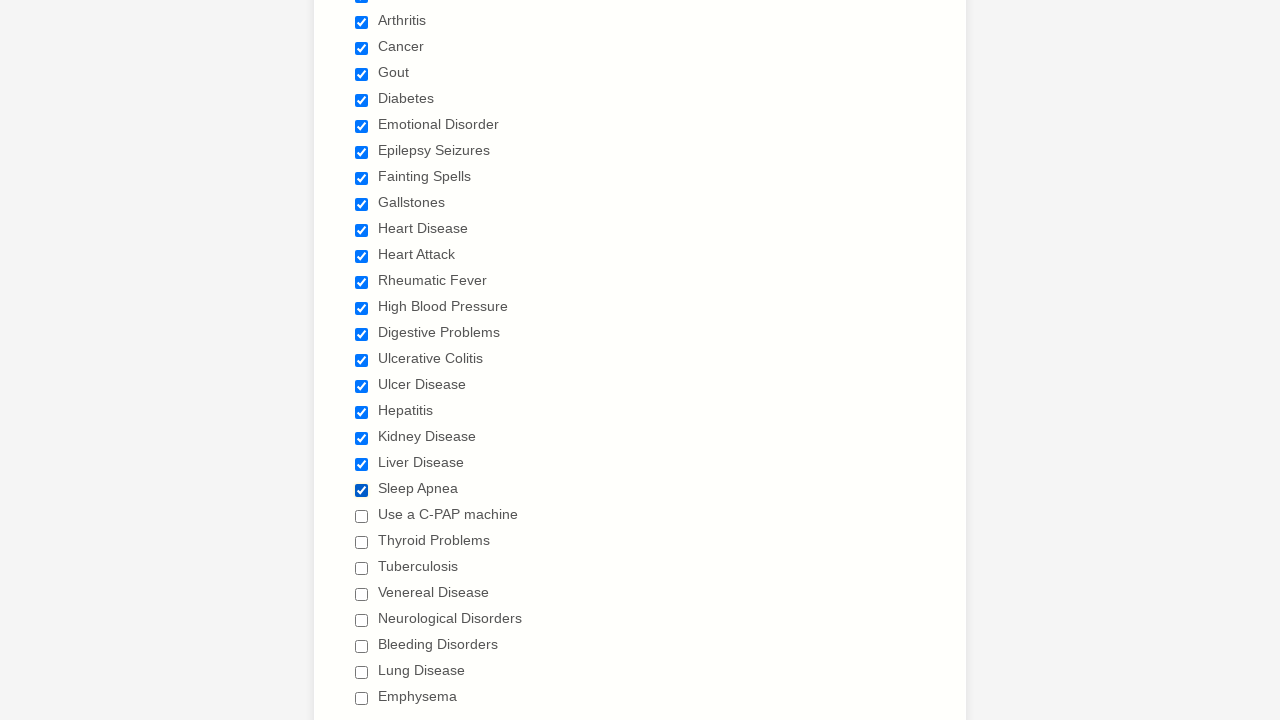

Waited 500ms after clicking checkbox 21
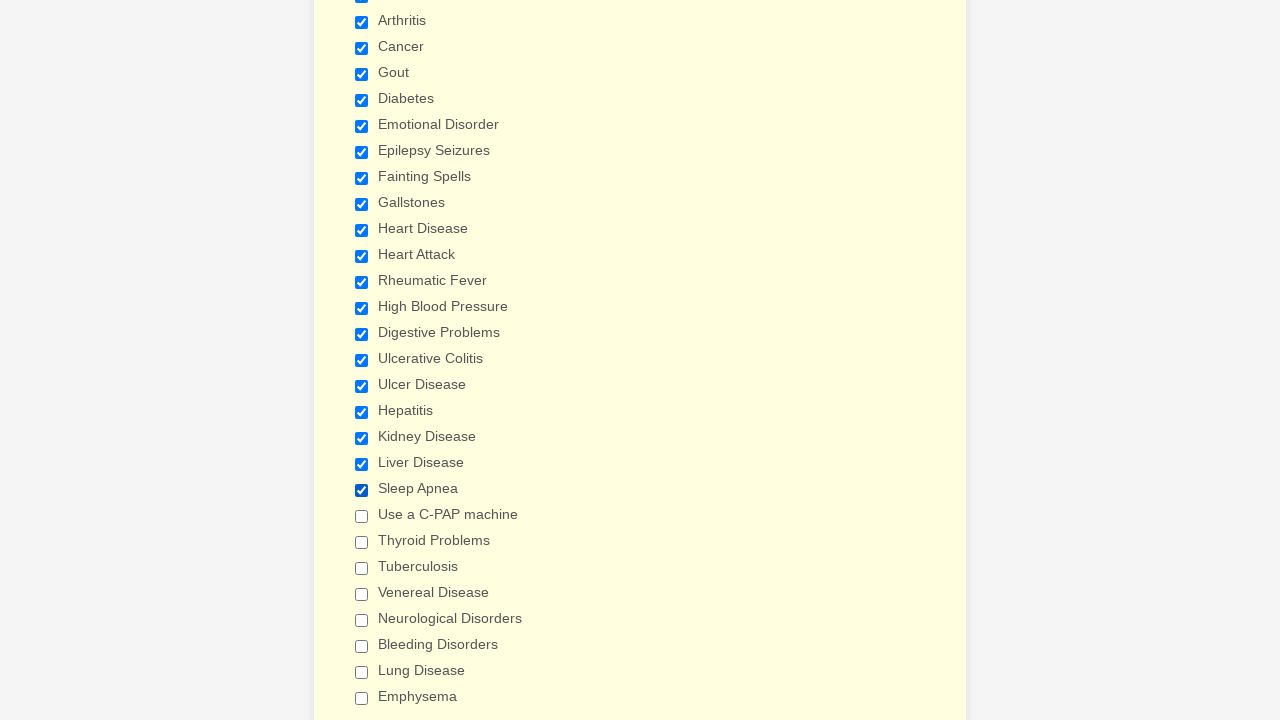

Clicked checkbox 22 to select it at (362, 516) on input[type='checkbox'] >> nth=21
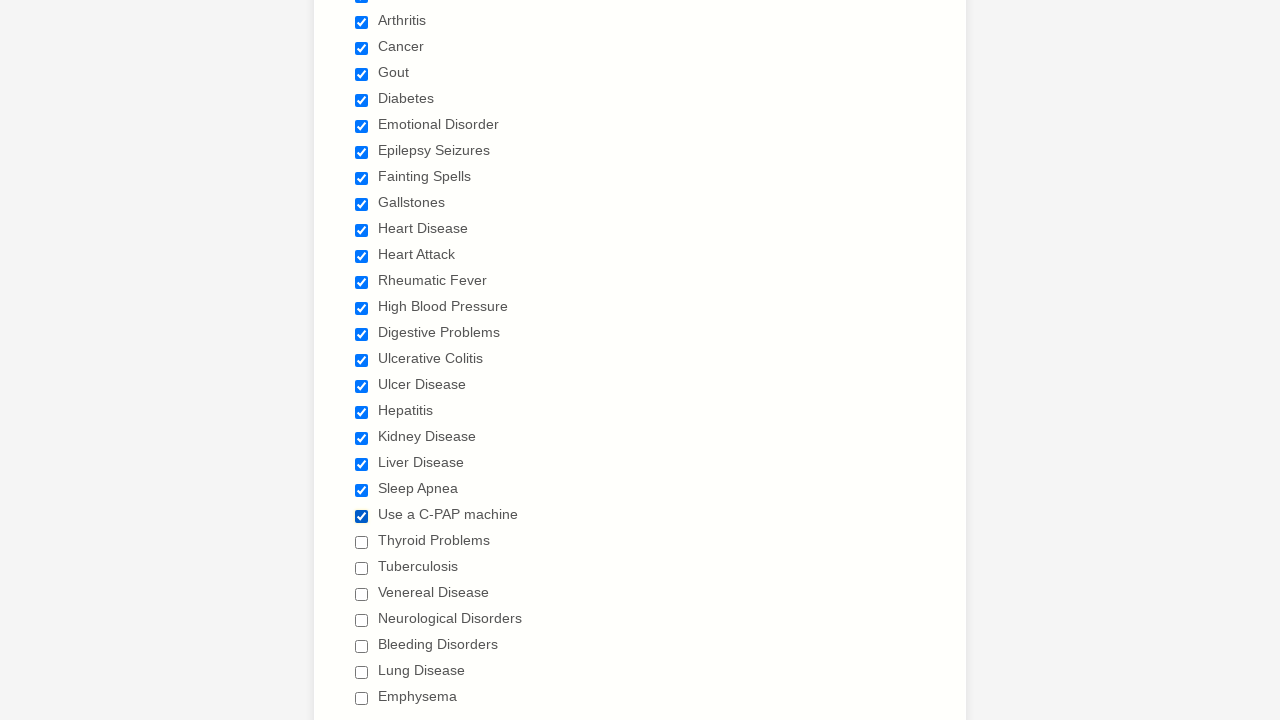

Waited 500ms after clicking checkbox 22
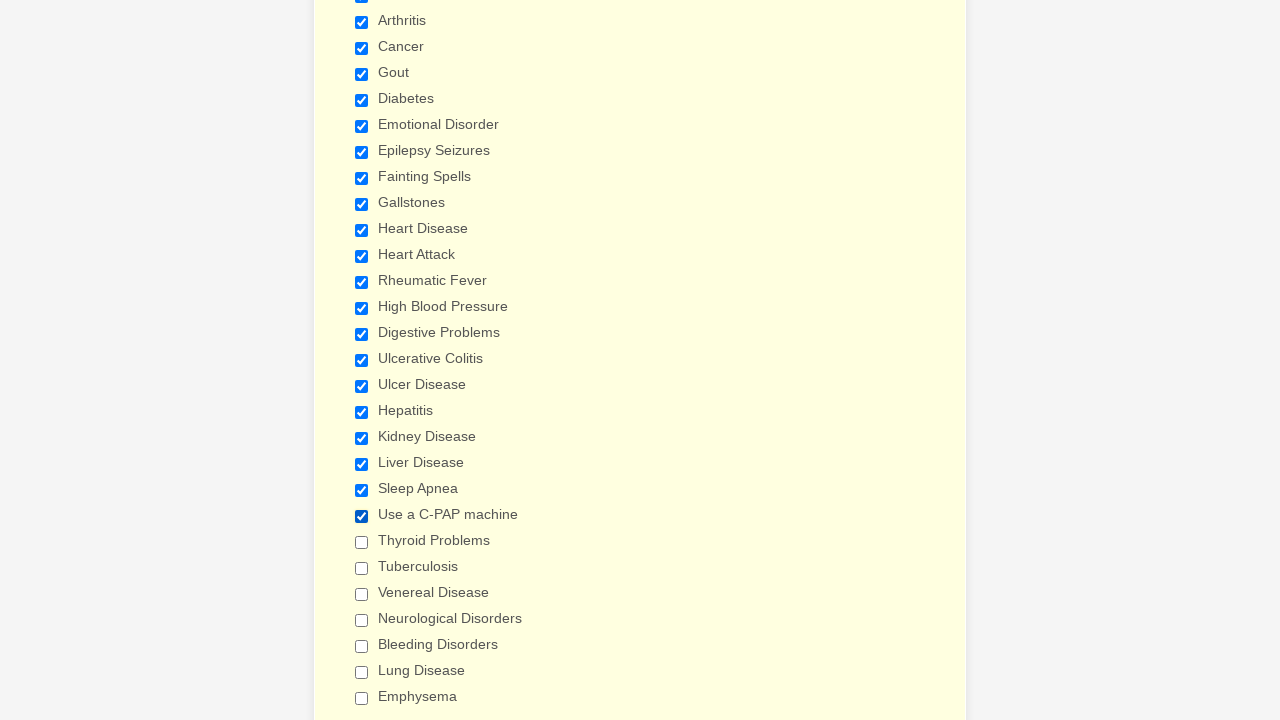

Clicked checkbox 23 to select it at (362, 542) on input[type='checkbox'] >> nth=22
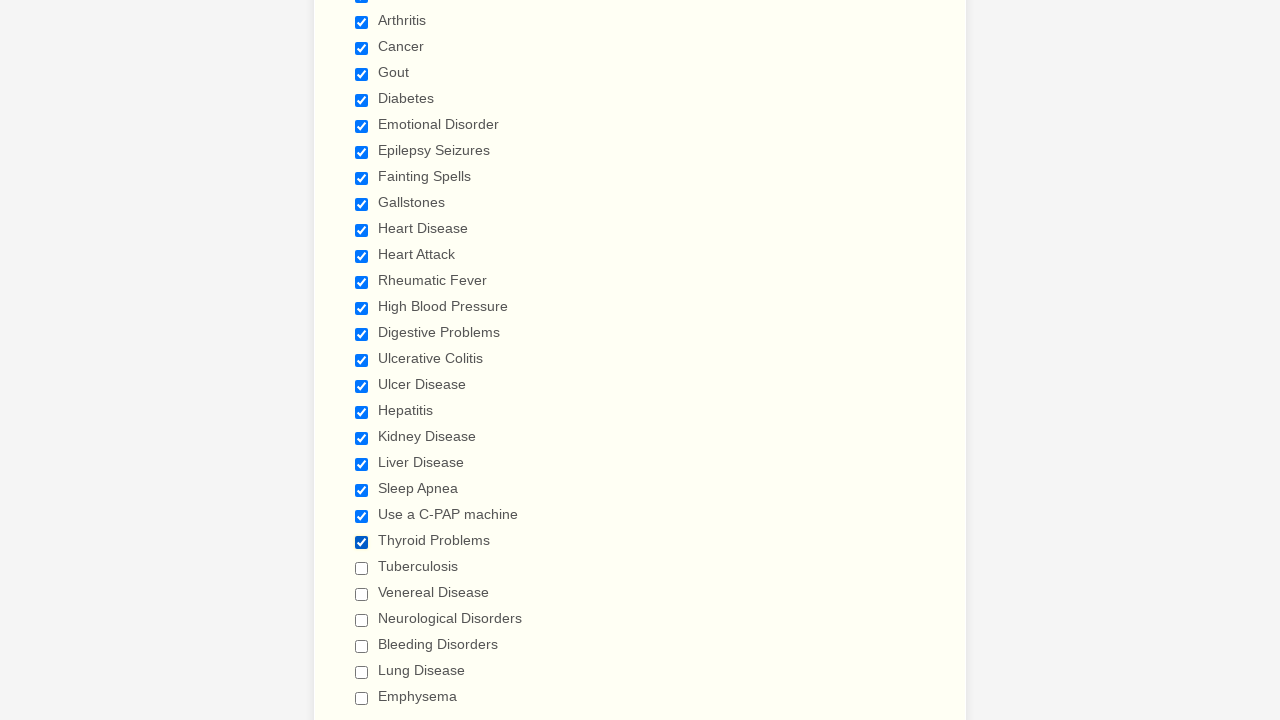

Waited 500ms after clicking checkbox 23
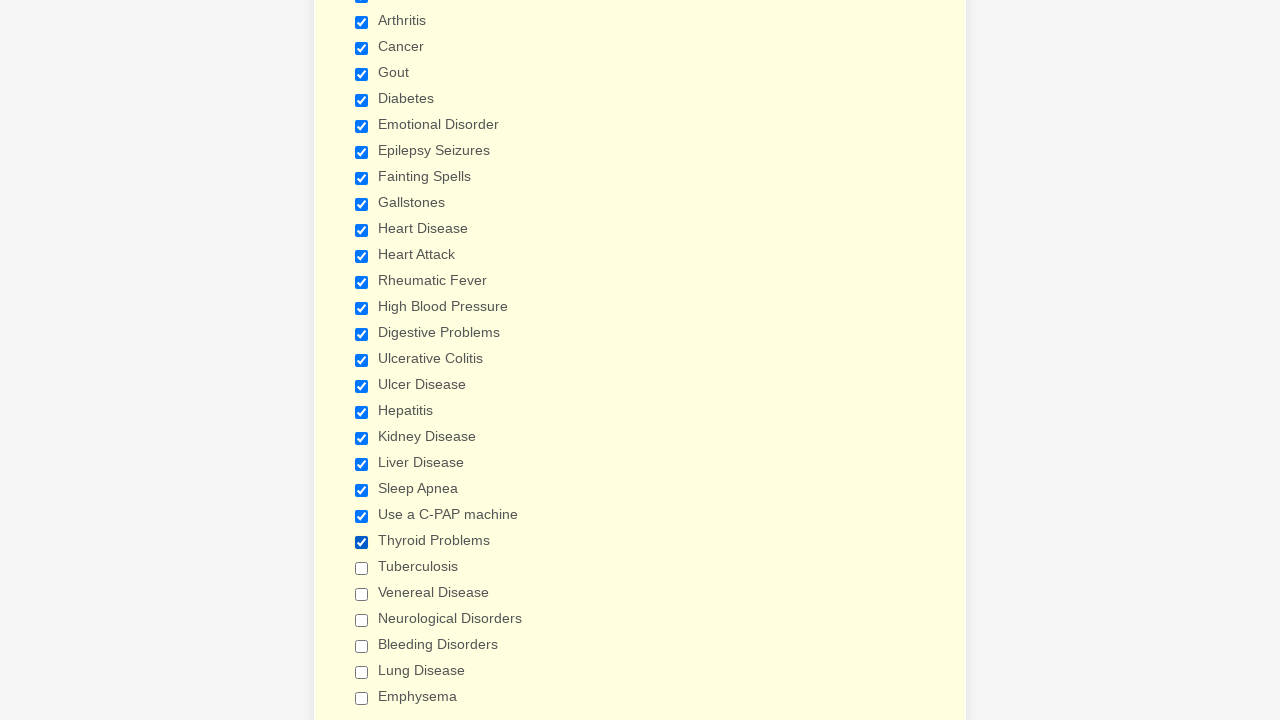

Clicked checkbox 24 to select it at (362, 568) on input[type='checkbox'] >> nth=23
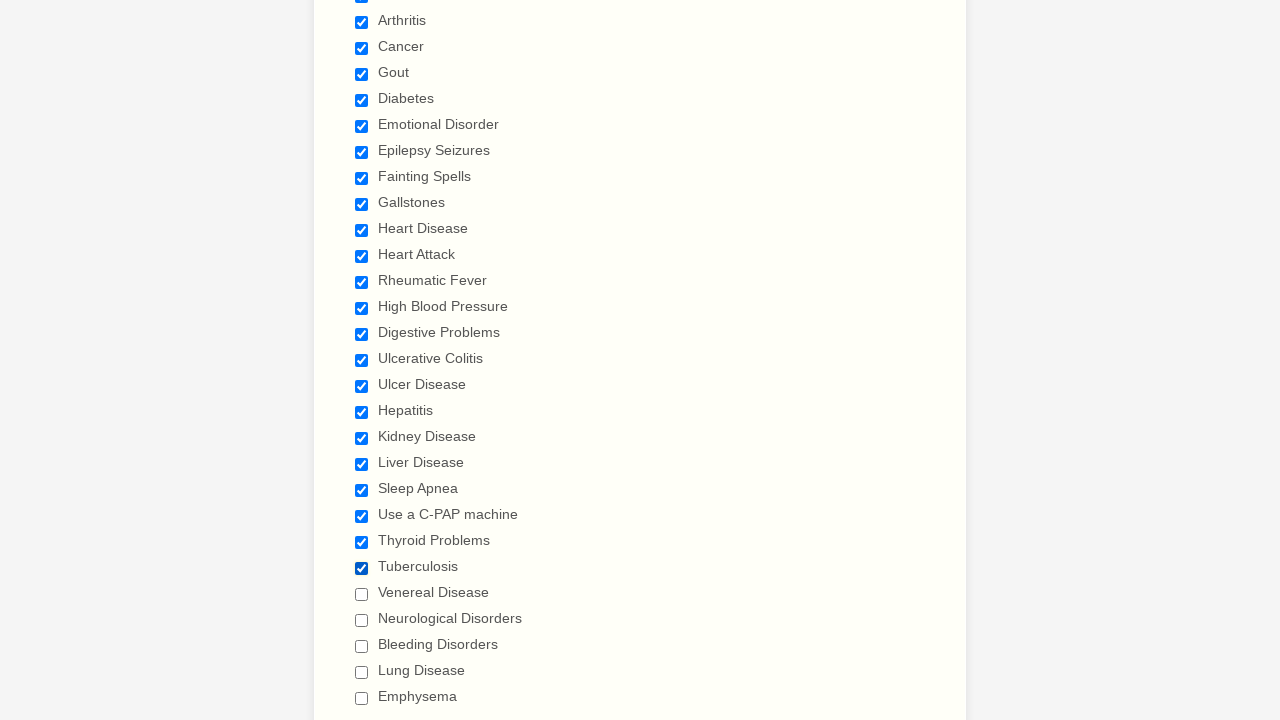

Waited 500ms after clicking checkbox 24
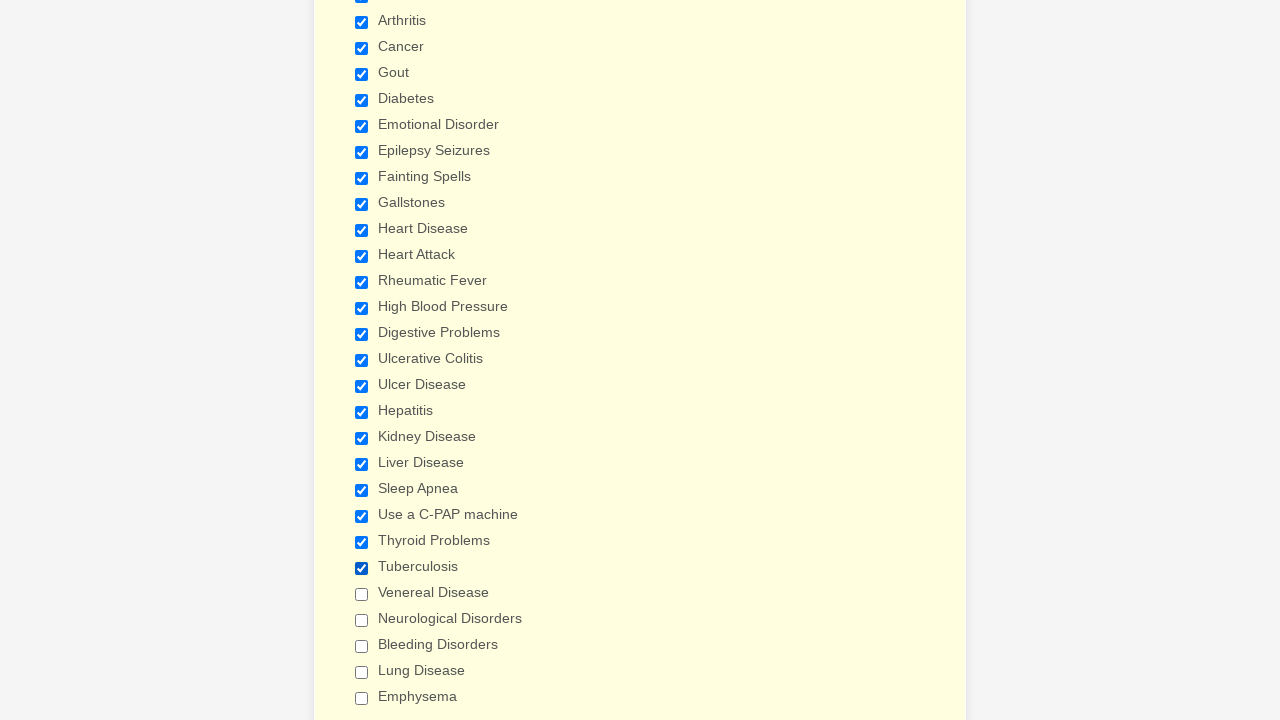

Clicked checkbox 25 to select it at (362, 594) on input[type='checkbox'] >> nth=24
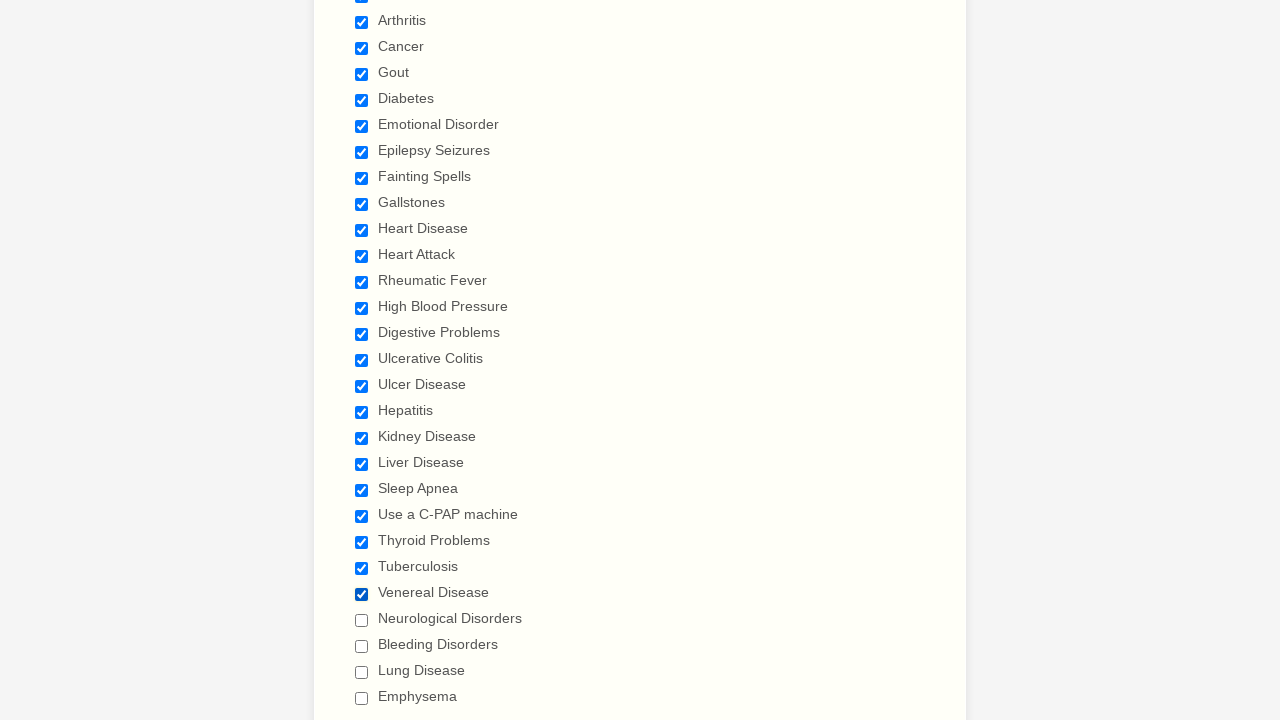

Waited 500ms after clicking checkbox 25
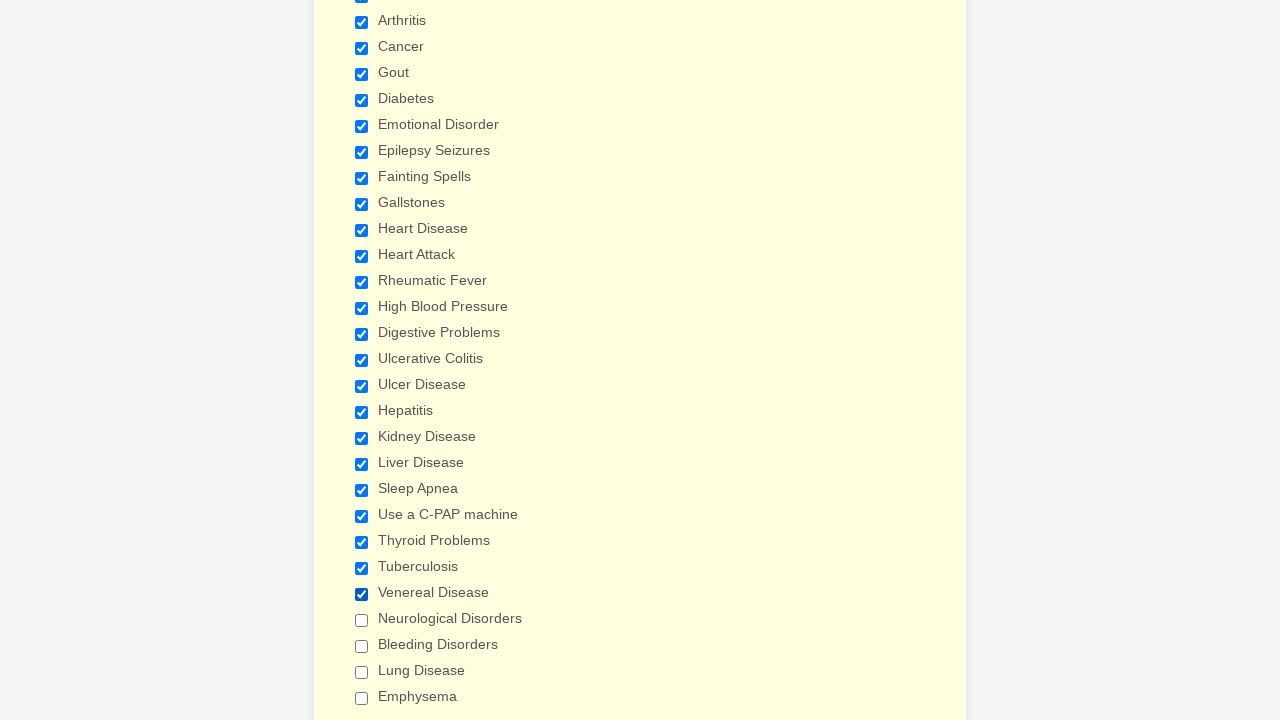

Clicked checkbox 26 to select it at (362, 620) on input[type='checkbox'] >> nth=25
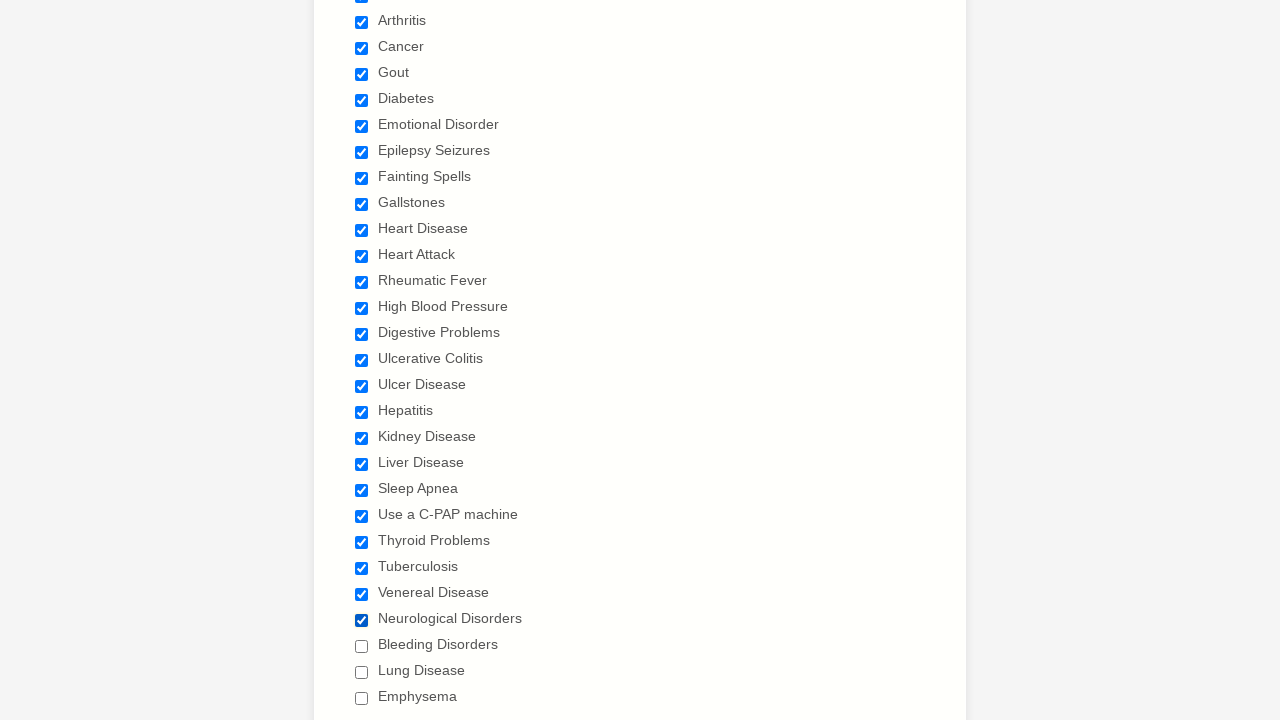

Waited 500ms after clicking checkbox 26
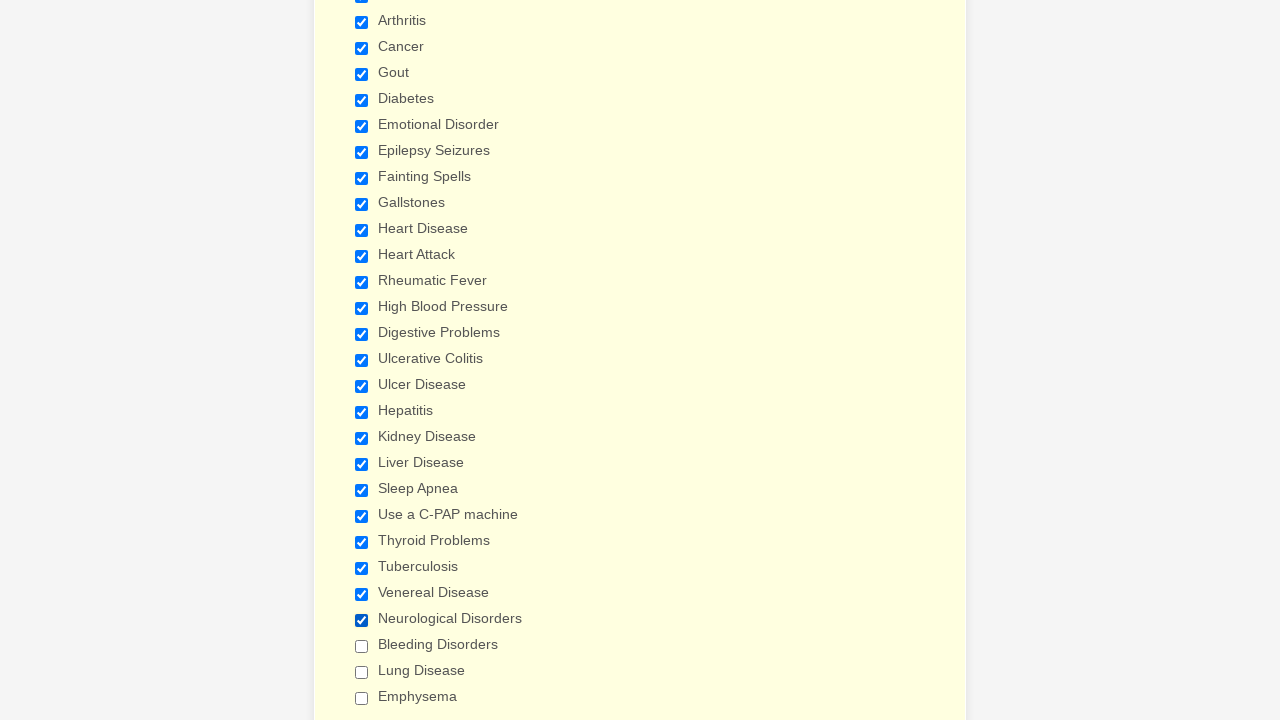

Clicked checkbox 27 to select it at (362, 646) on input[type='checkbox'] >> nth=26
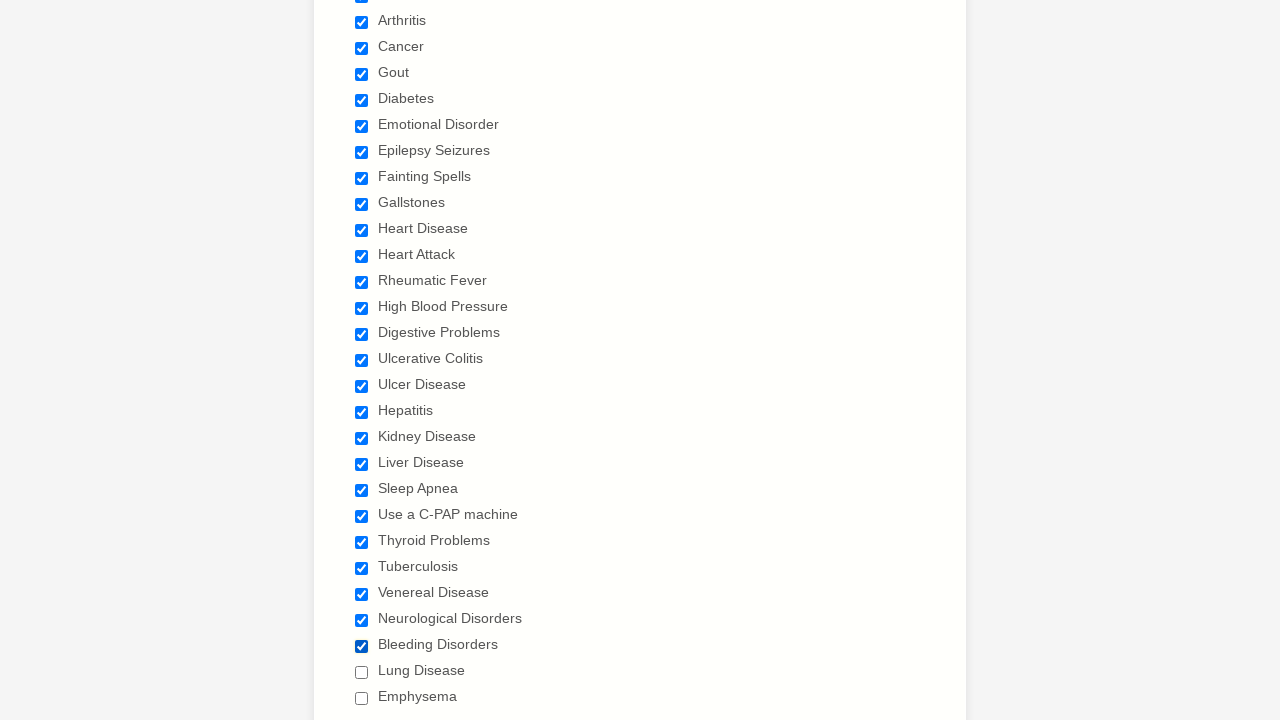

Waited 500ms after clicking checkbox 27
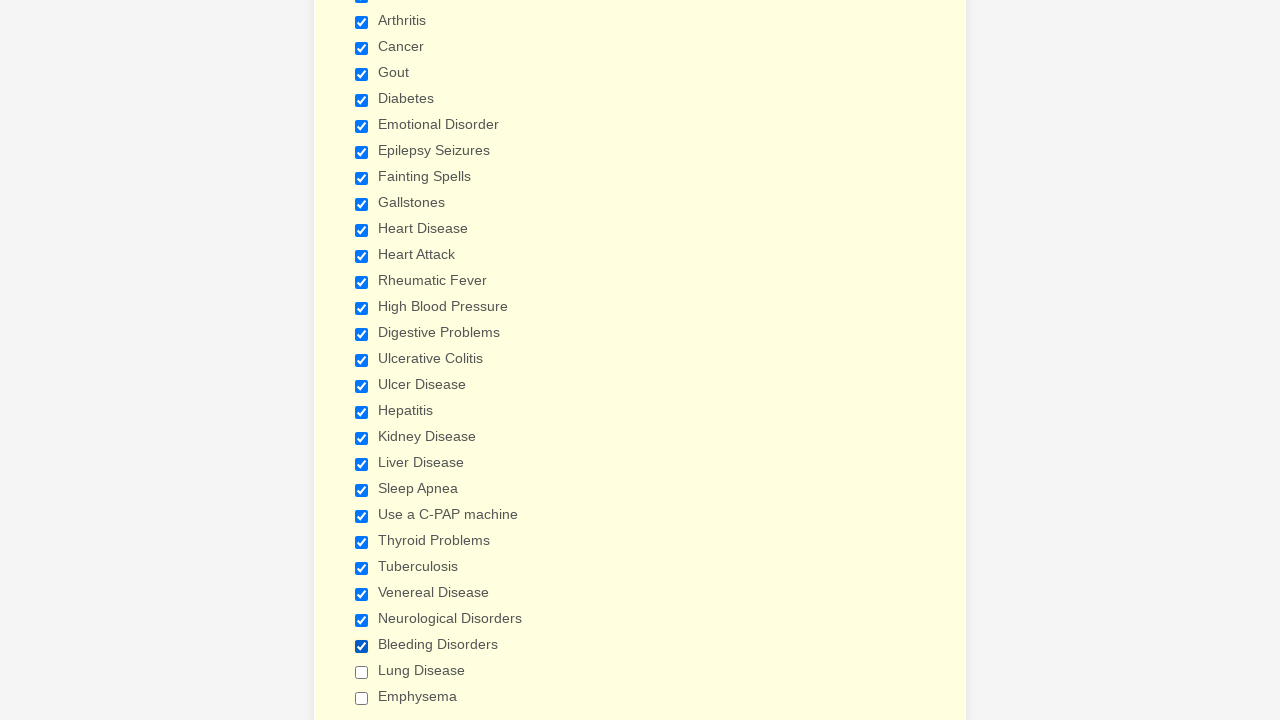

Clicked checkbox 28 to select it at (362, 672) on input[type='checkbox'] >> nth=27
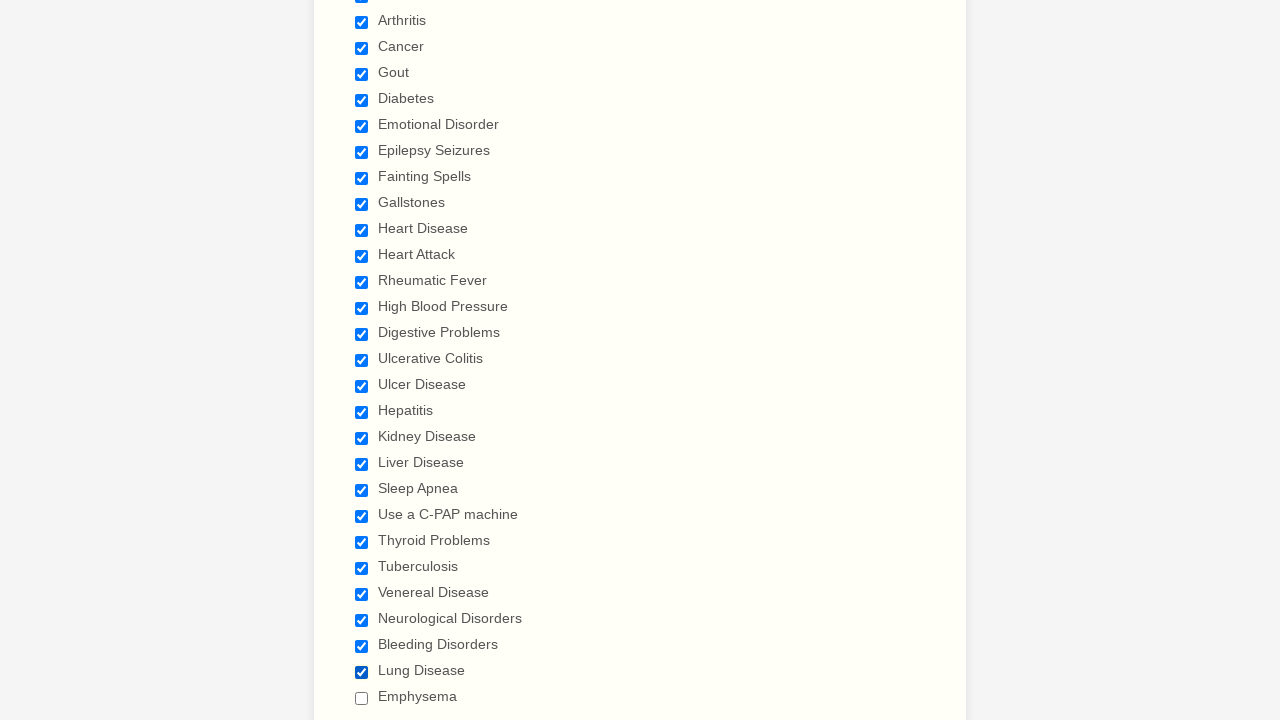

Waited 500ms after clicking checkbox 28
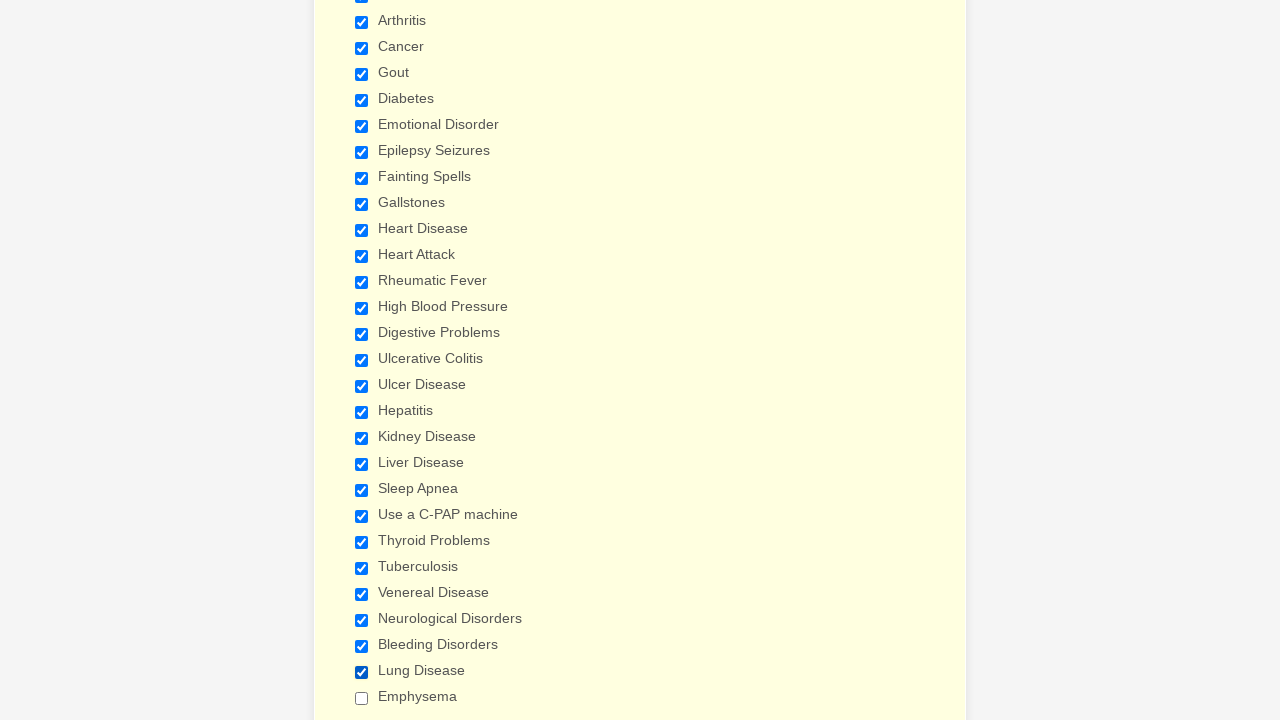

Clicked checkbox 29 to select it at (362, 698) on input[type='checkbox'] >> nth=28
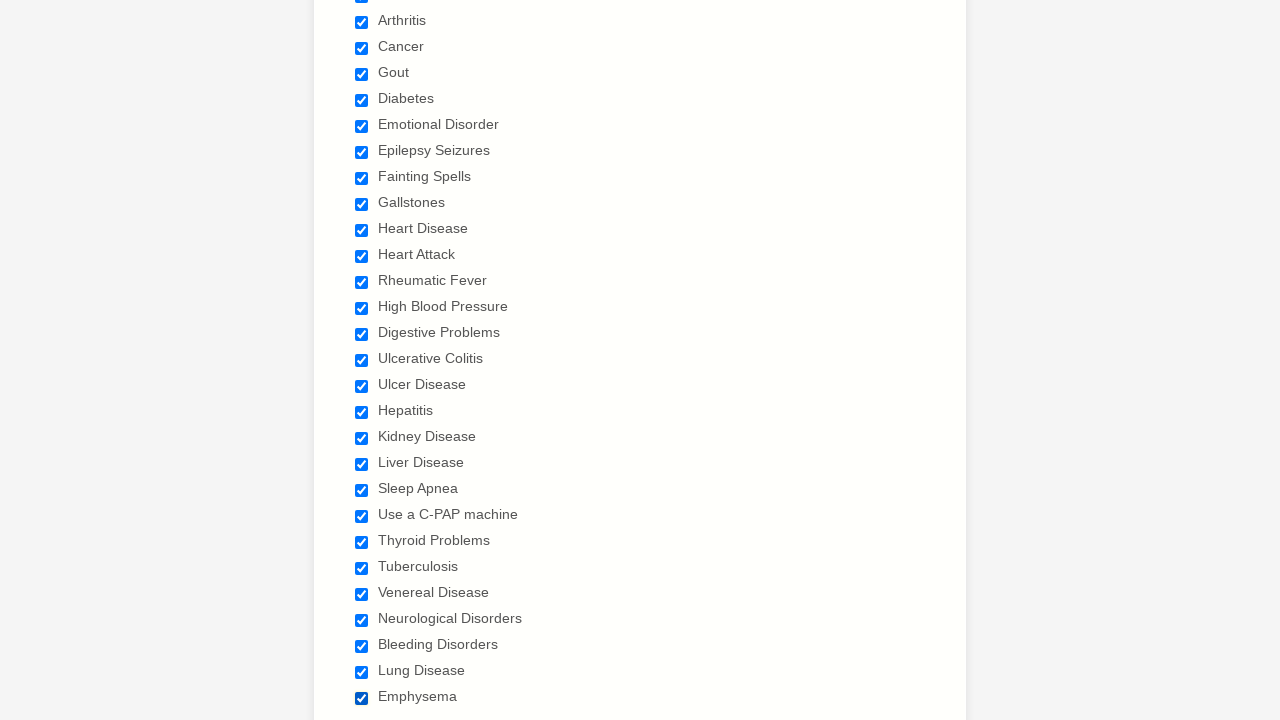

Waited 500ms after clicking checkbox 29
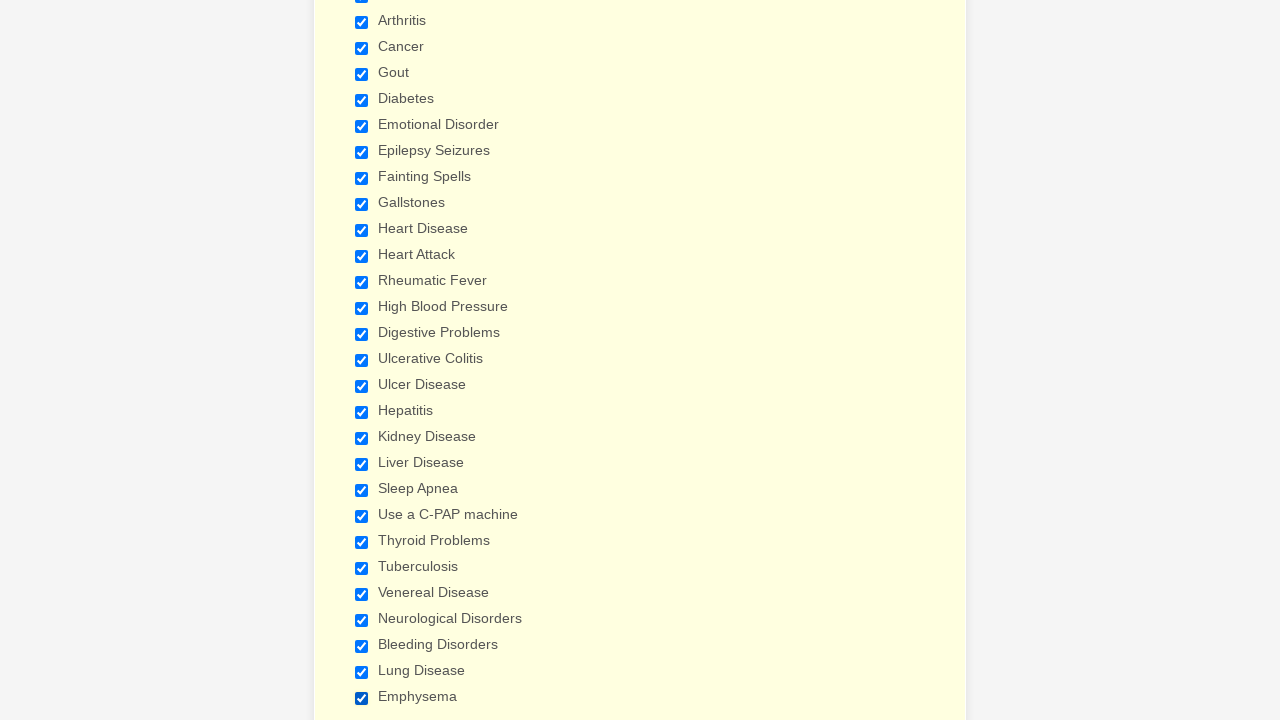

Clicked checkbox 1 to deselect it at (362, 360) on input[type='checkbox'] >> nth=0
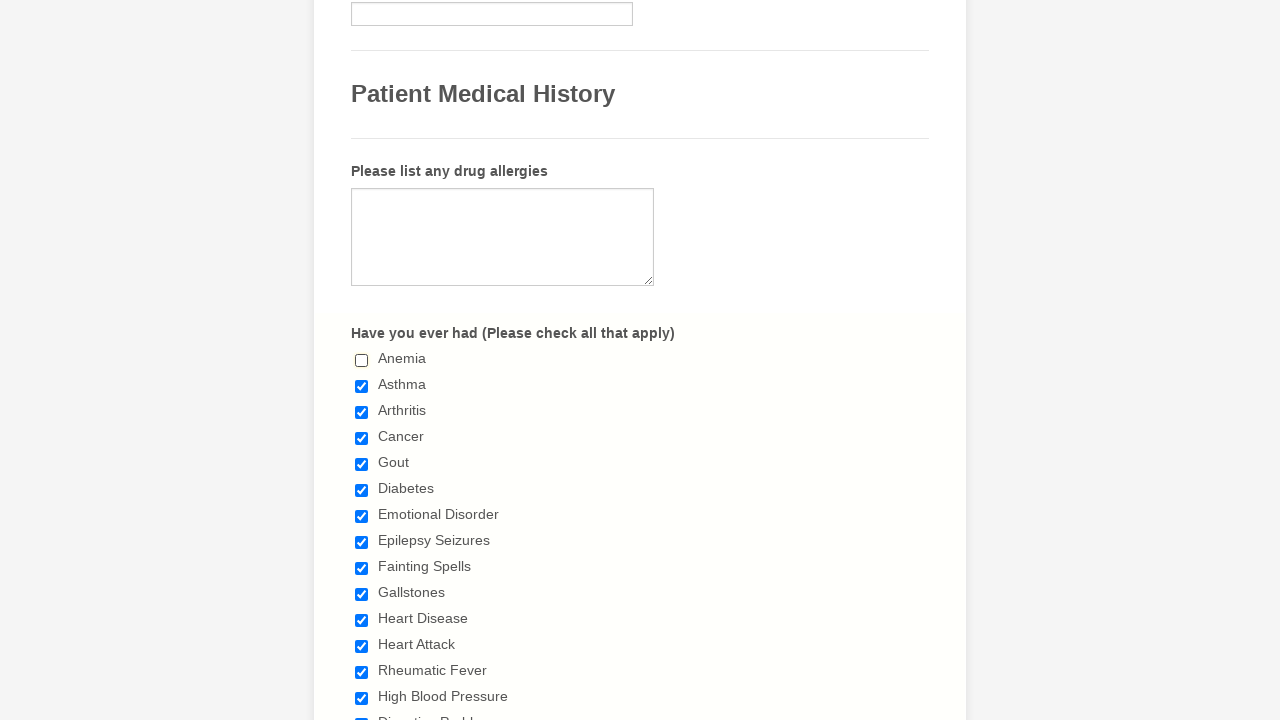

Waited 500ms after clicking checkbox 1
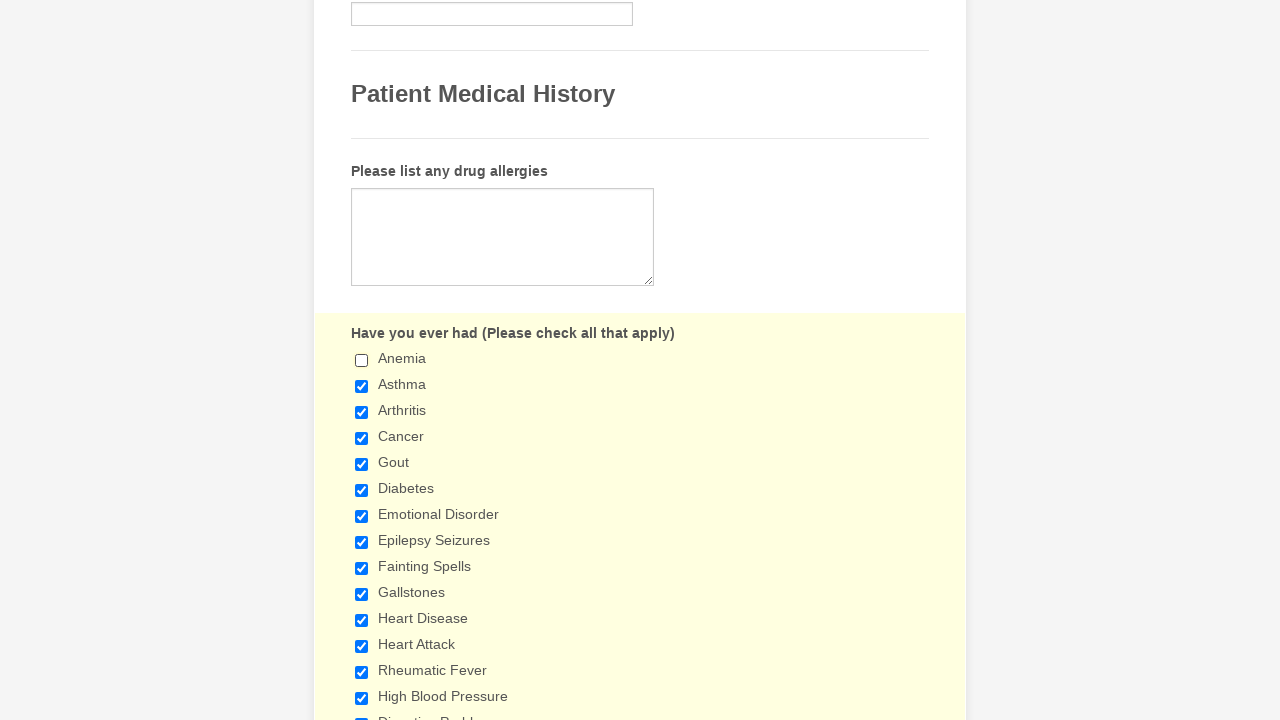

Clicked checkbox 2 to deselect it at (362, 386) on input[type='checkbox'] >> nth=1
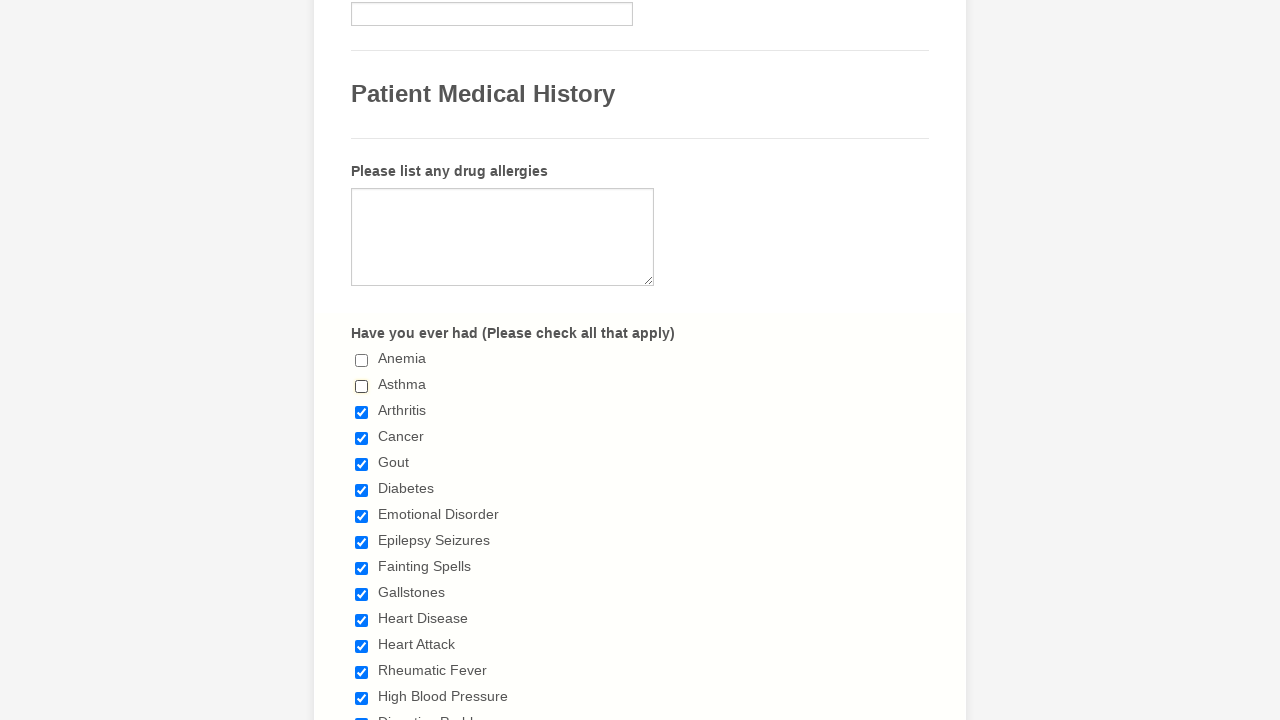

Waited 500ms after clicking checkbox 2
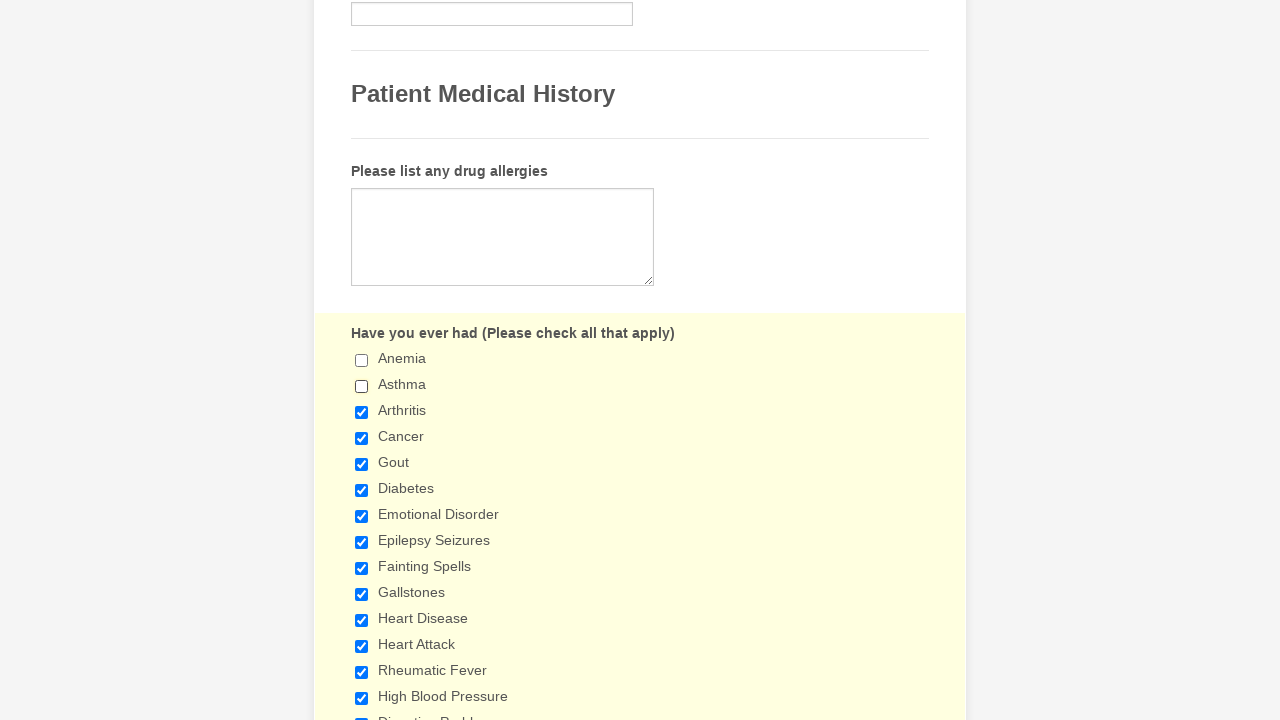

Clicked checkbox 3 to deselect it at (362, 412) on input[type='checkbox'] >> nth=2
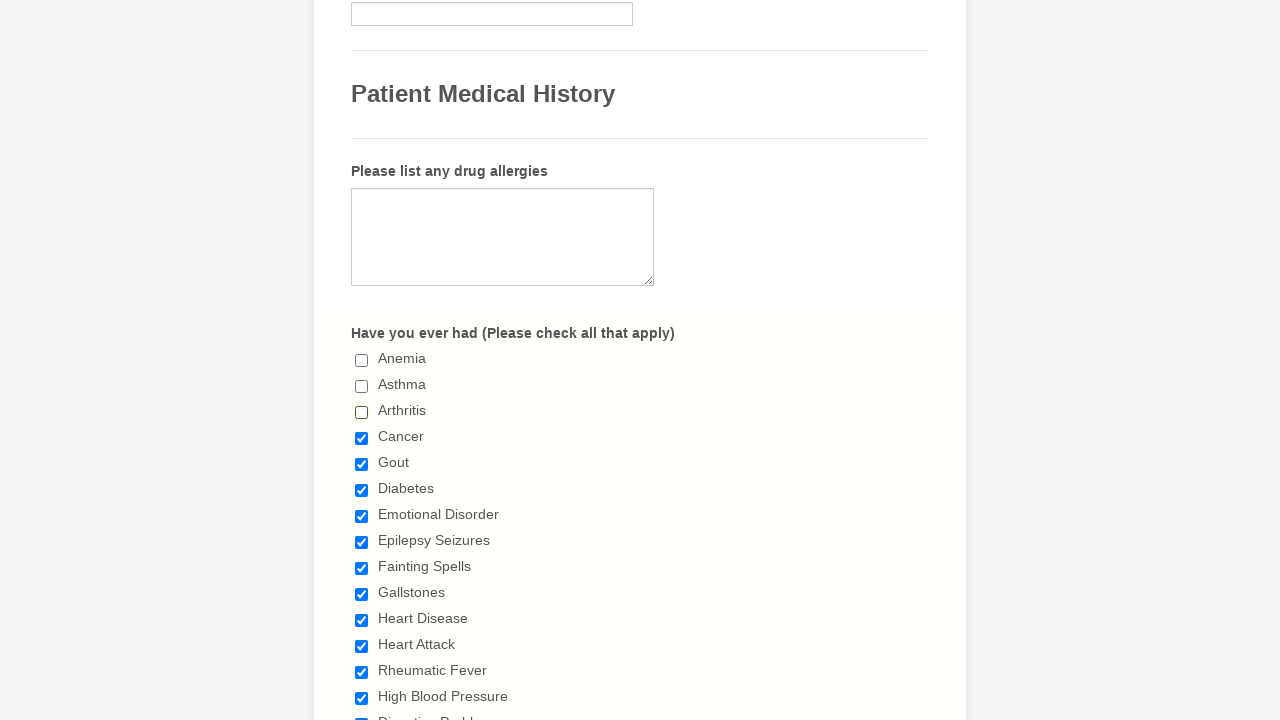

Waited 500ms after clicking checkbox 3
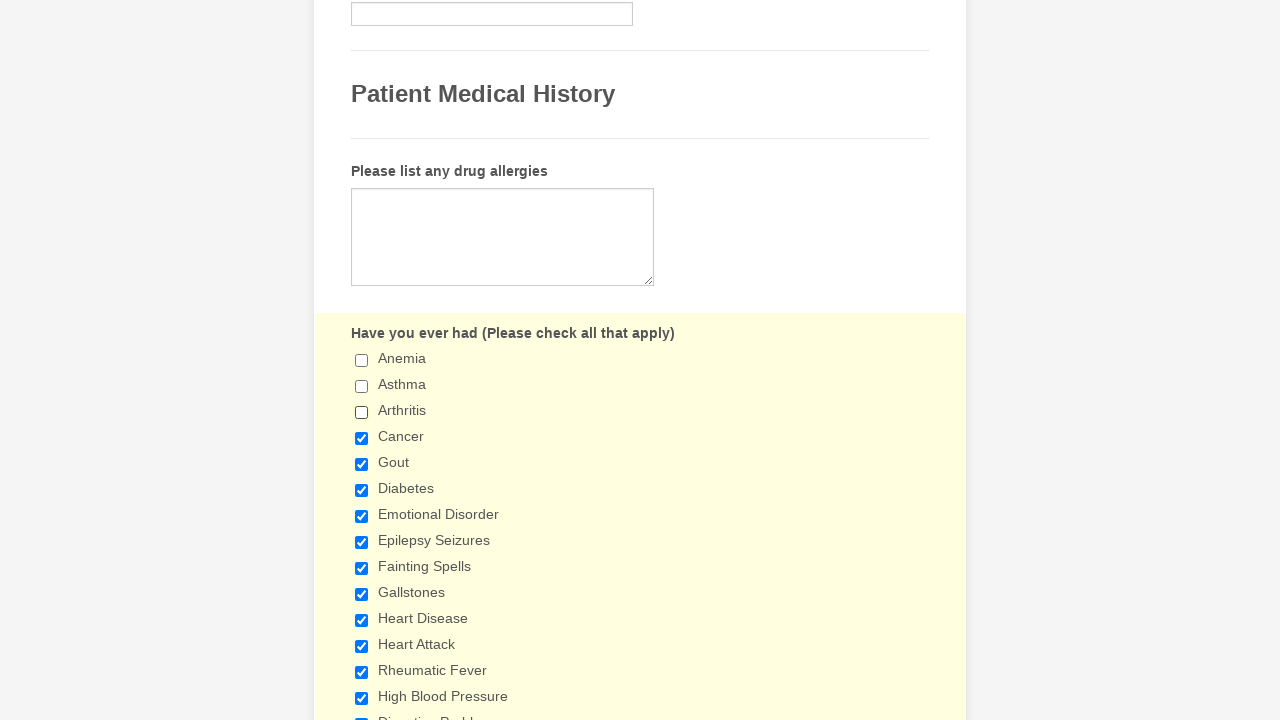

Clicked checkbox 4 to deselect it at (362, 438) on input[type='checkbox'] >> nth=3
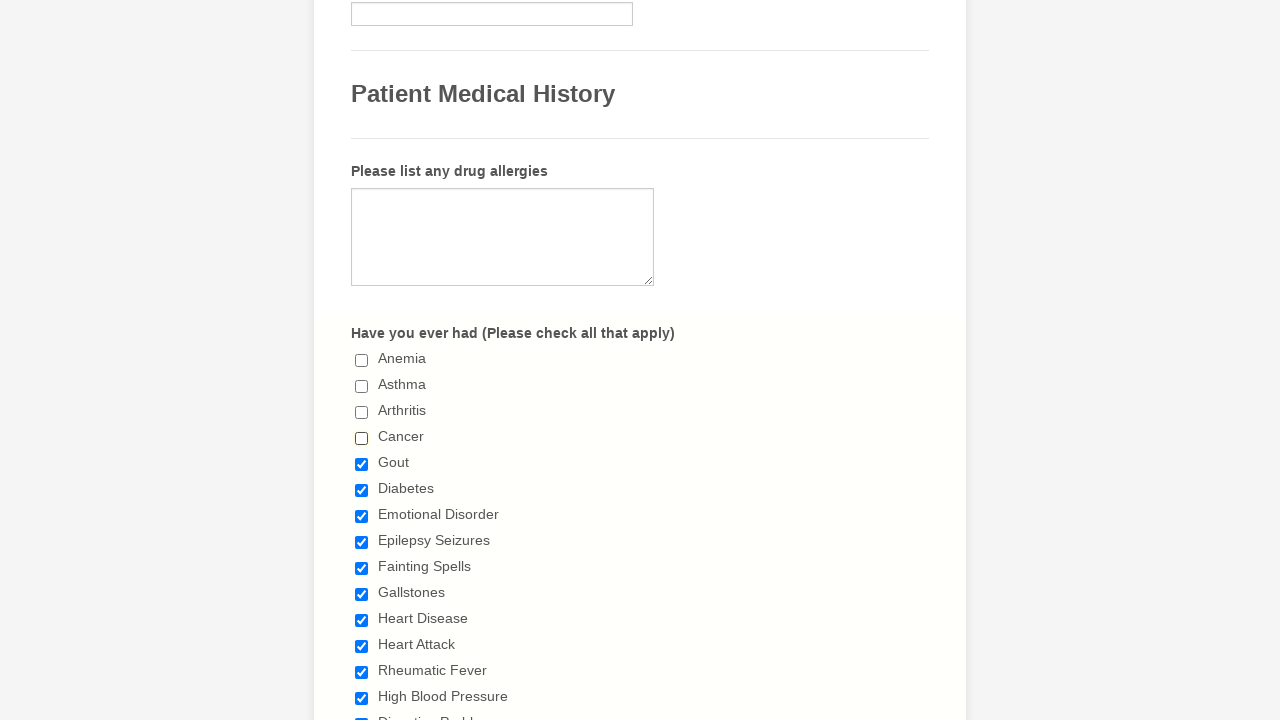

Waited 500ms after clicking checkbox 4
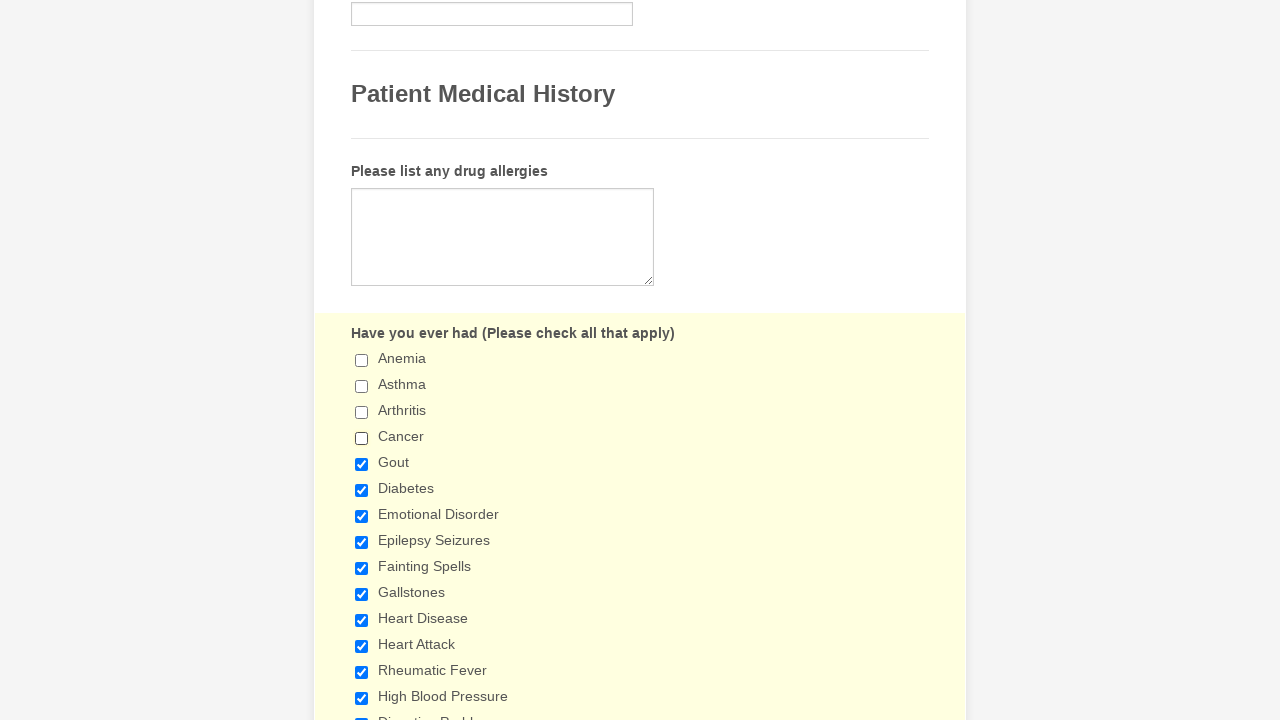

Clicked checkbox 5 to deselect it at (362, 464) on input[type='checkbox'] >> nth=4
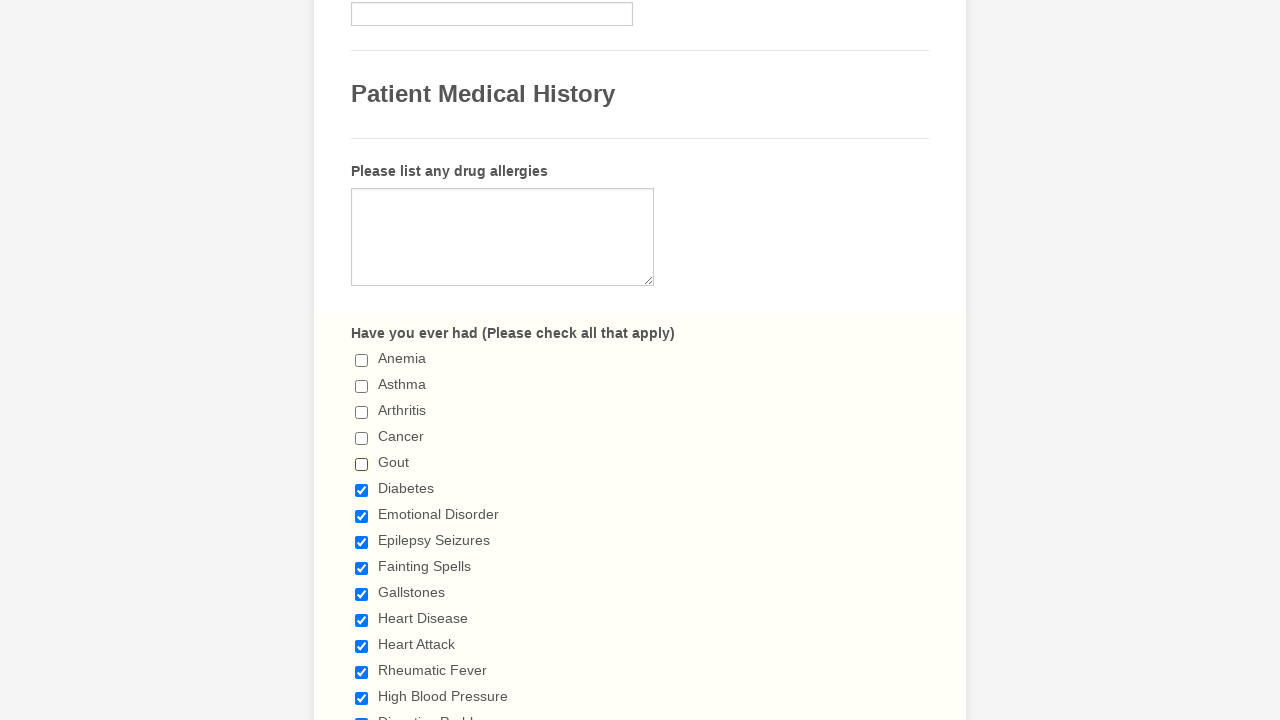

Waited 500ms after clicking checkbox 5
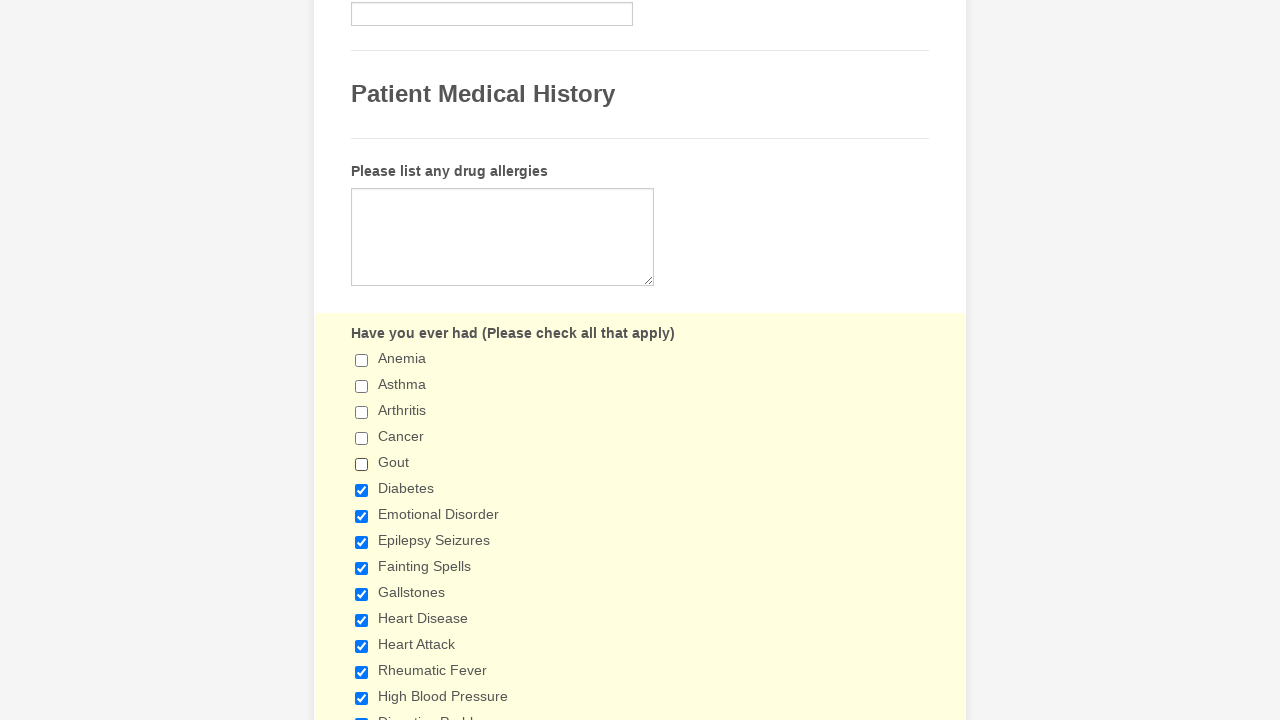

Clicked checkbox 6 to deselect it at (362, 490) on input[type='checkbox'] >> nth=5
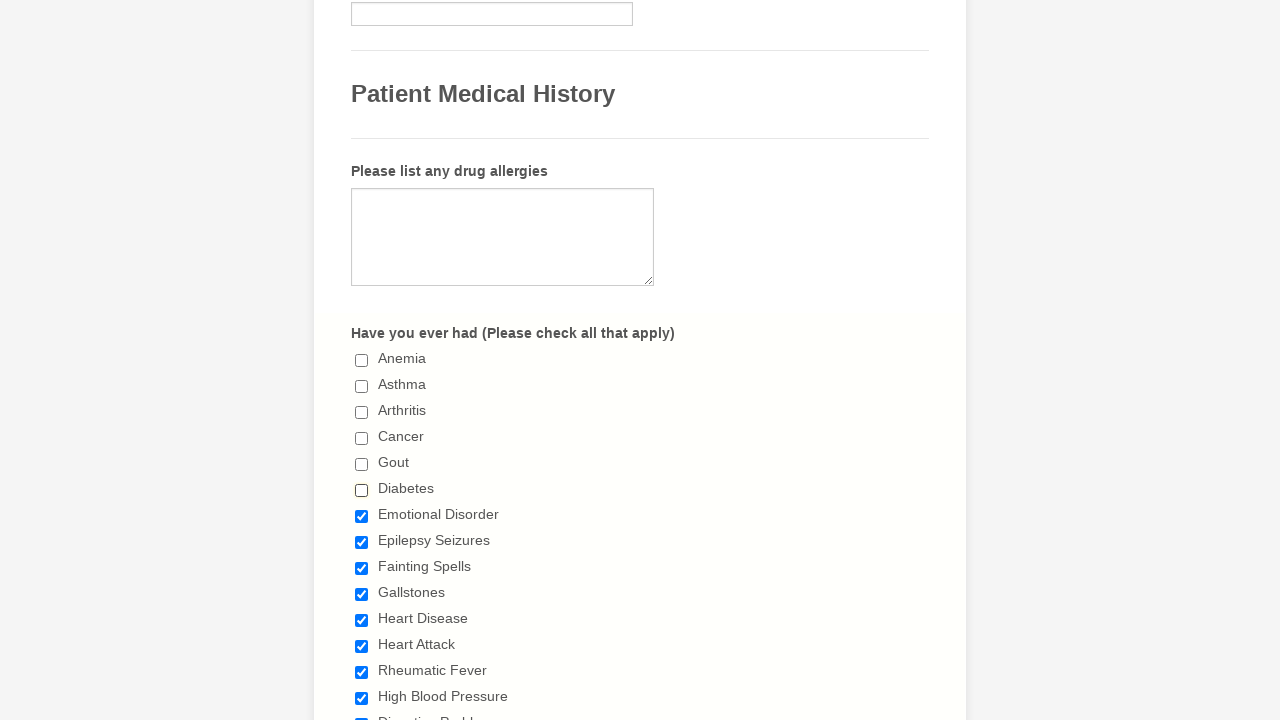

Waited 500ms after clicking checkbox 6
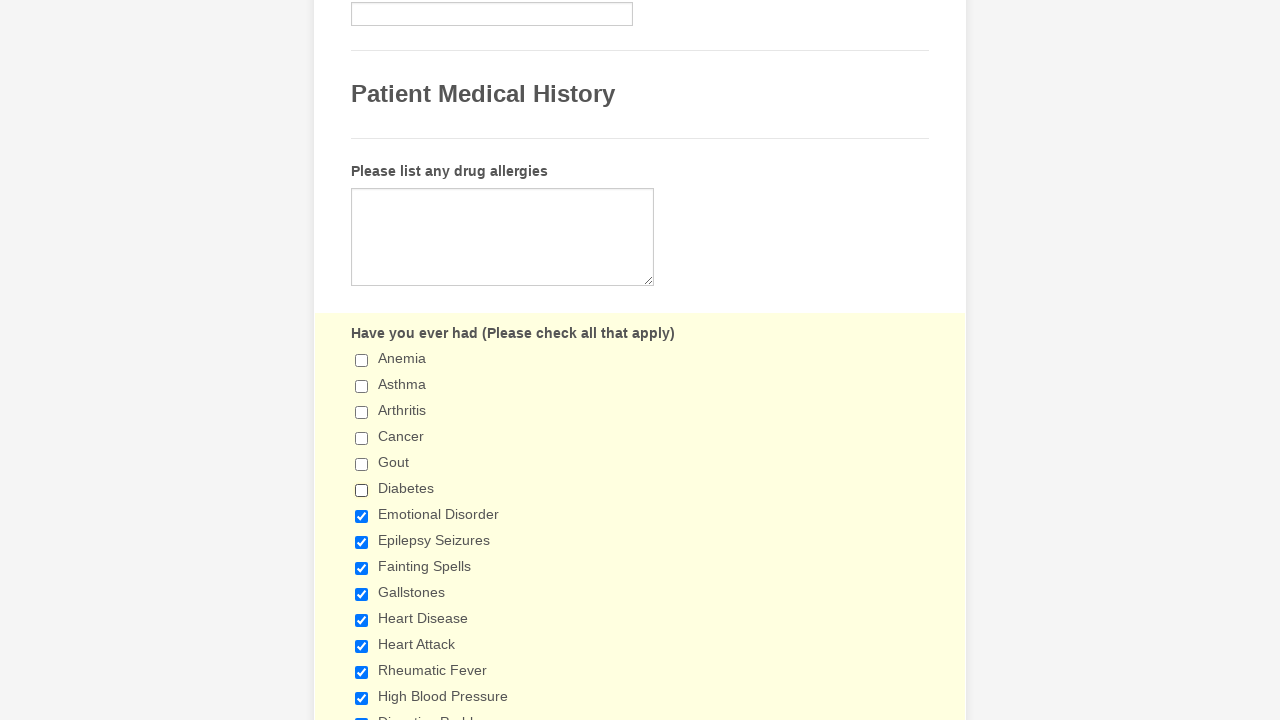

Clicked checkbox 7 to deselect it at (362, 516) on input[type='checkbox'] >> nth=6
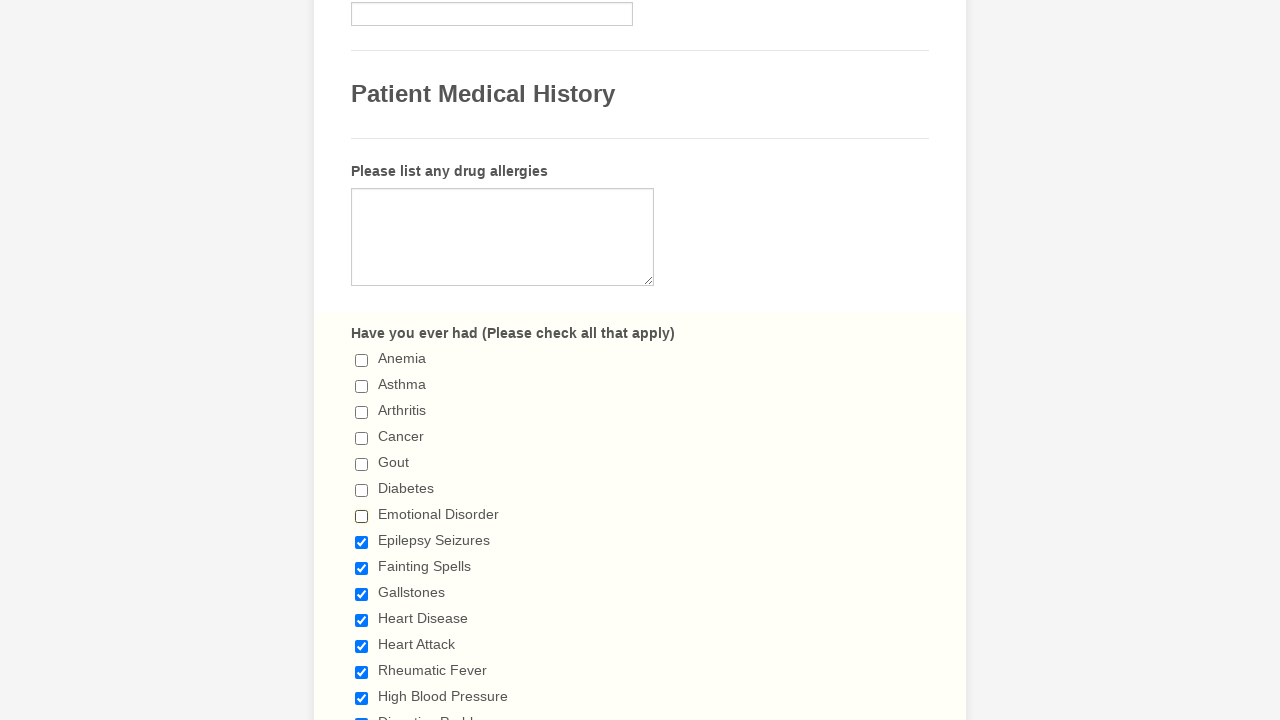

Waited 500ms after clicking checkbox 7
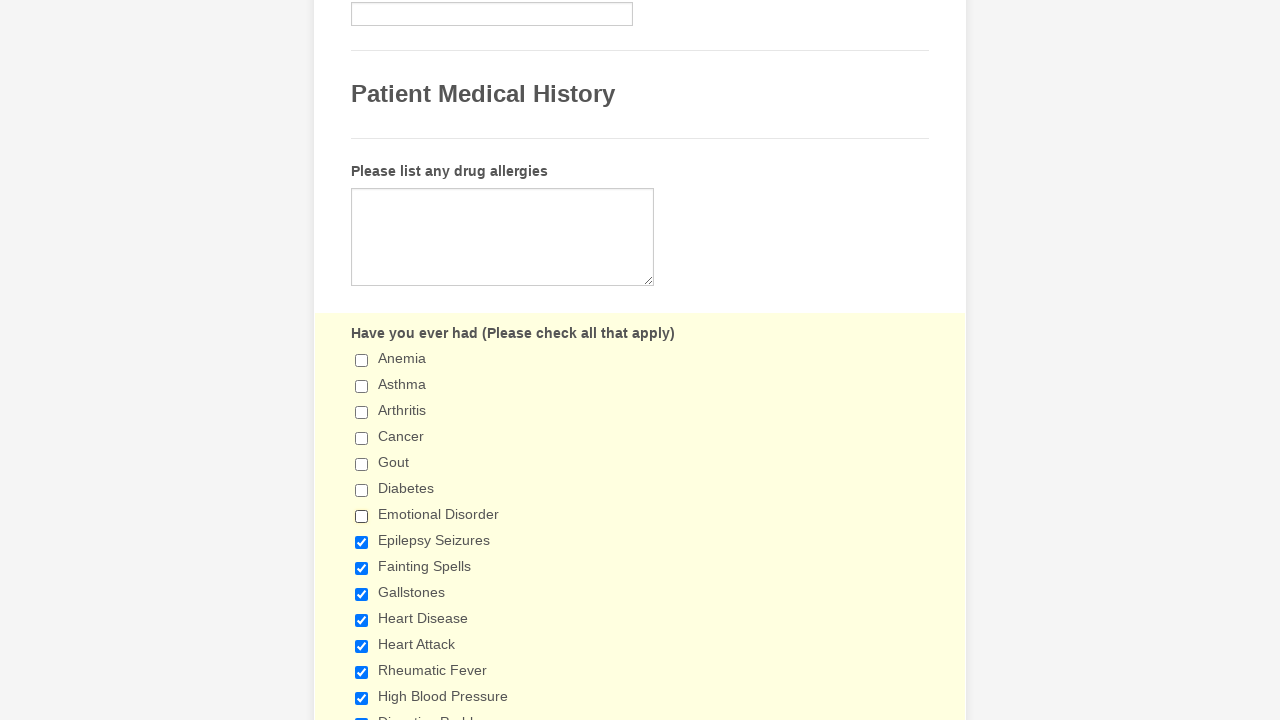

Clicked checkbox 8 to deselect it at (362, 542) on input[type='checkbox'] >> nth=7
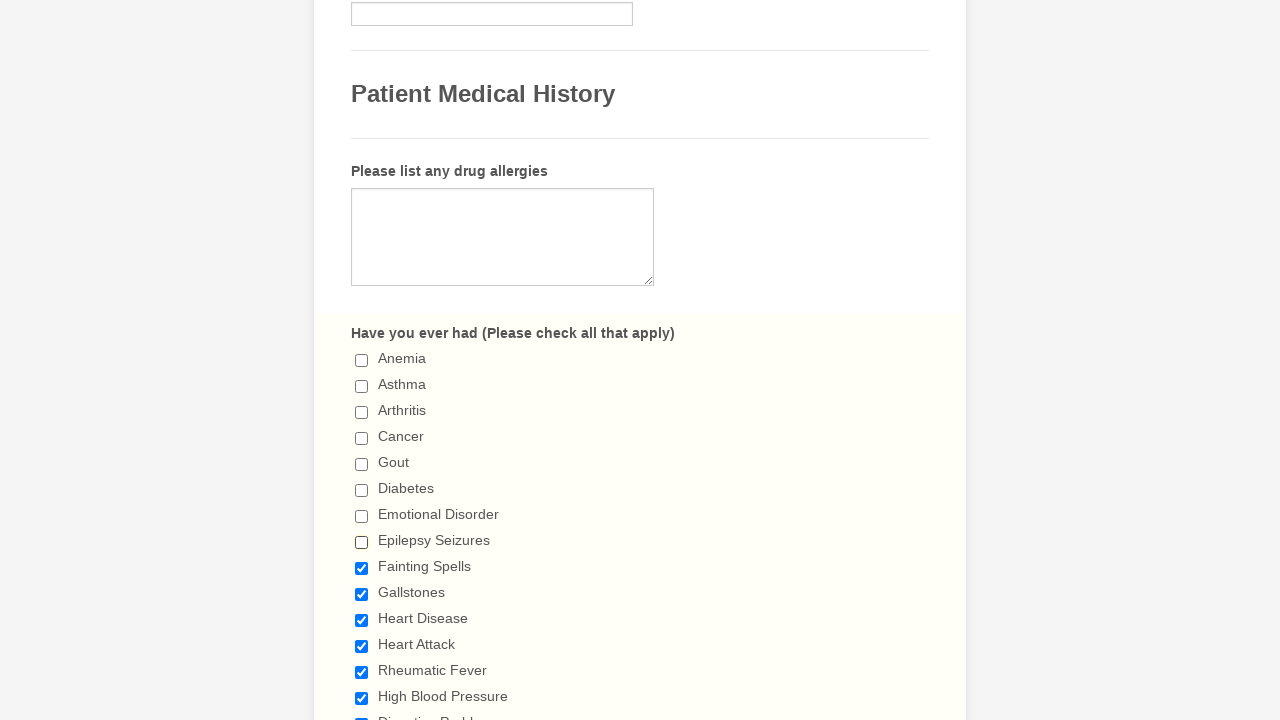

Waited 500ms after clicking checkbox 8
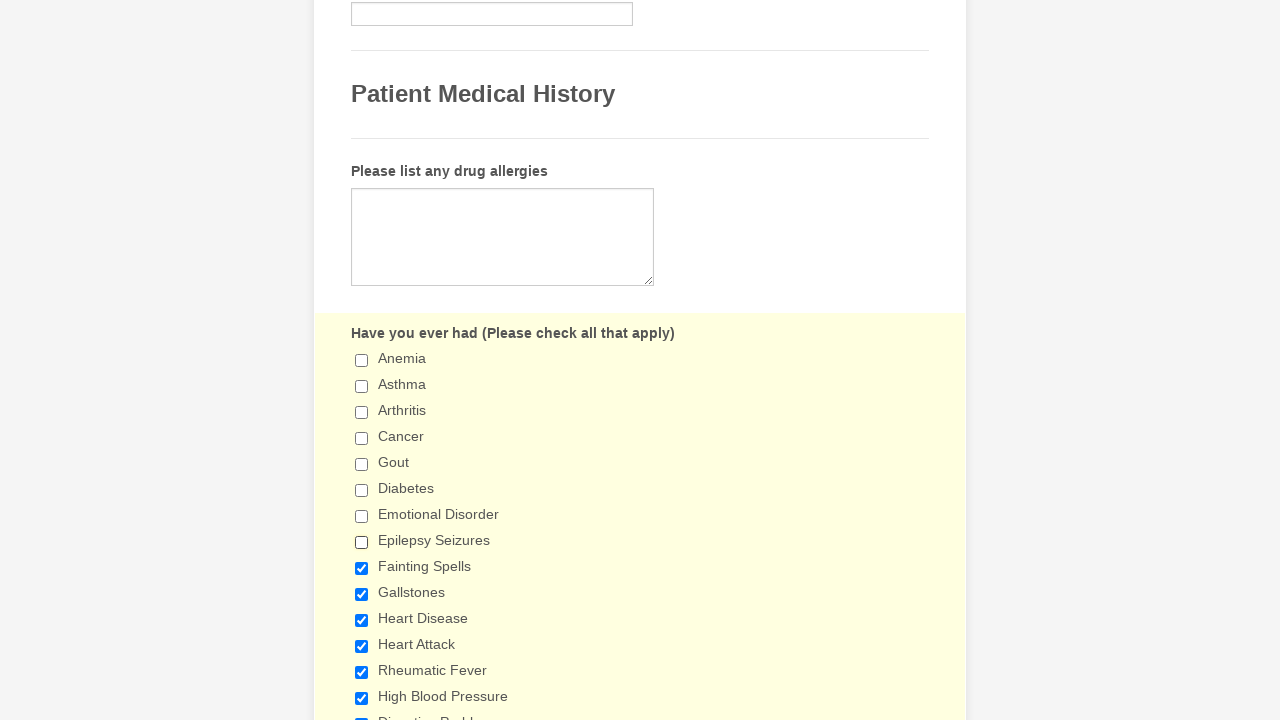

Clicked checkbox 9 to deselect it at (362, 568) on input[type='checkbox'] >> nth=8
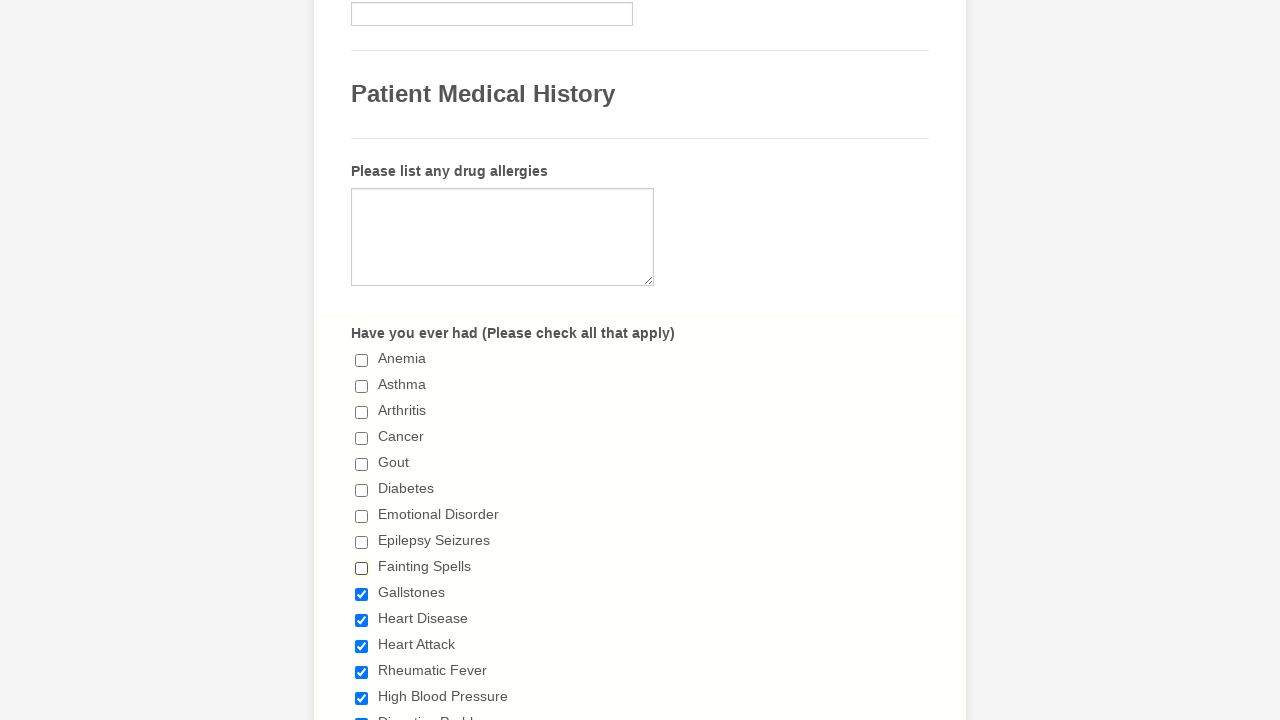

Waited 500ms after clicking checkbox 9
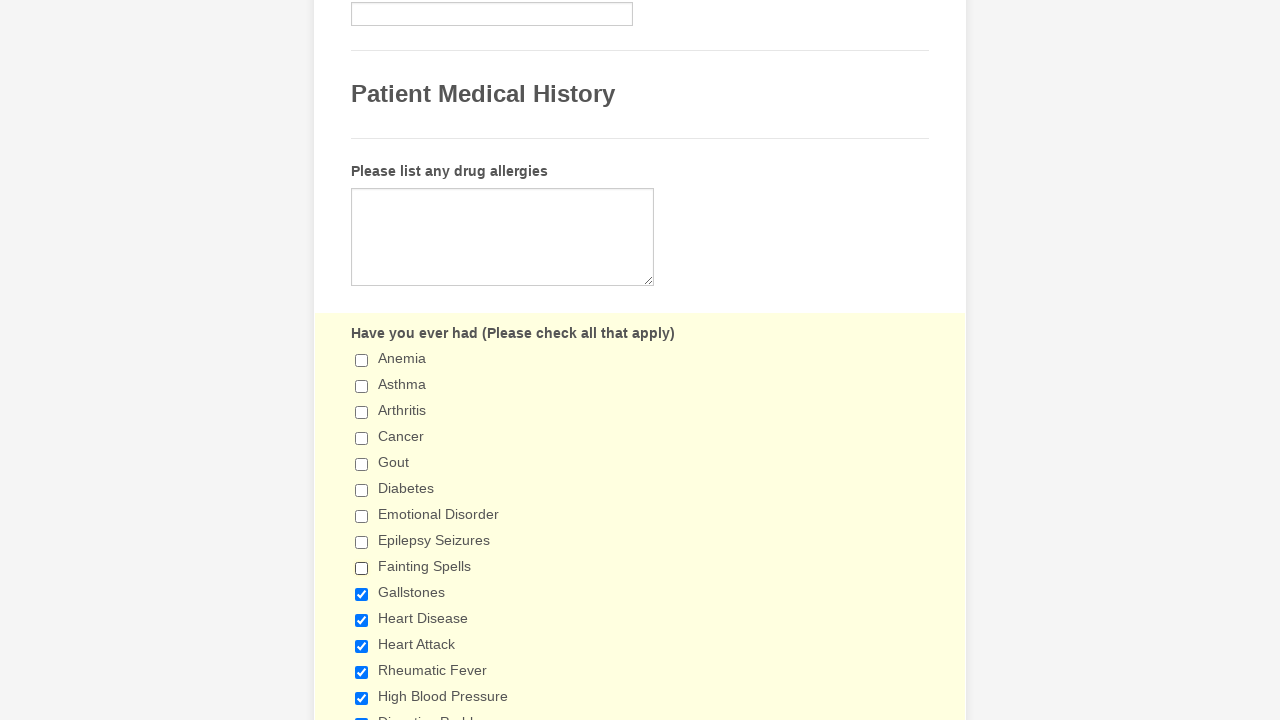

Clicked checkbox 10 to deselect it at (362, 594) on input[type='checkbox'] >> nth=9
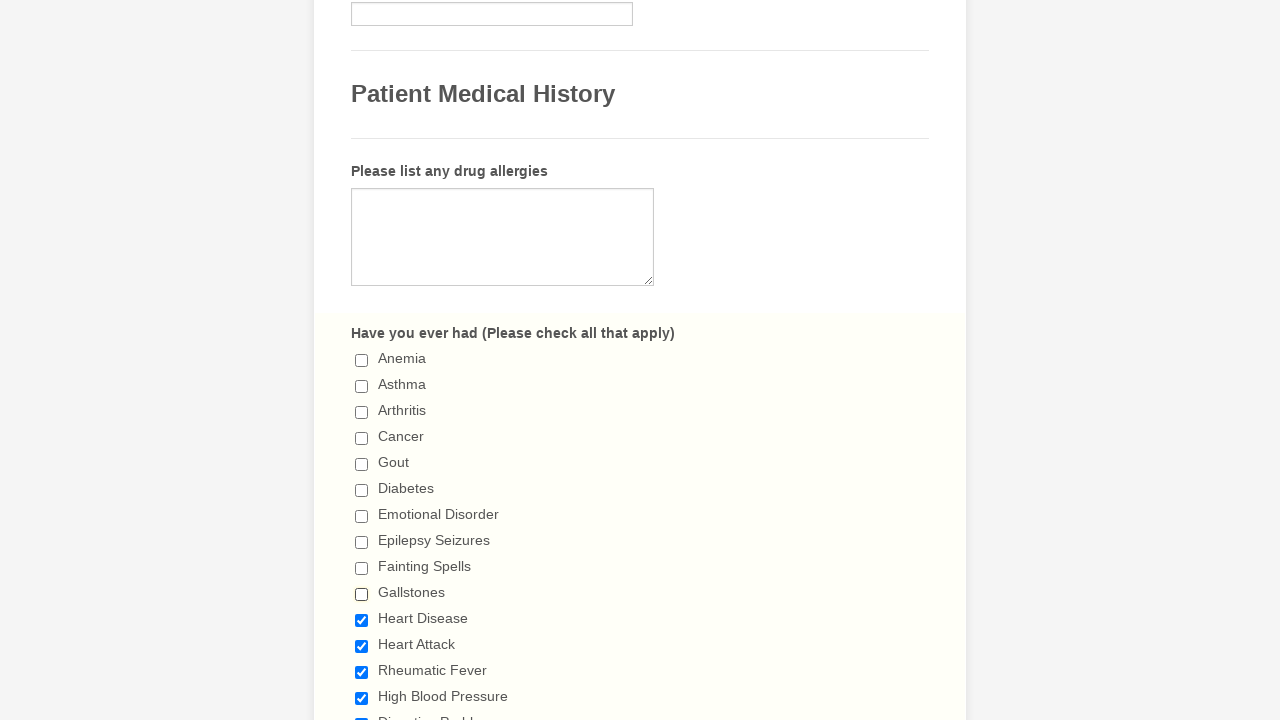

Waited 500ms after clicking checkbox 10
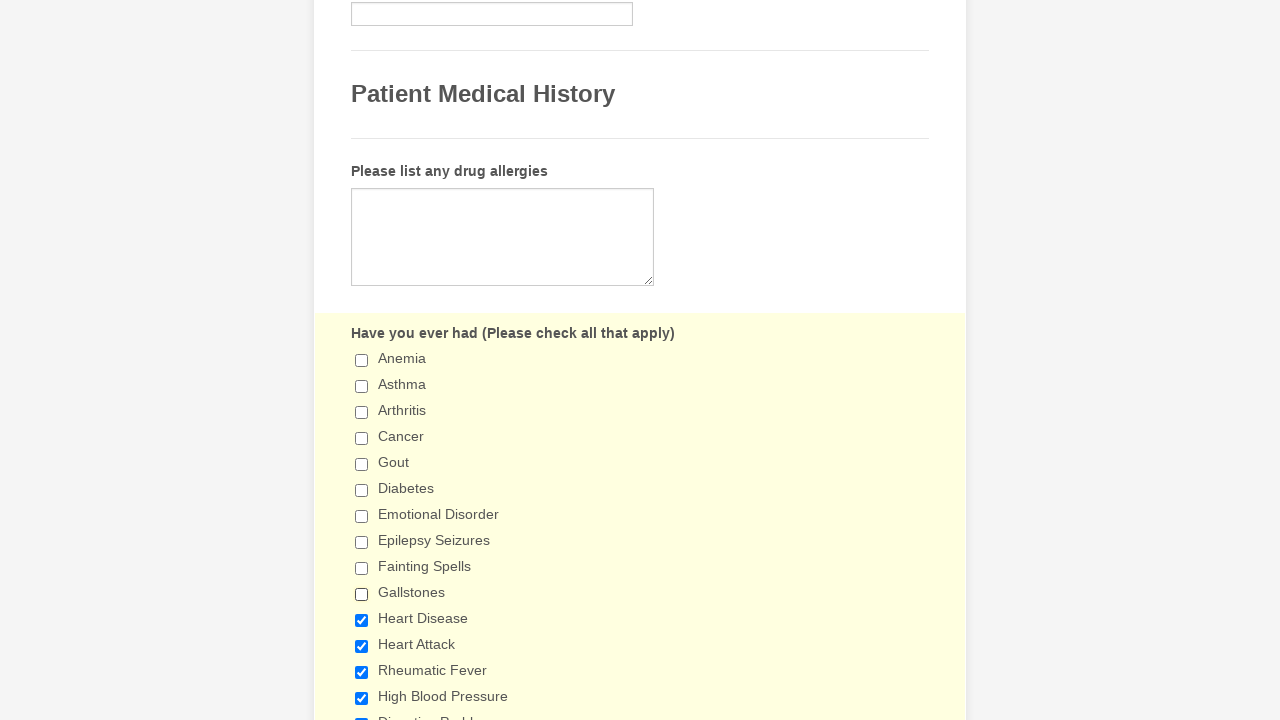

Clicked checkbox 11 to deselect it at (362, 620) on input[type='checkbox'] >> nth=10
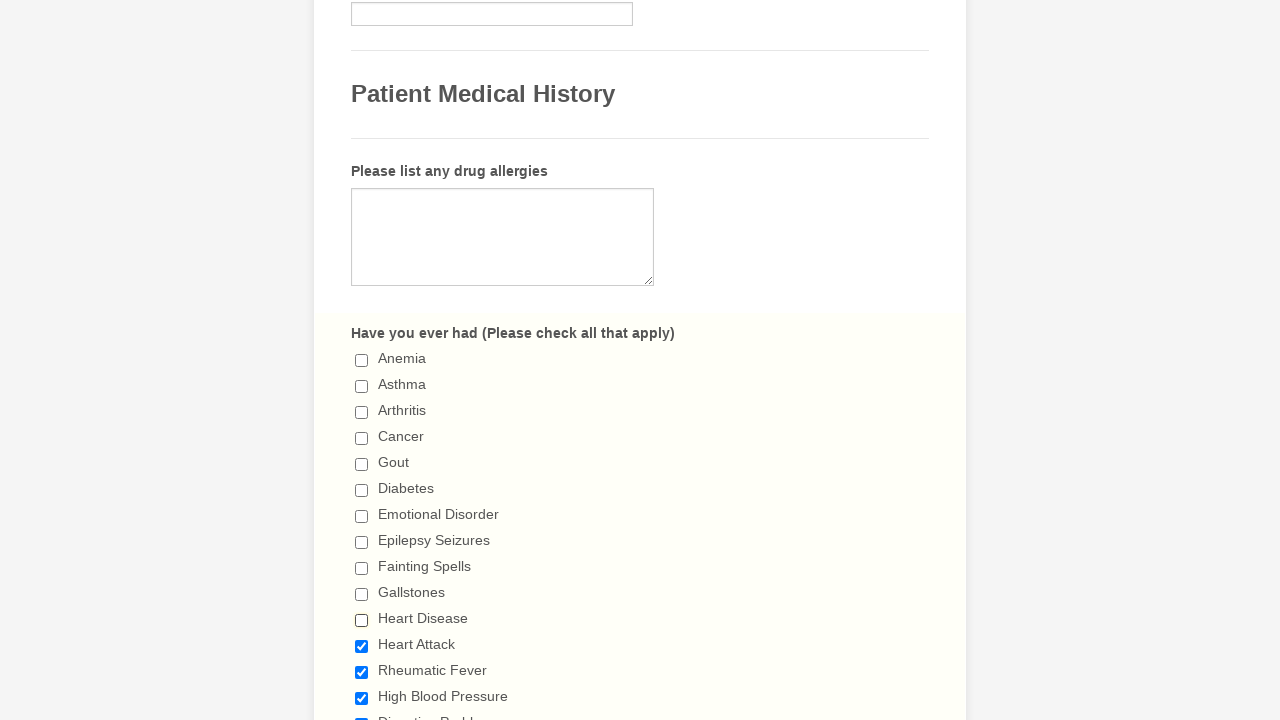

Waited 500ms after clicking checkbox 11
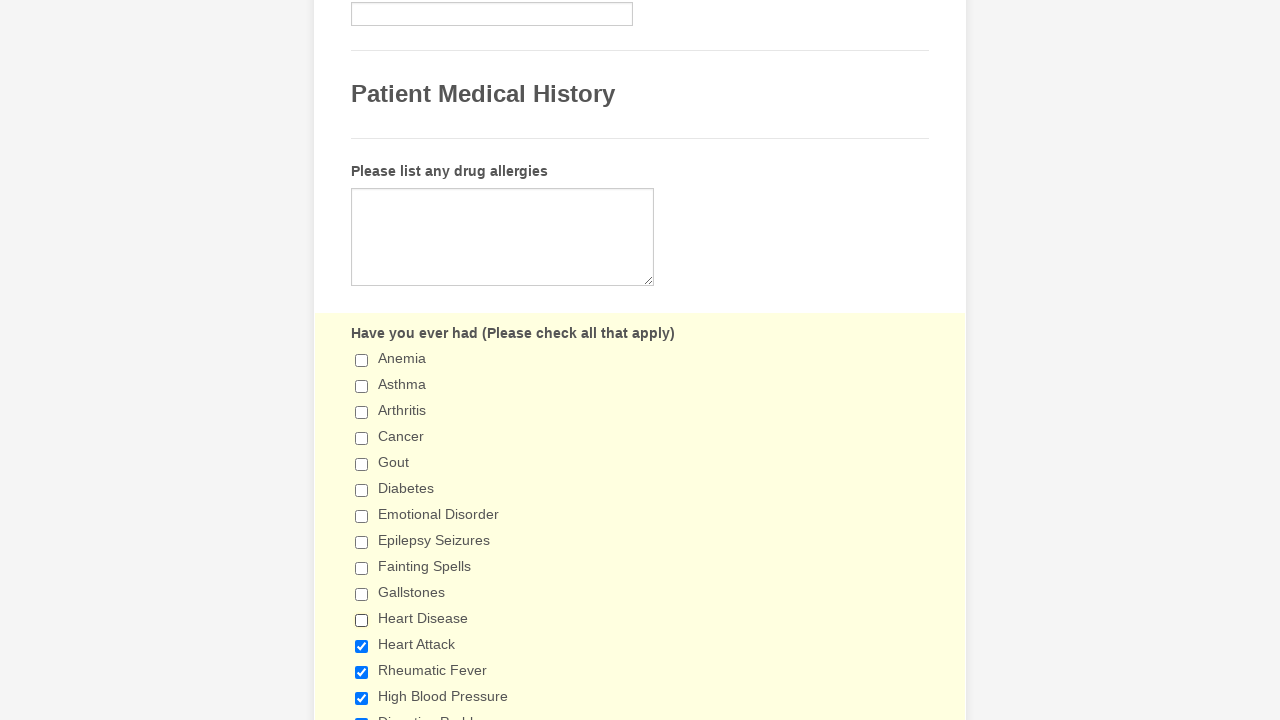

Clicked checkbox 12 to deselect it at (362, 646) on input[type='checkbox'] >> nth=11
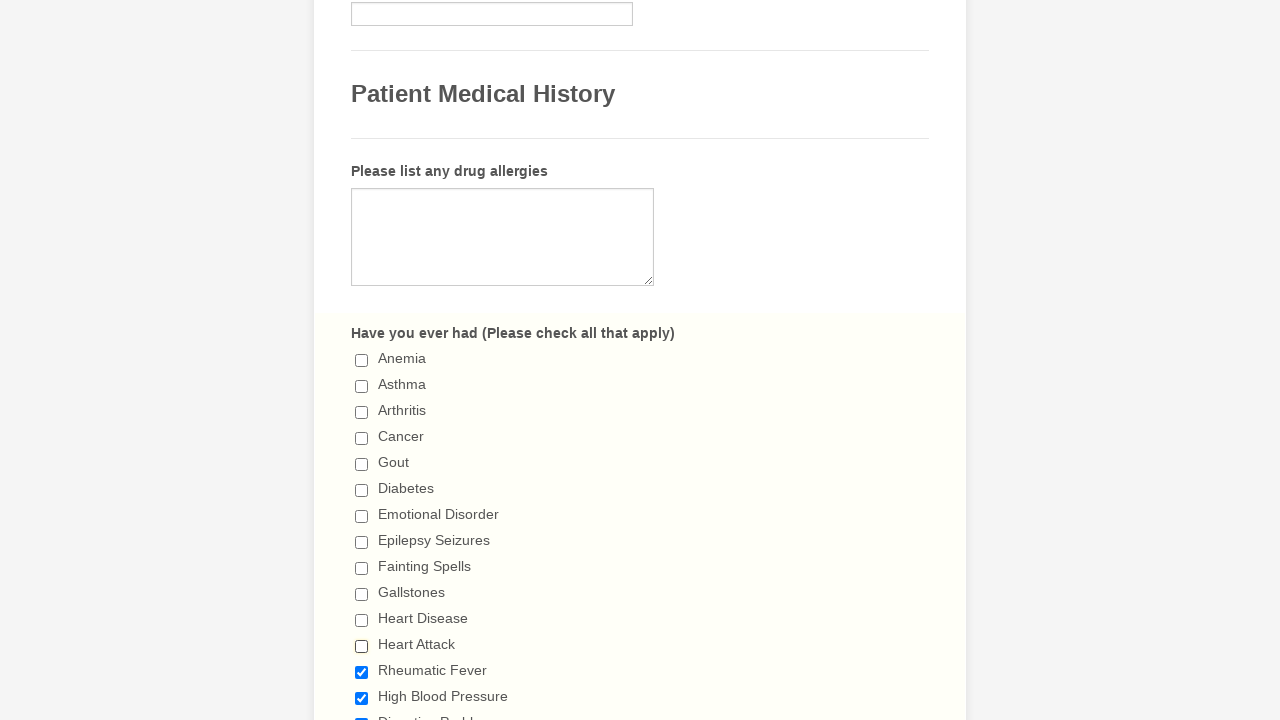

Waited 500ms after clicking checkbox 12
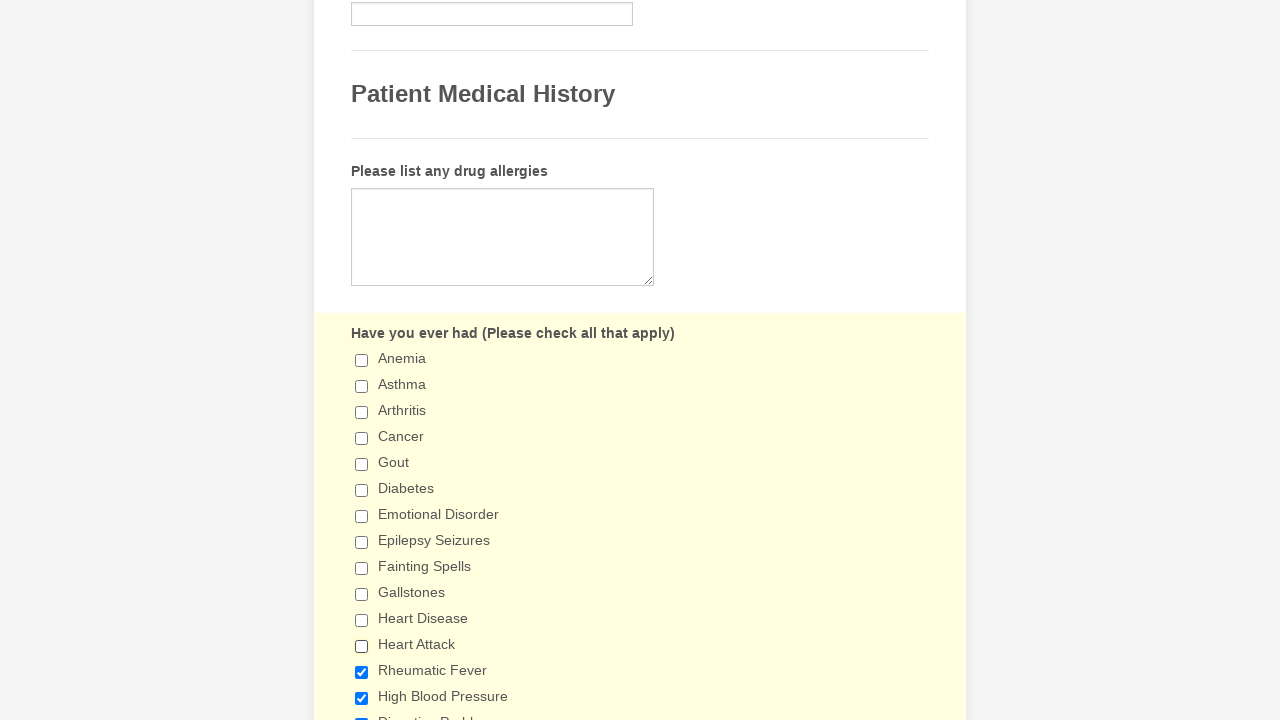

Clicked checkbox 13 to deselect it at (362, 672) on input[type='checkbox'] >> nth=12
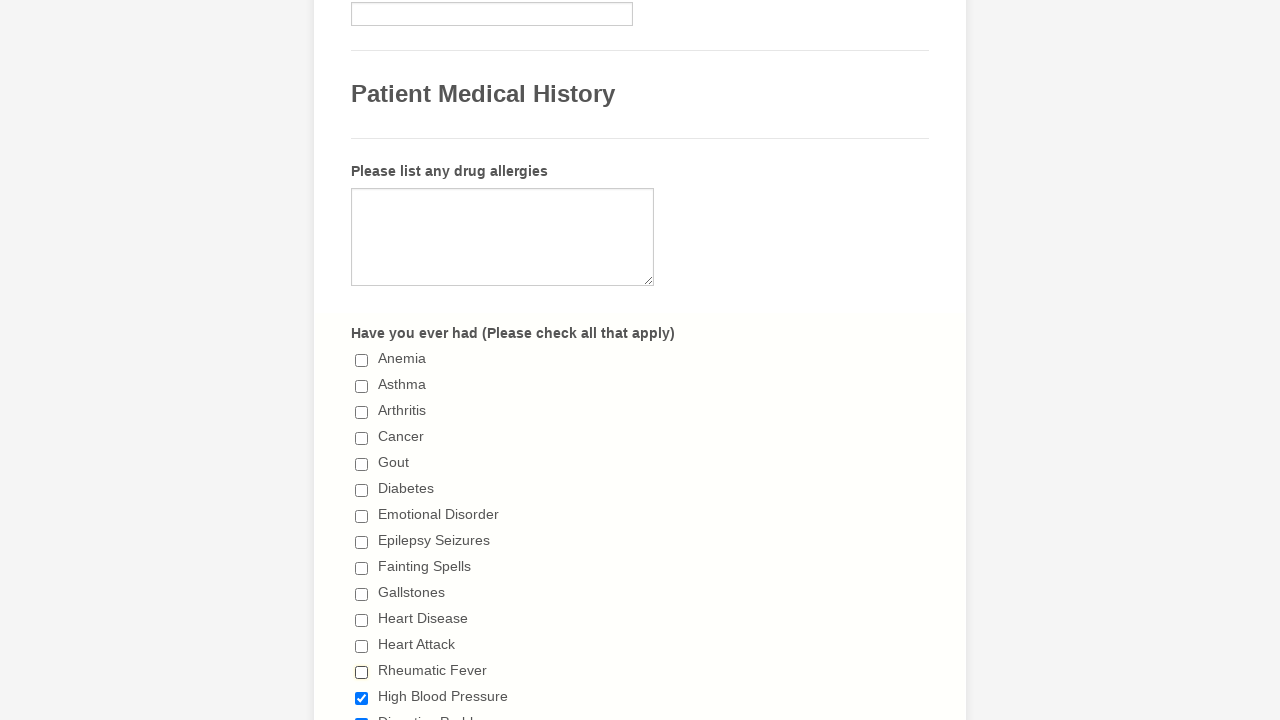

Waited 500ms after clicking checkbox 13
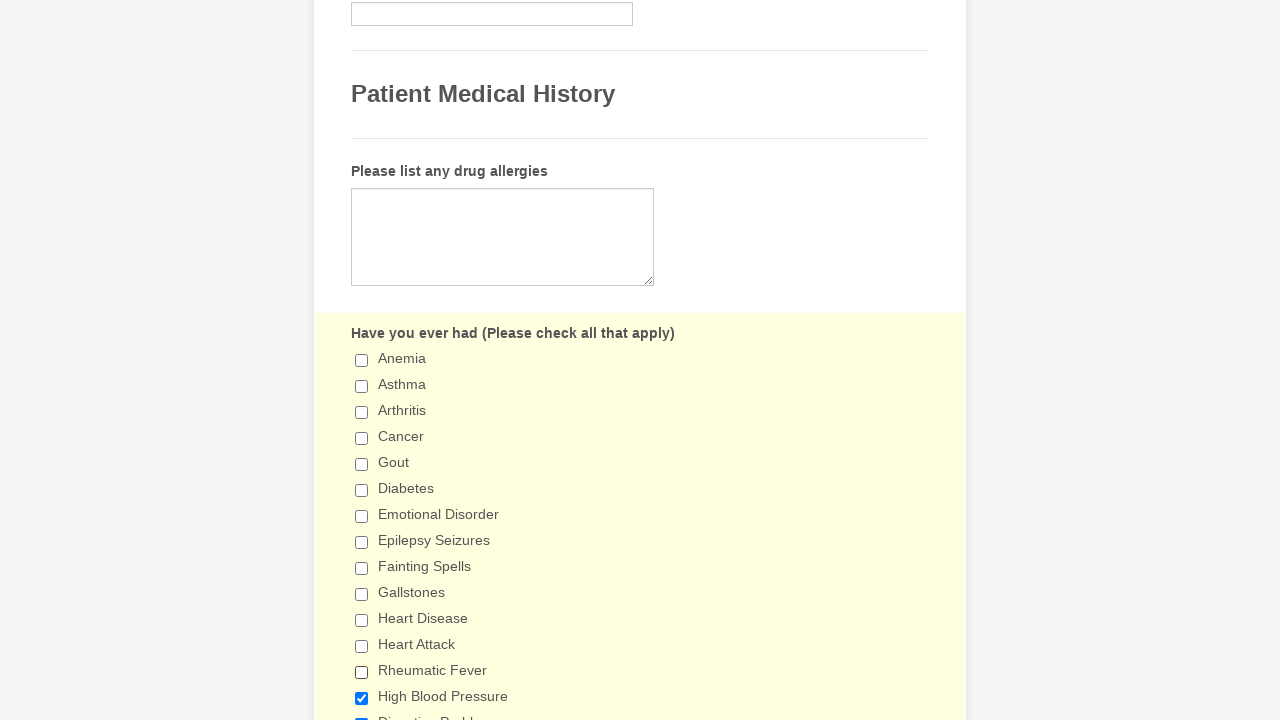

Clicked checkbox 14 to deselect it at (362, 698) on input[type='checkbox'] >> nth=13
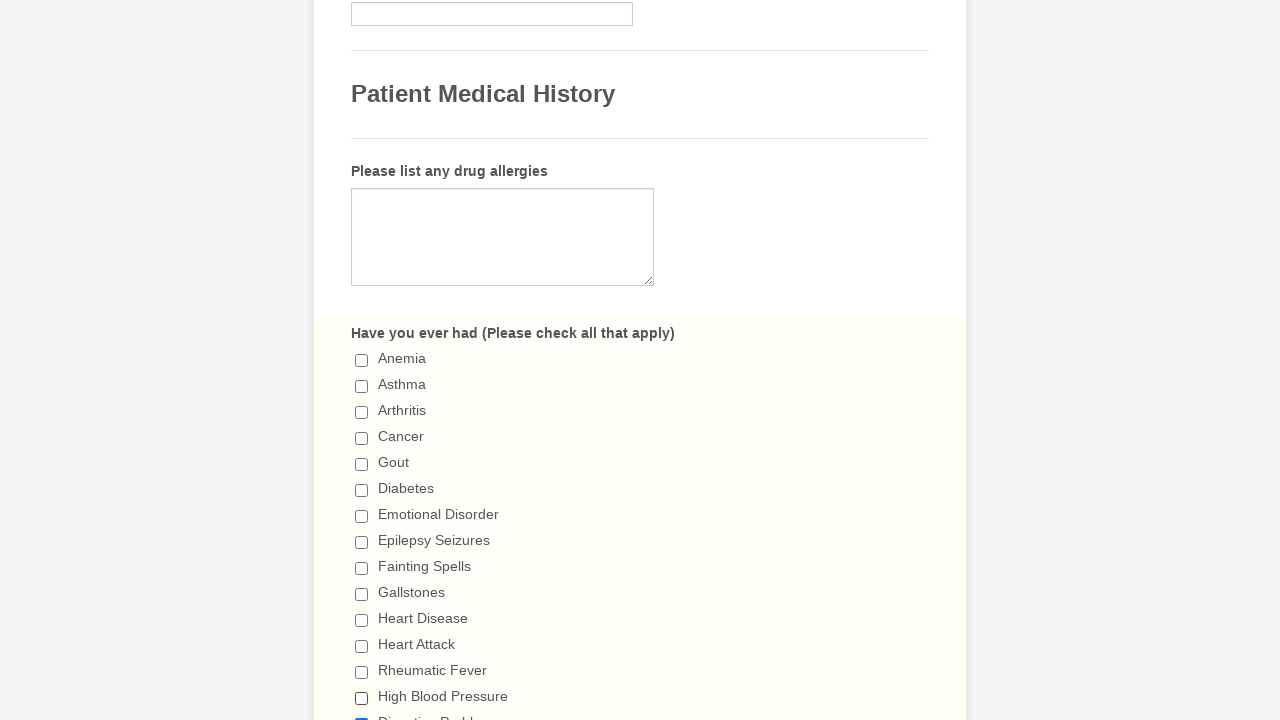

Waited 500ms after clicking checkbox 14
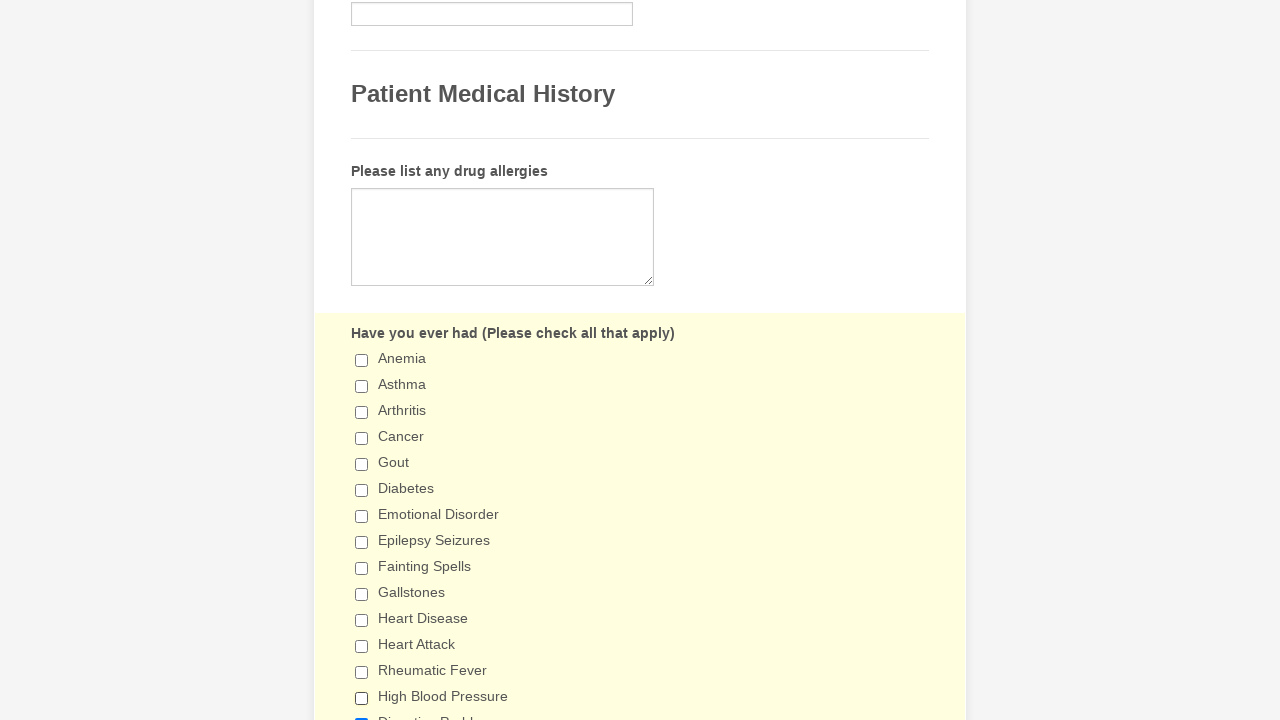

Clicked checkbox 15 to deselect it at (362, 714) on input[type='checkbox'] >> nth=14
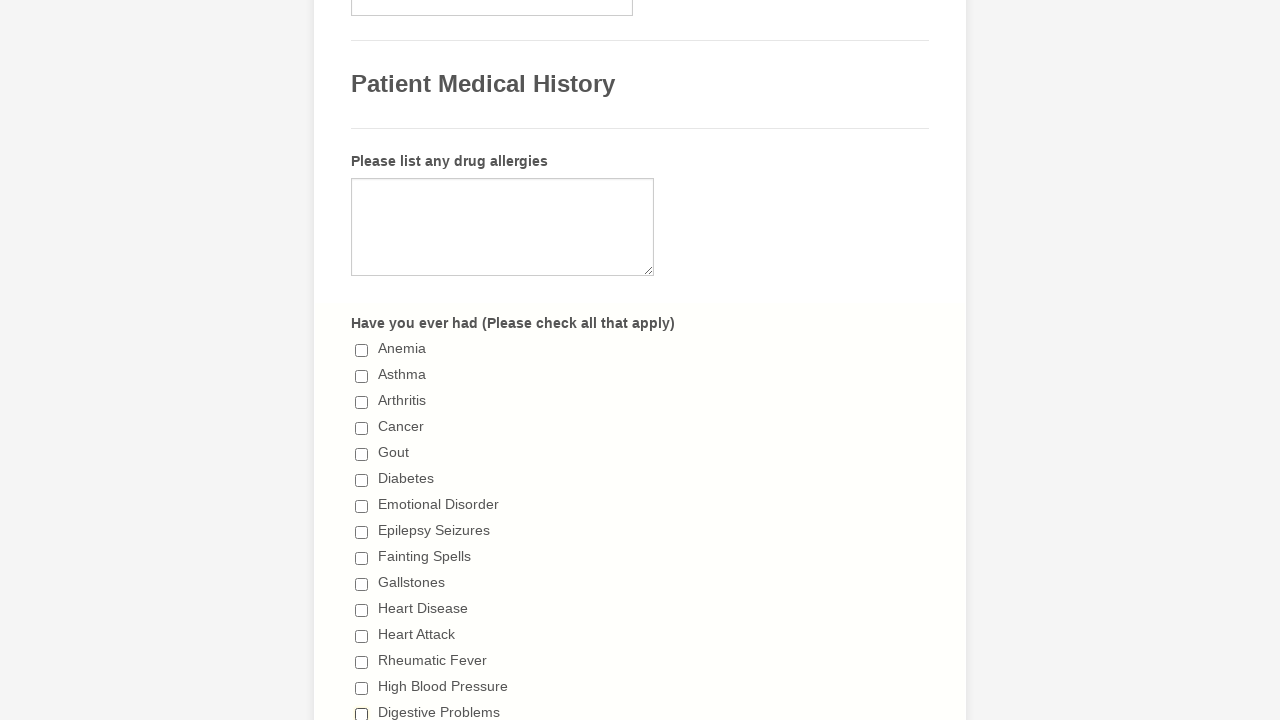

Waited 500ms after clicking checkbox 15
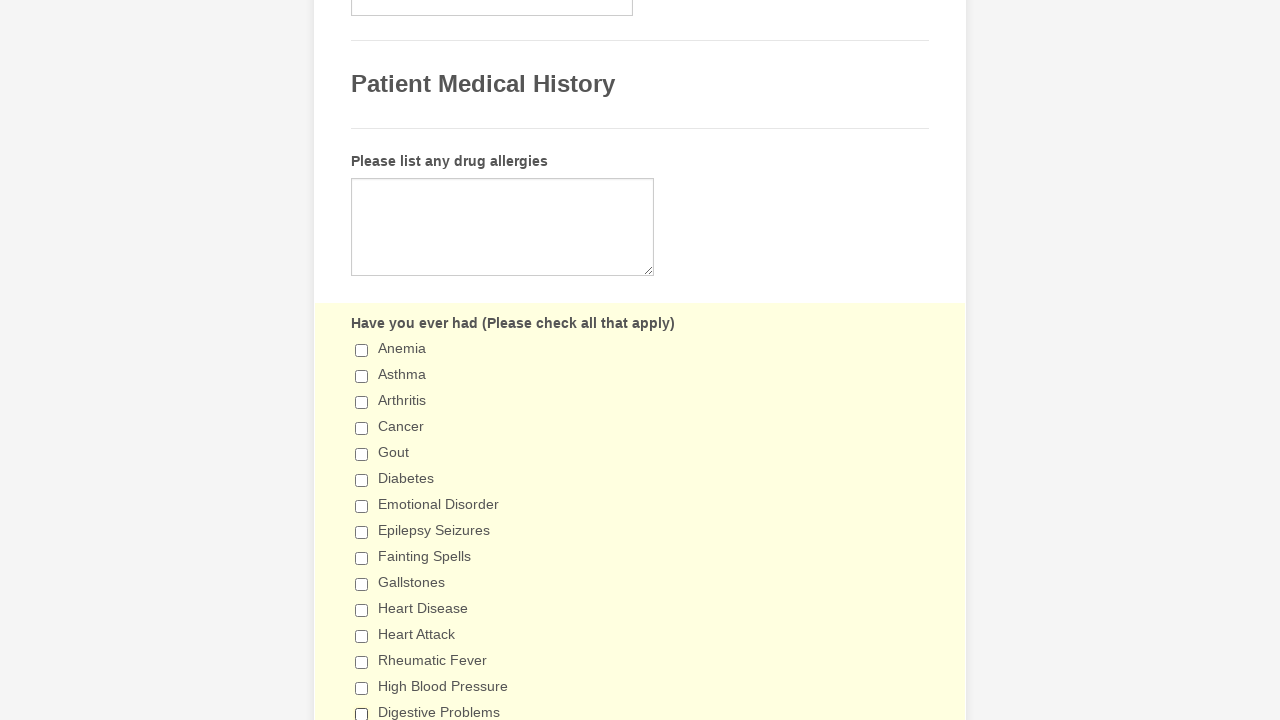

Clicked checkbox 16 to deselect it at (362, 360) on input[type='checkbox'] >> nth=15
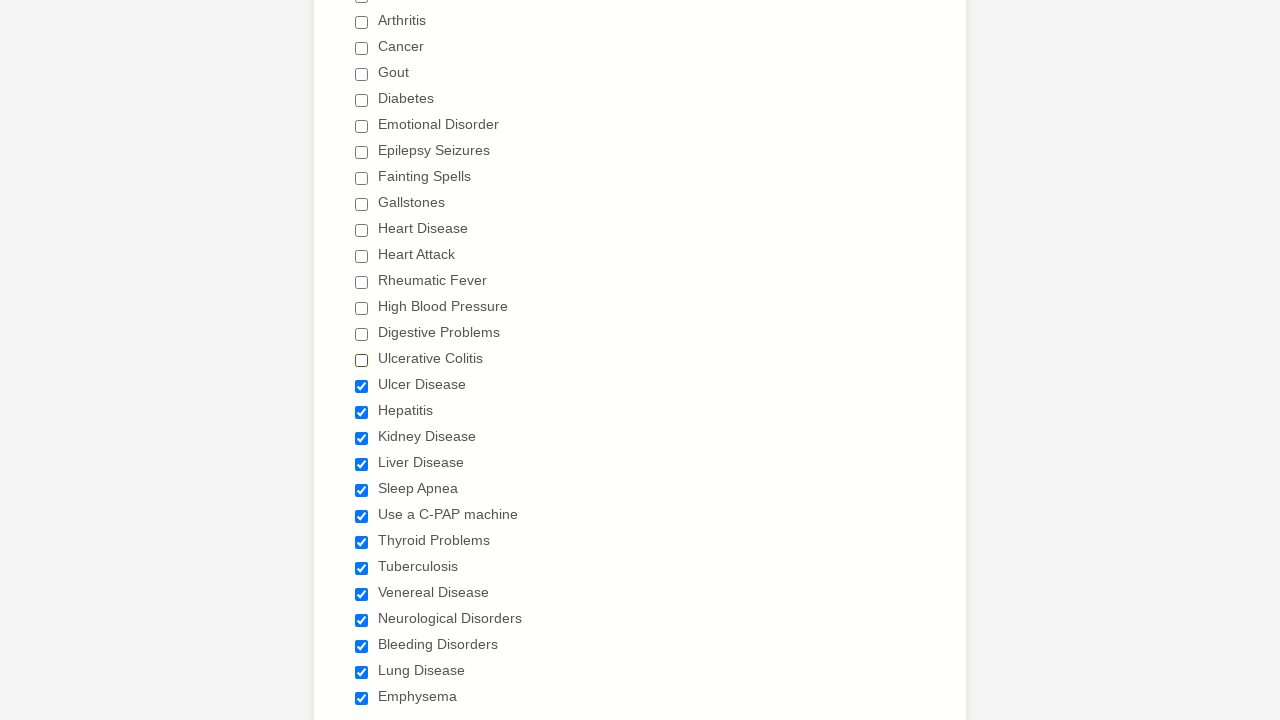

Waited 500ms after clicking checkbox 16
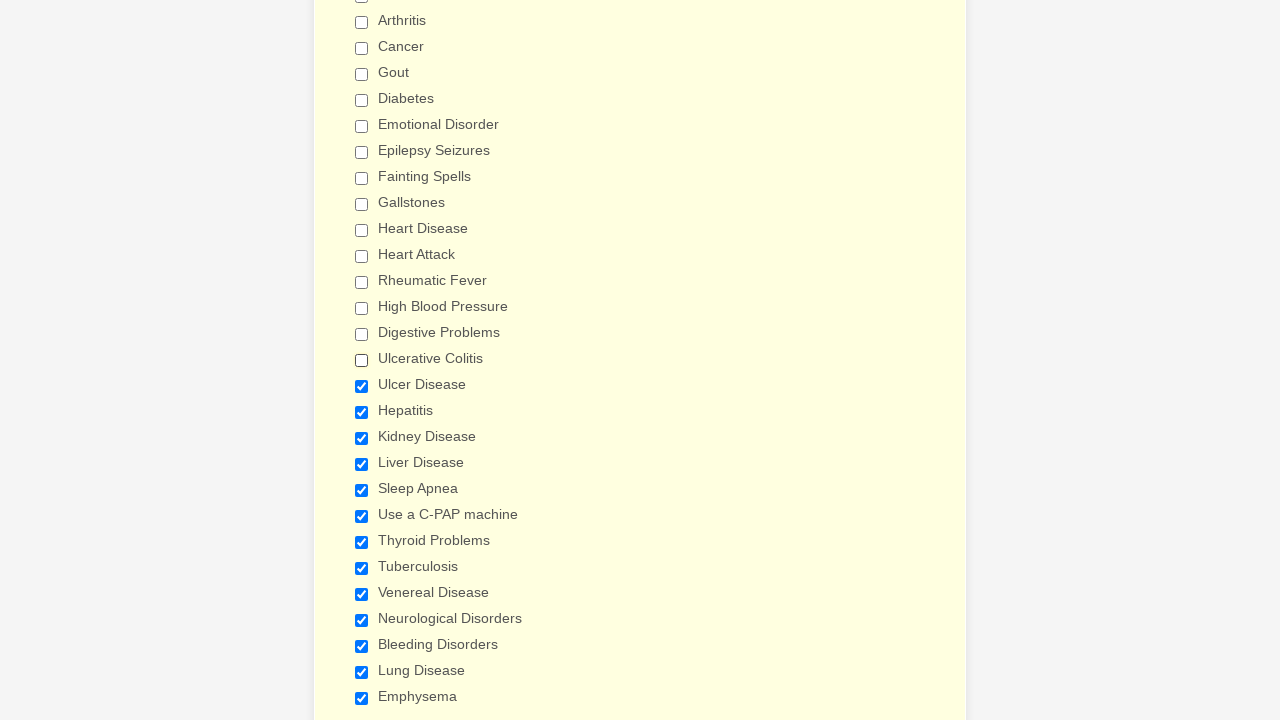

Clicked checkbox 17 to deselect it at (362, 386) on input[type='checkbox'] >> nth=16
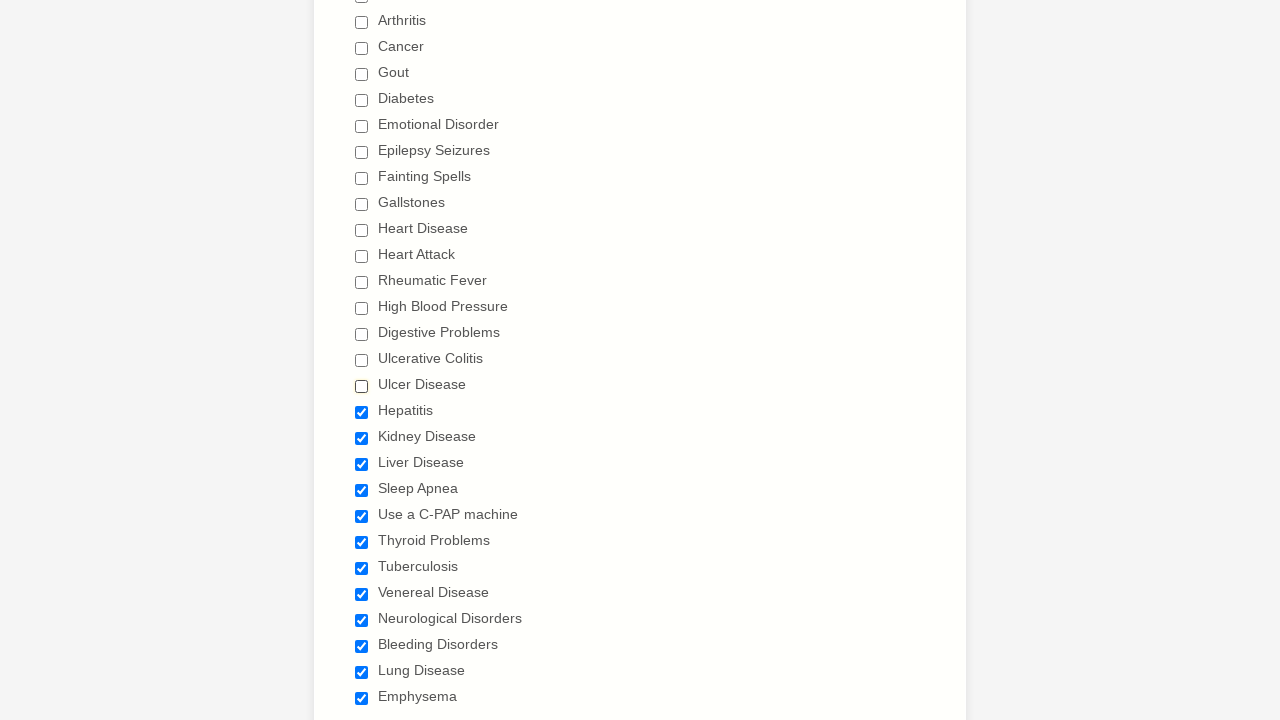

Waited 500ms after clicking checkbox 17
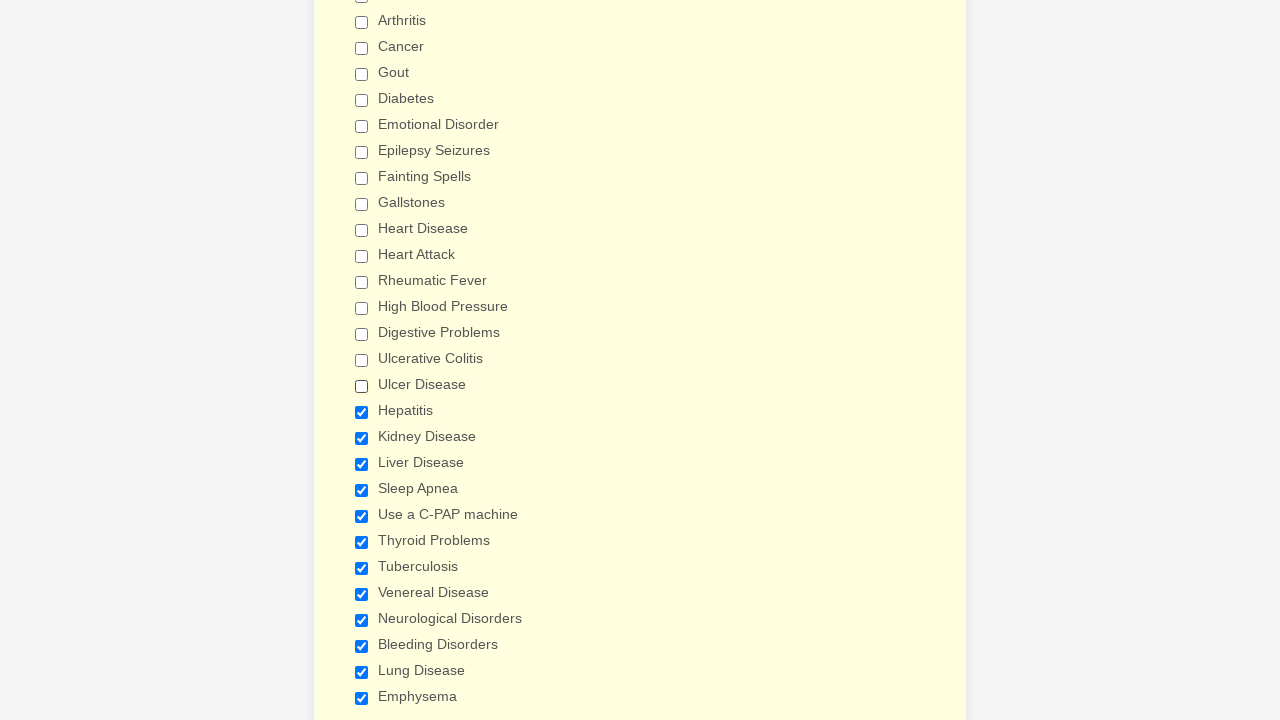

Clicked checkbox 18 to deselect it at (362, 412) on input[type='checkbox'] >> nth=17
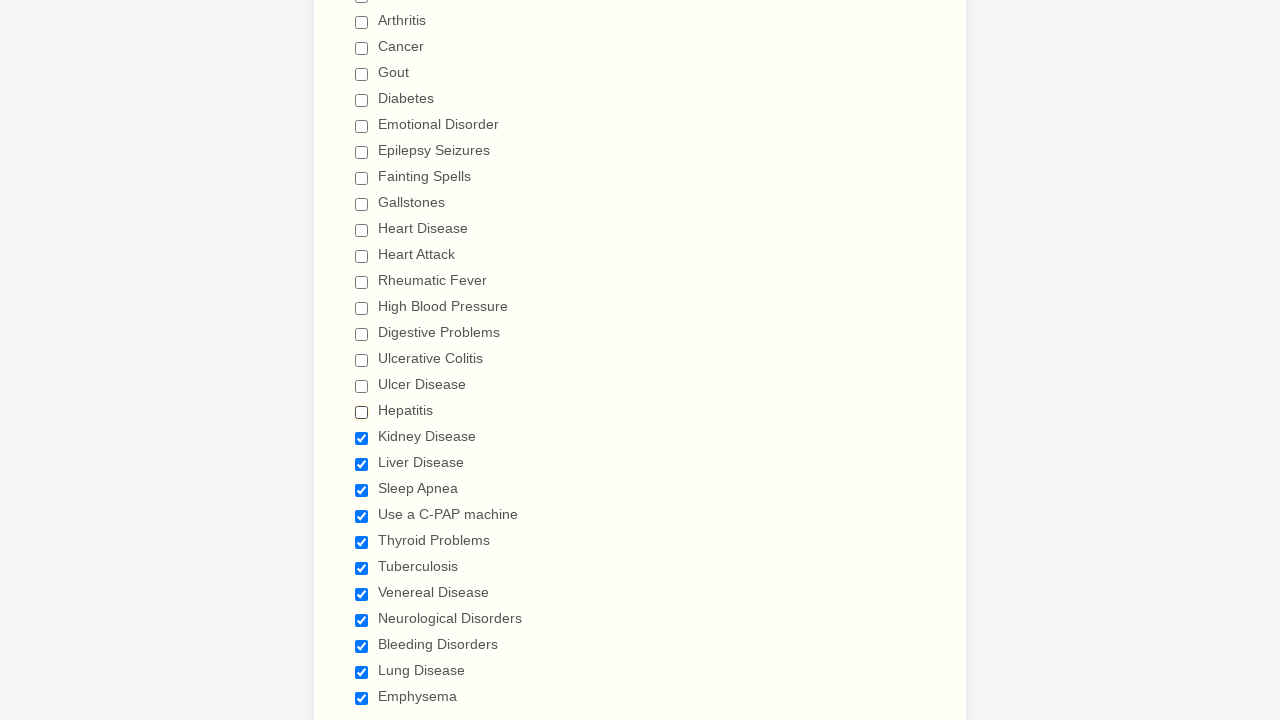

Waited 500ms after clicking checkbox 18
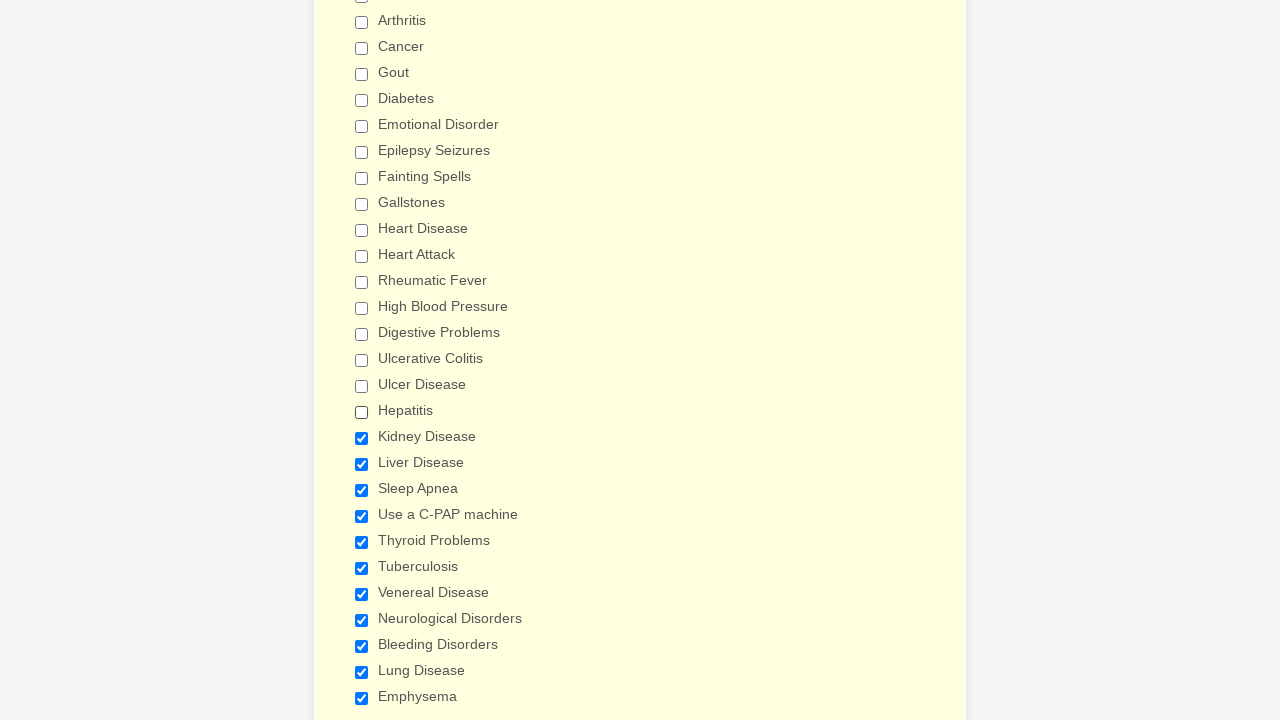

Clicked checkbox 19 to deselect it at (362, 438) on input[type='checkbox'] >> nth=18
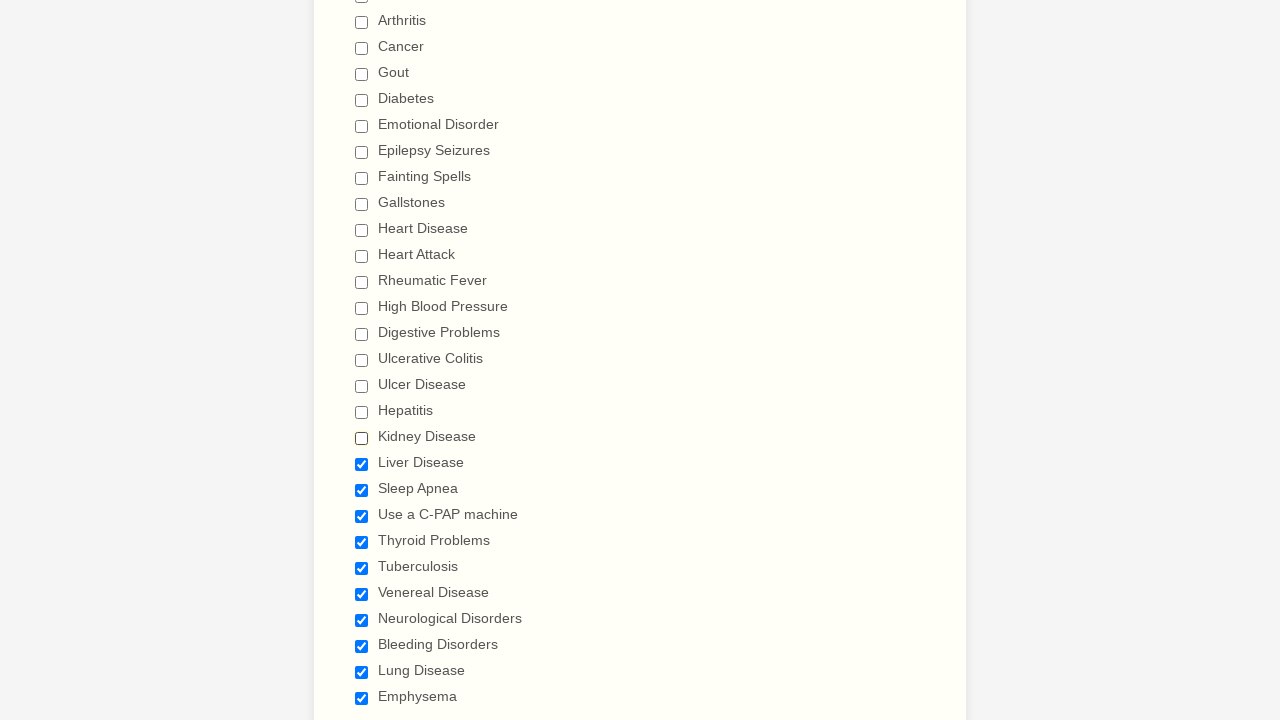

Waited 500ms after clicking checkbox 19
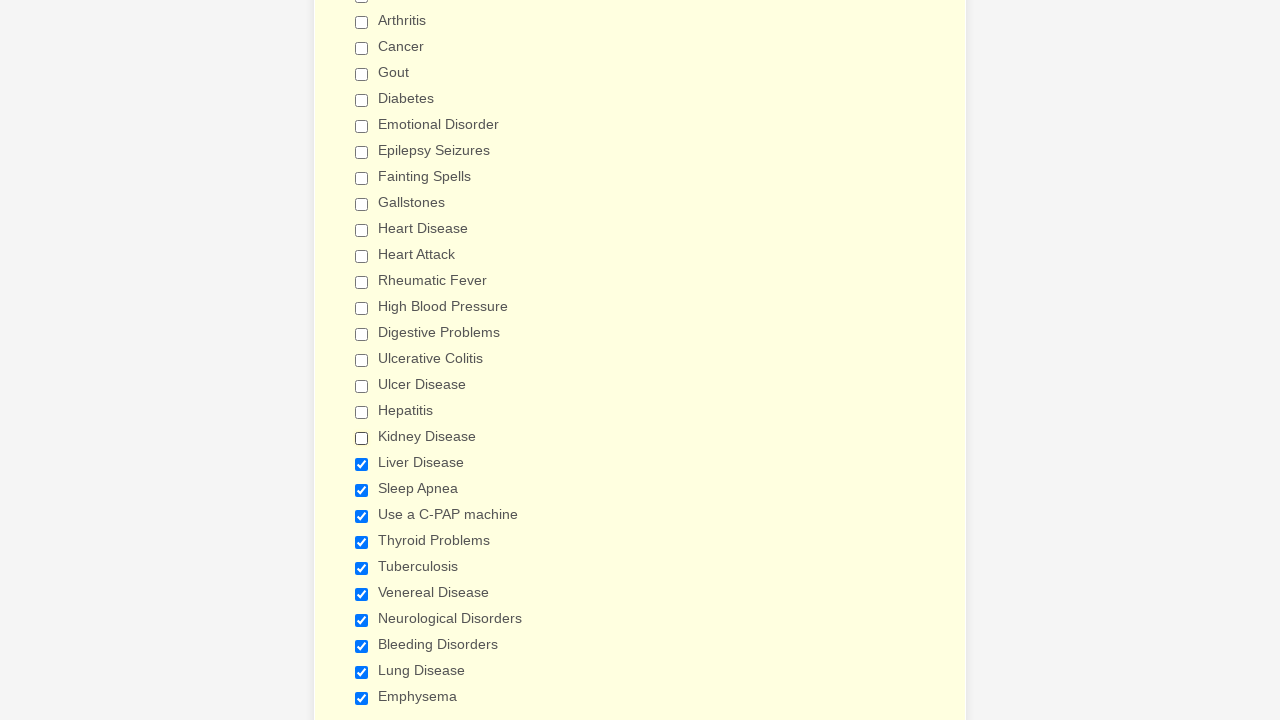

Clicked checkbox 20 to deselect it at (362, 464) on input[type='checkbox'] >> nth=19
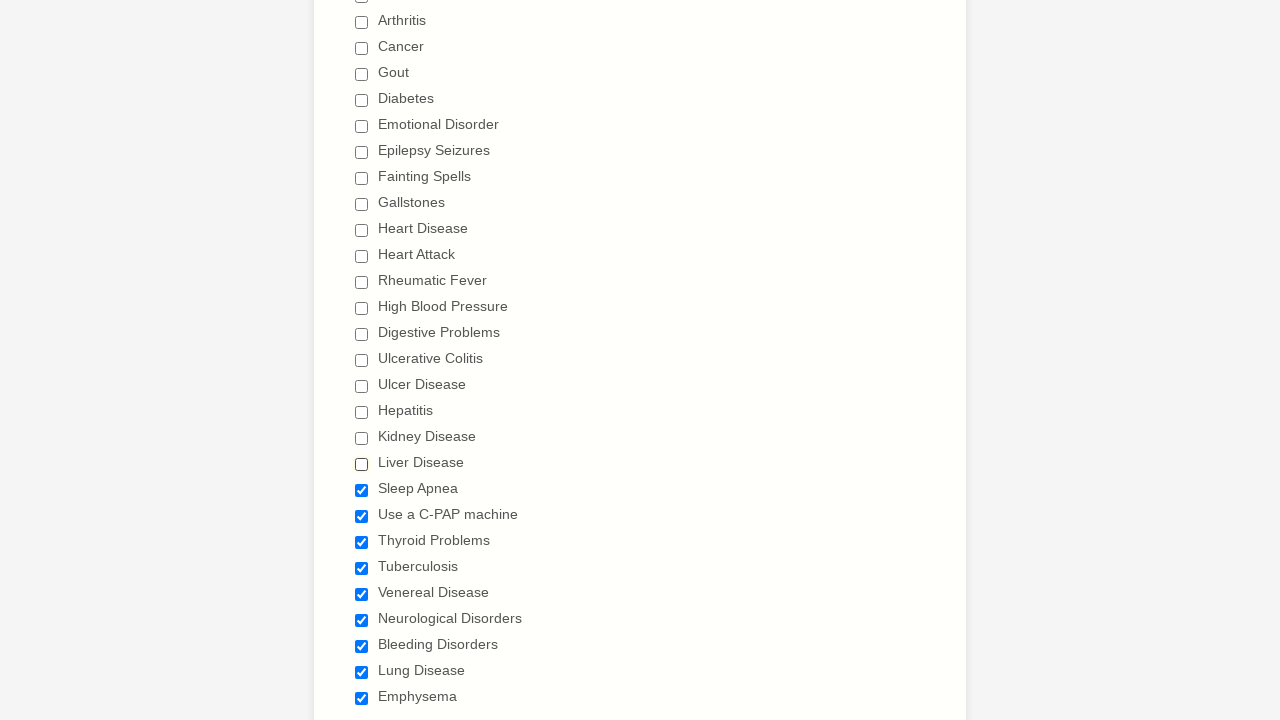

Waited 500ms after clicking checkbox 20
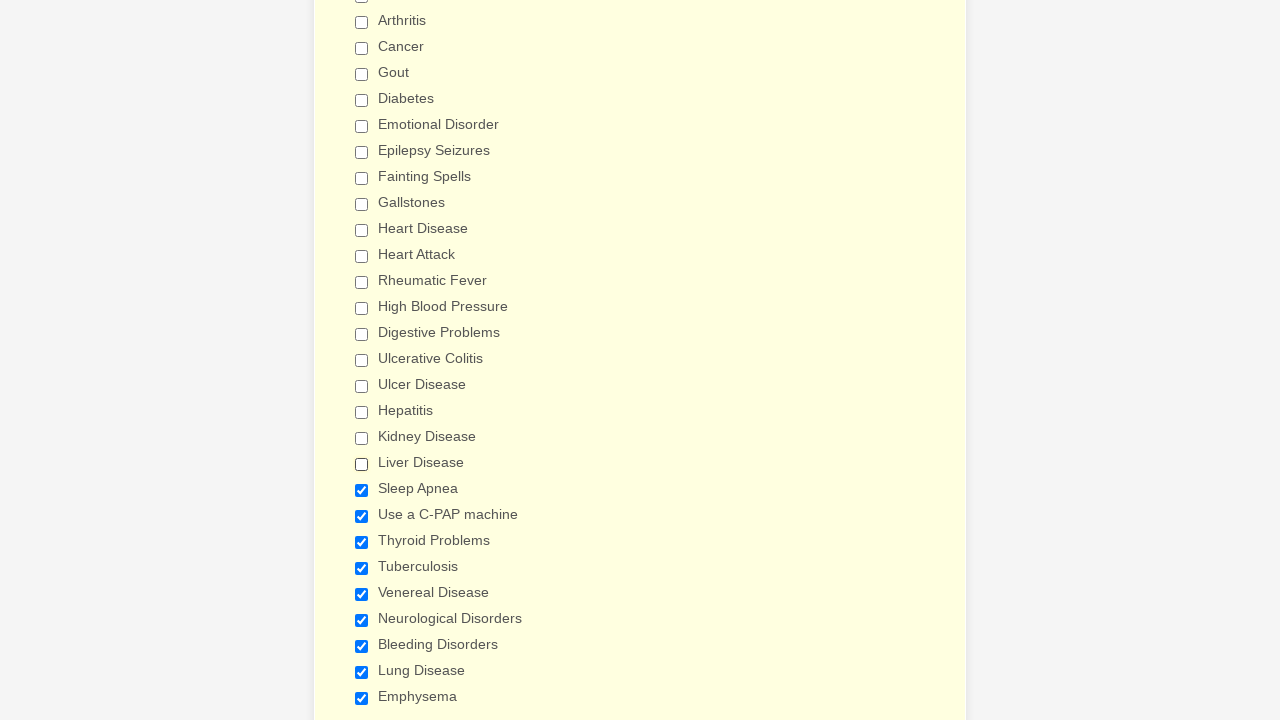

Clicked checkbox 21 to deselect it at (362, 490) on input[type='checkbox'] >> nth=20
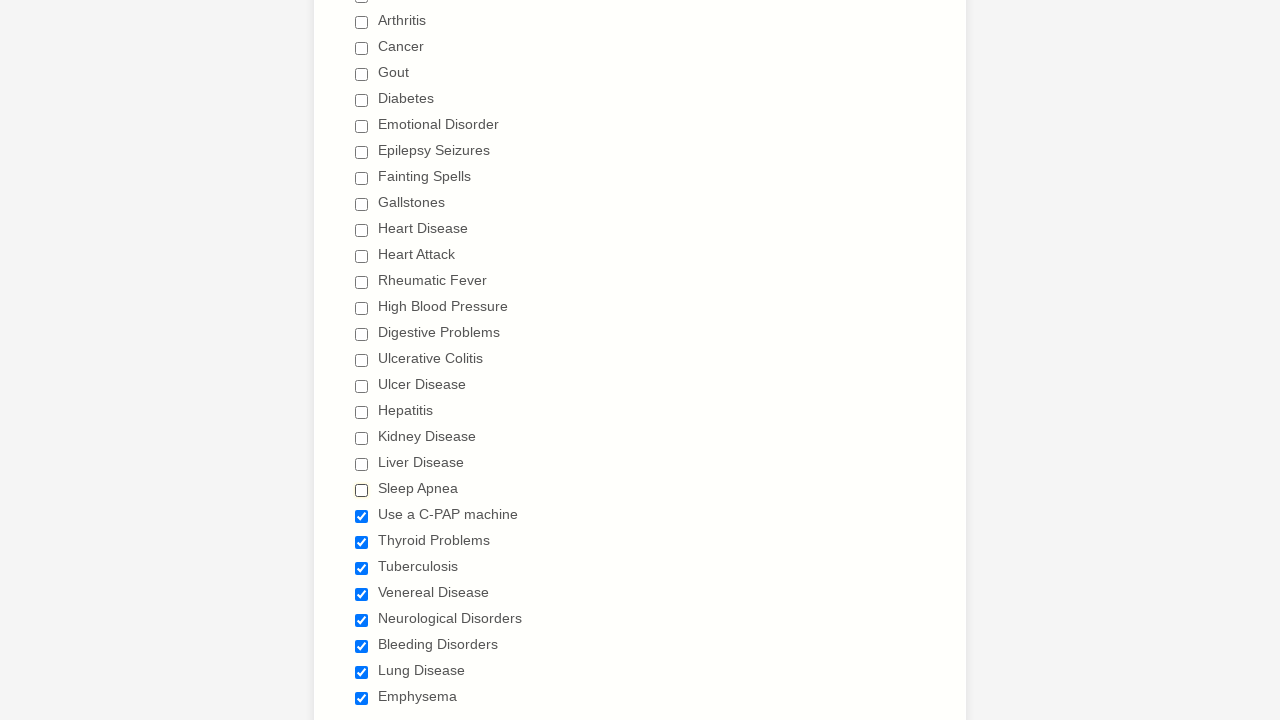

Waited 500ms after clicking checkbox 21
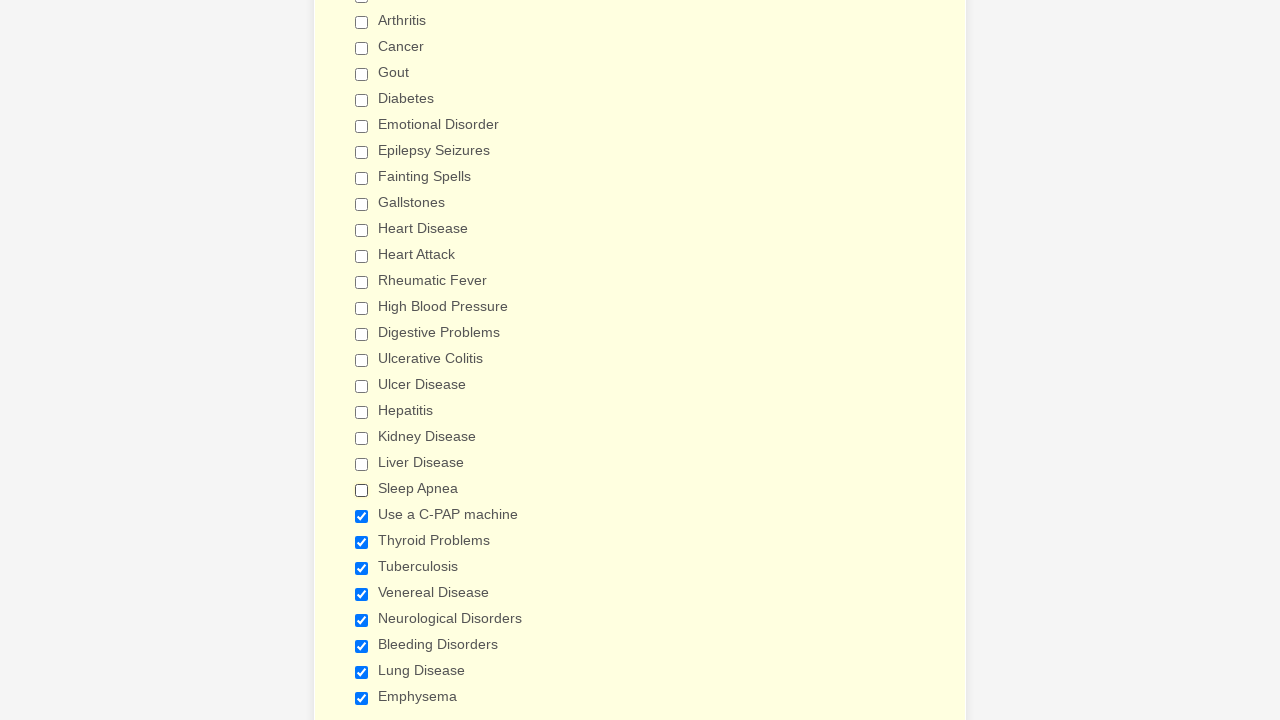

Clicked checkbox 22 to deselect it at (362, 516) on input[type='checkbox'] >> nth=21
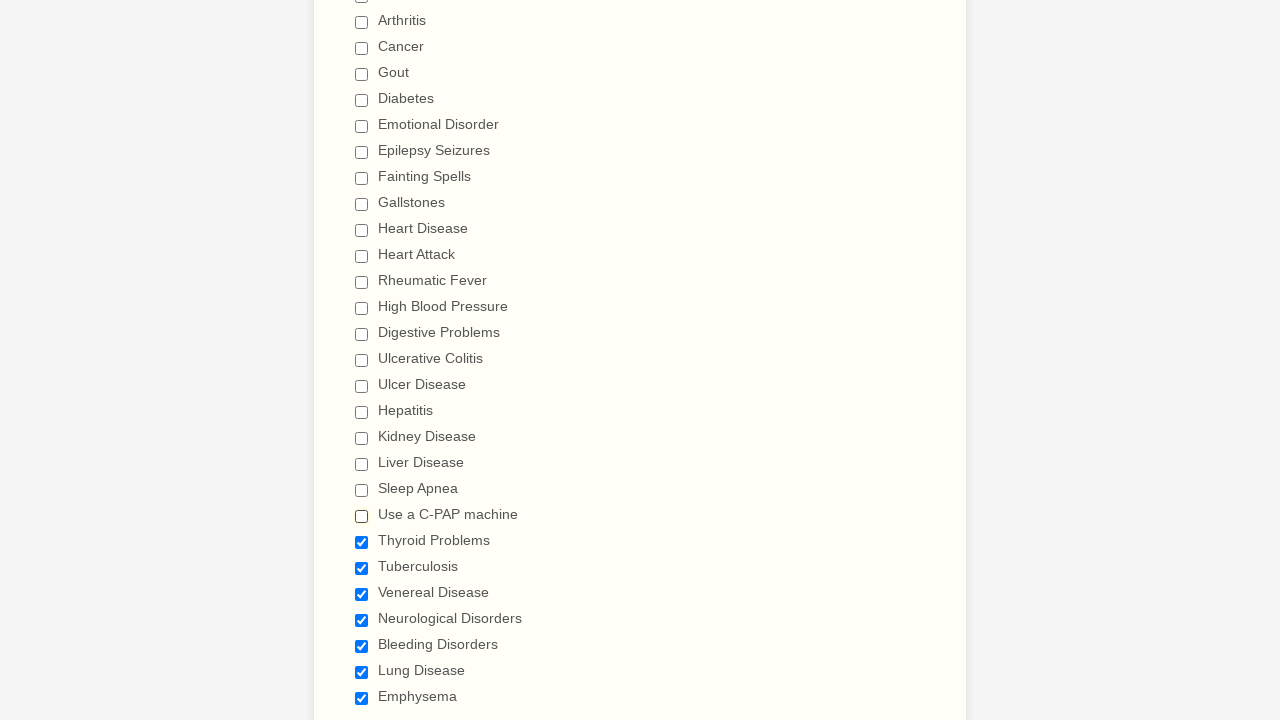

Waited 500ms after clicking checkbox 22
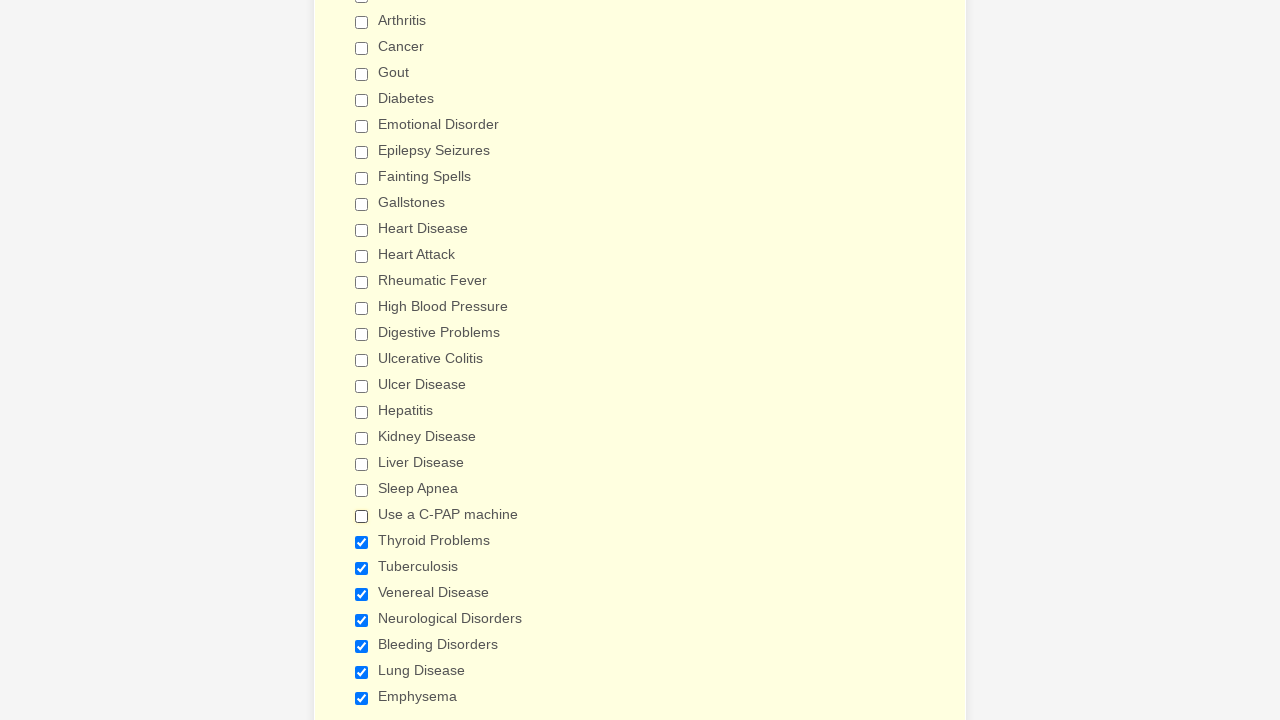

Clicked checkbox 23 to deselect it at (362, 542) on input[type='checkbox'] >> nth=22
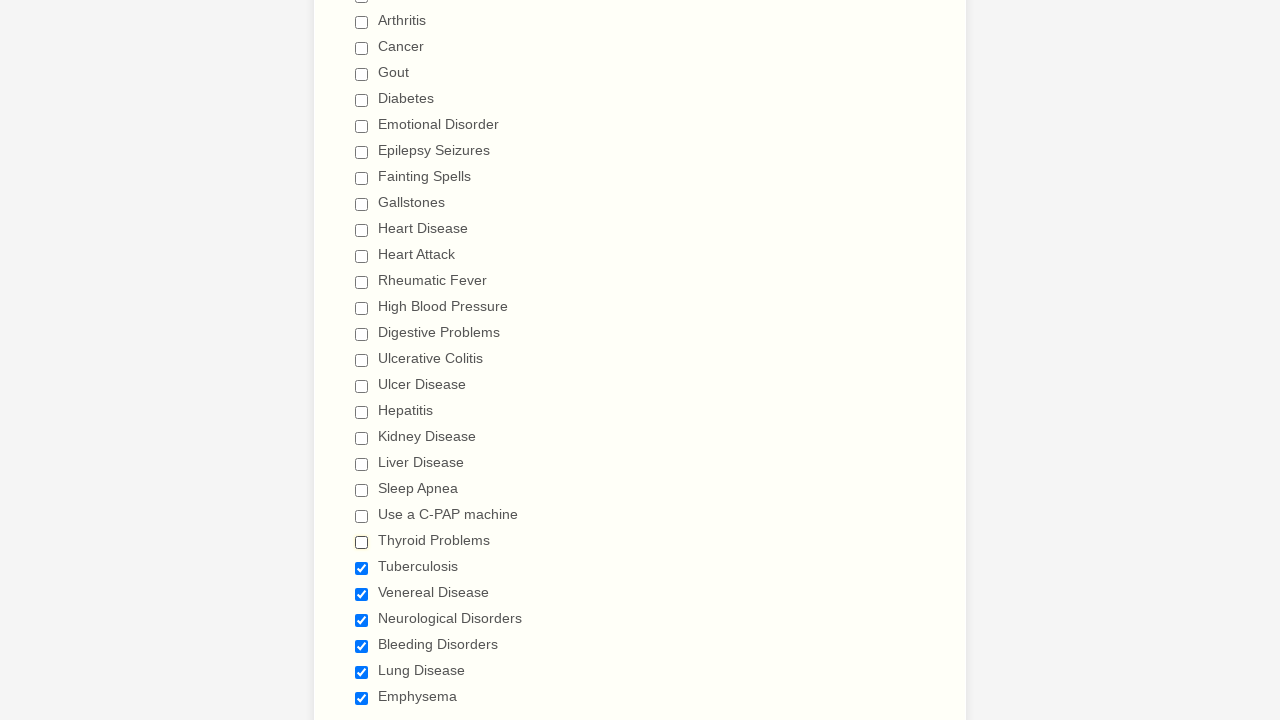

Waited 500ms after clicking checkbox 23
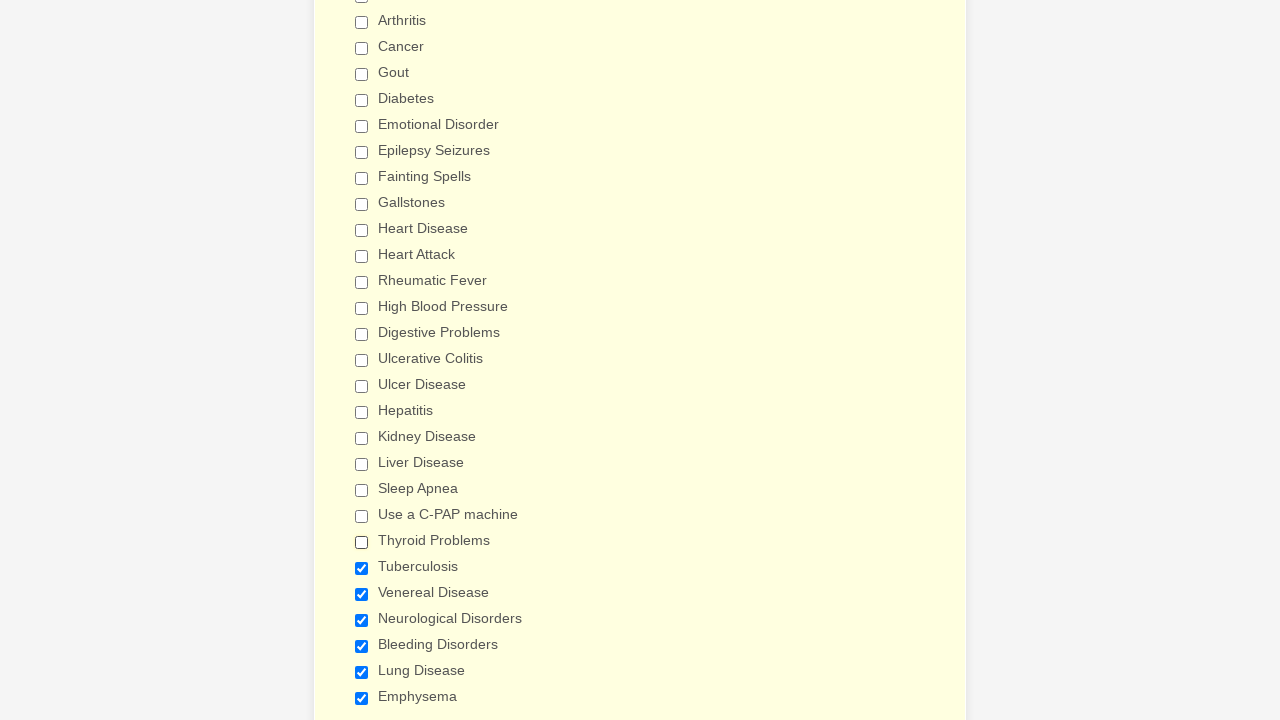

Clicked checkbox 24 to deselect it at (362, 568) on input[type='checkbox'] >> nth=23
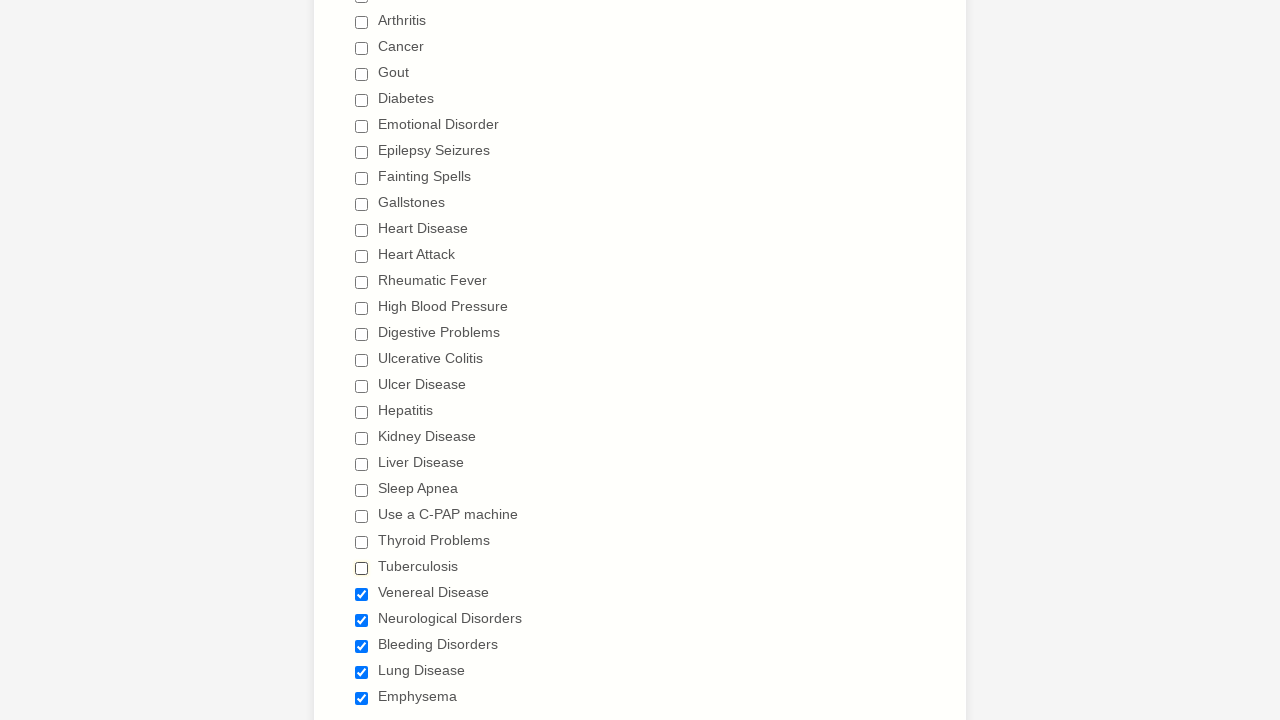

Waited 500ms after clicking checkbox 24
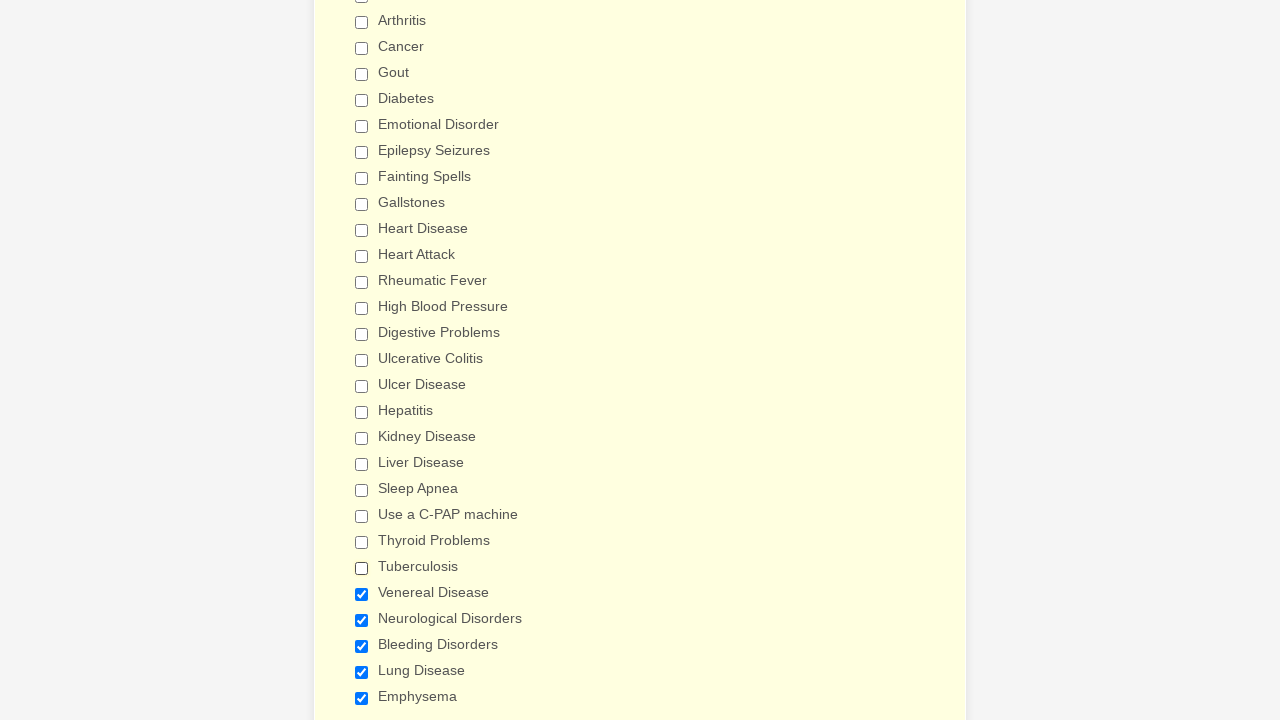

Clicked checkbox 25 to deselect it at (362, 594) on input[type='checkbox'] >> nth=24
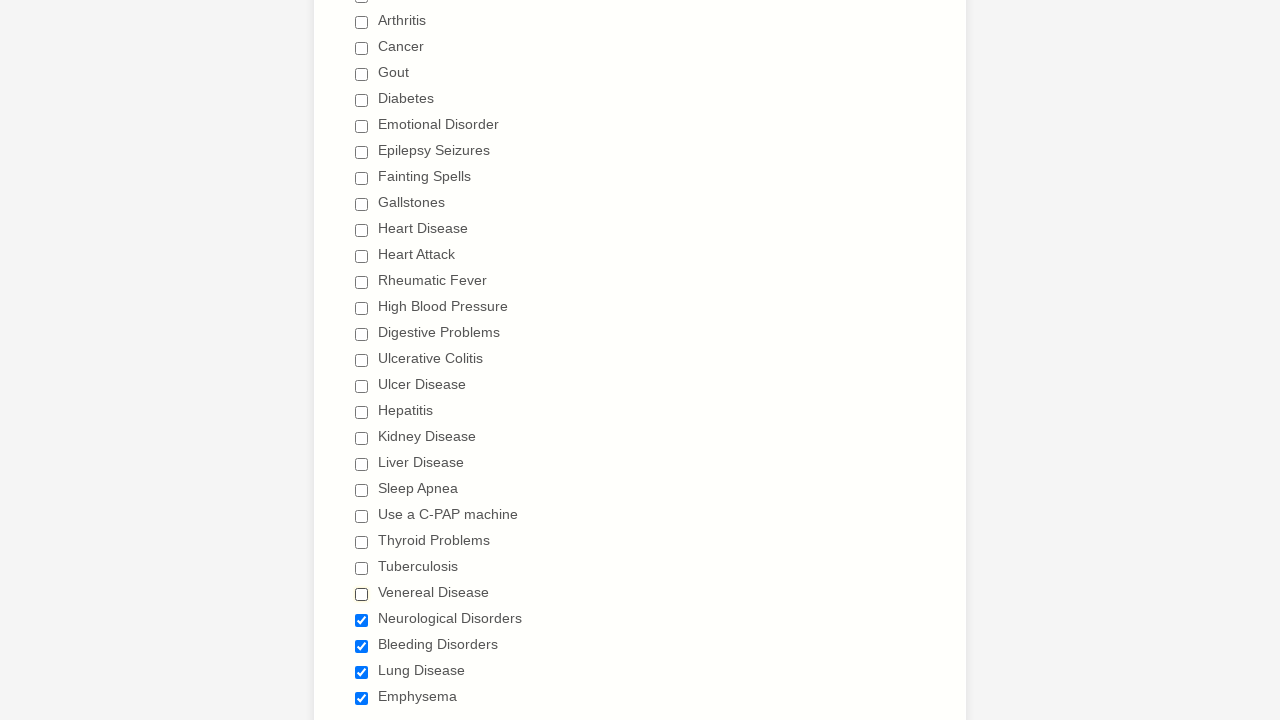

Waited 500ms after clicking checkbox 25
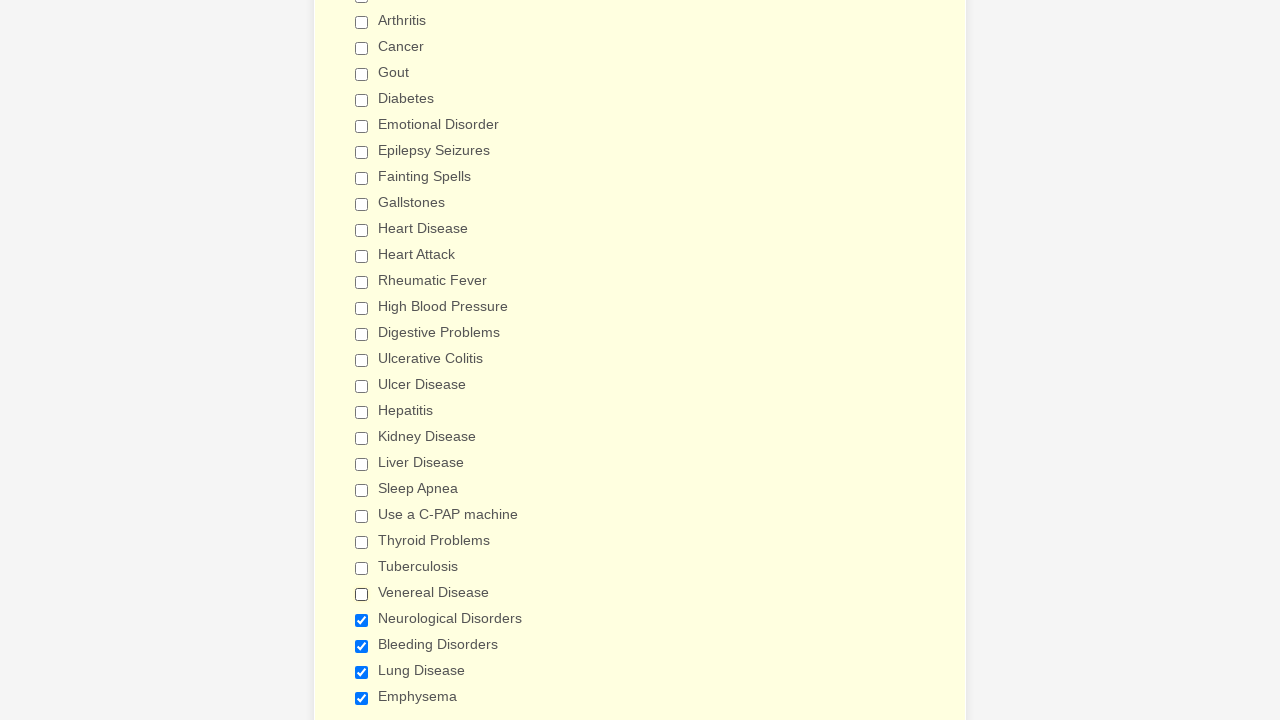

Clicked checkbox 26 to deselect it at (362, 620) on input[type='checkbox'] >> nth=25
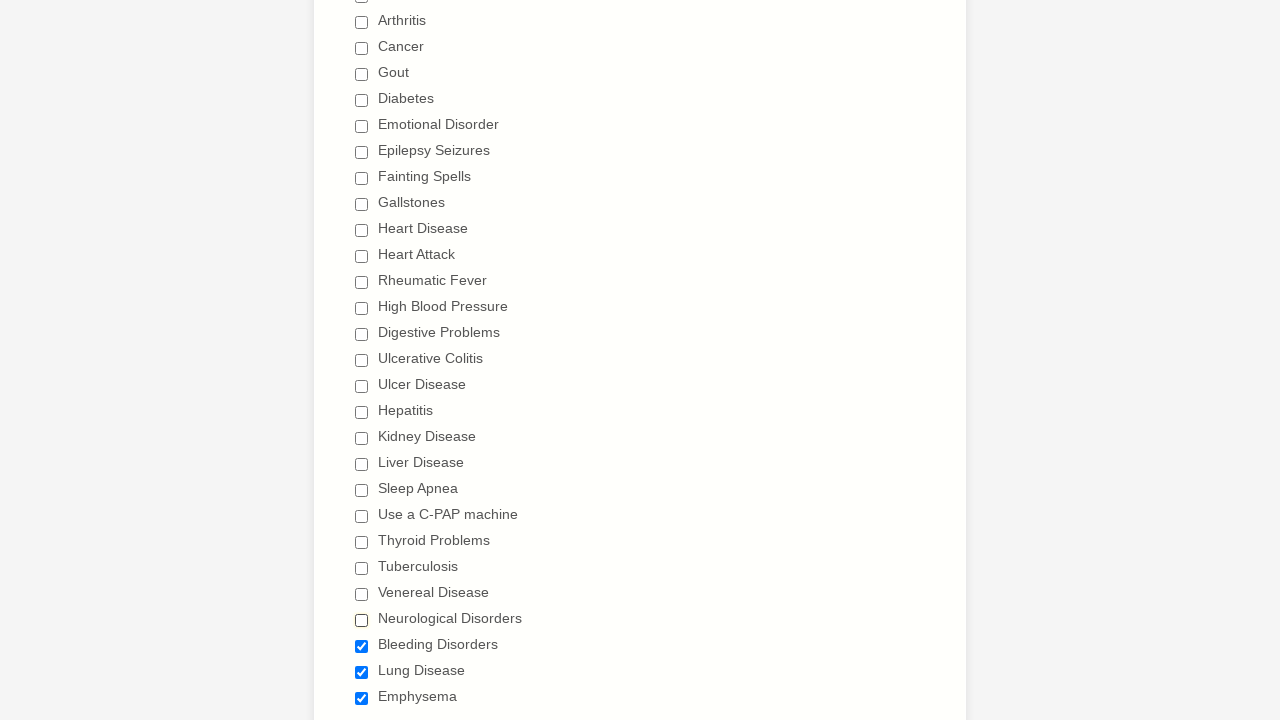

Waited 500ms after clicking checkbox 26
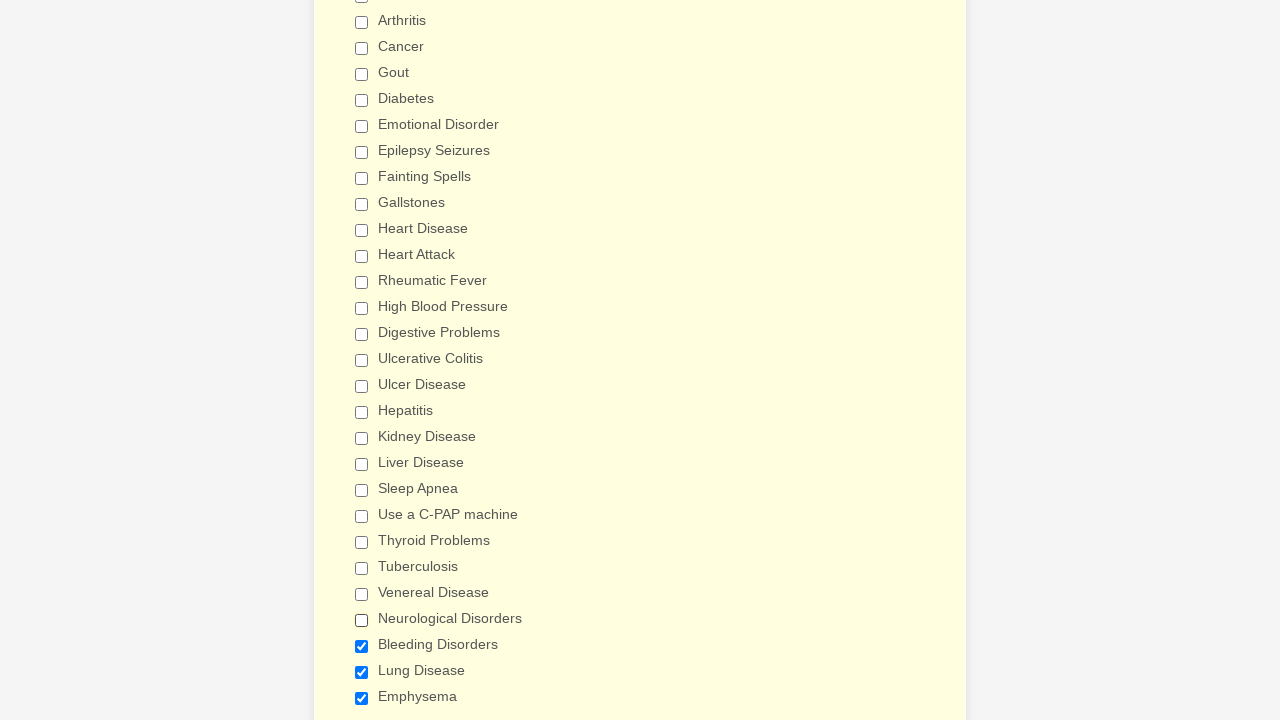

Clicked checkbox 27 to deselect it at (362, 646) on input[type='checkbox'] >> nth=26
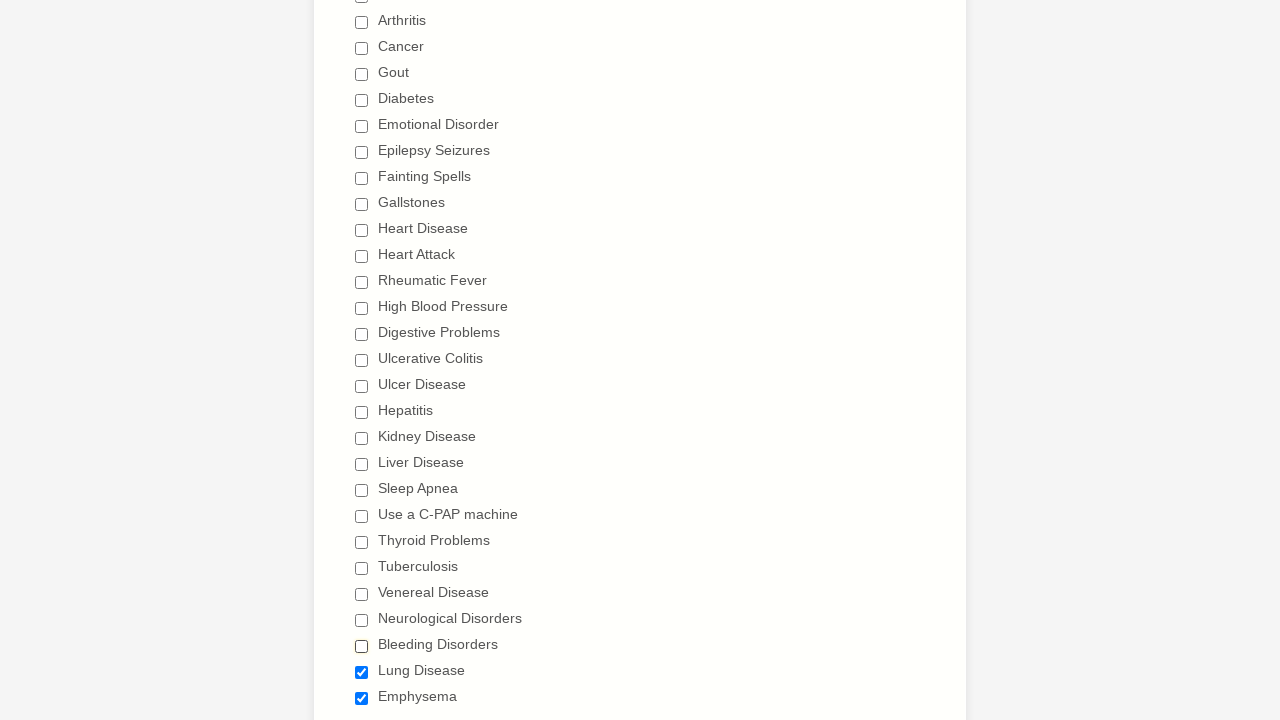

Waited 500ms after clicking checkbox 27
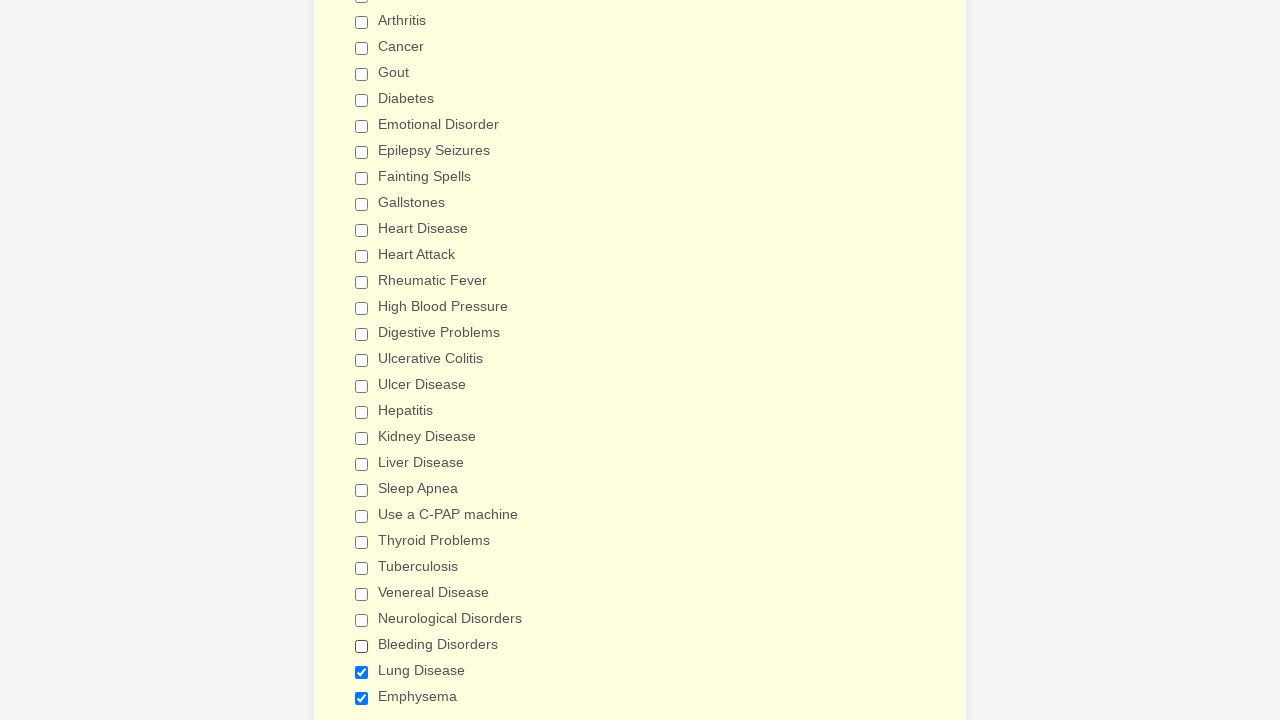

Clicked checkbox 28 to deselect it at (362, 672) on input[type='checkbox'] >> nth=27
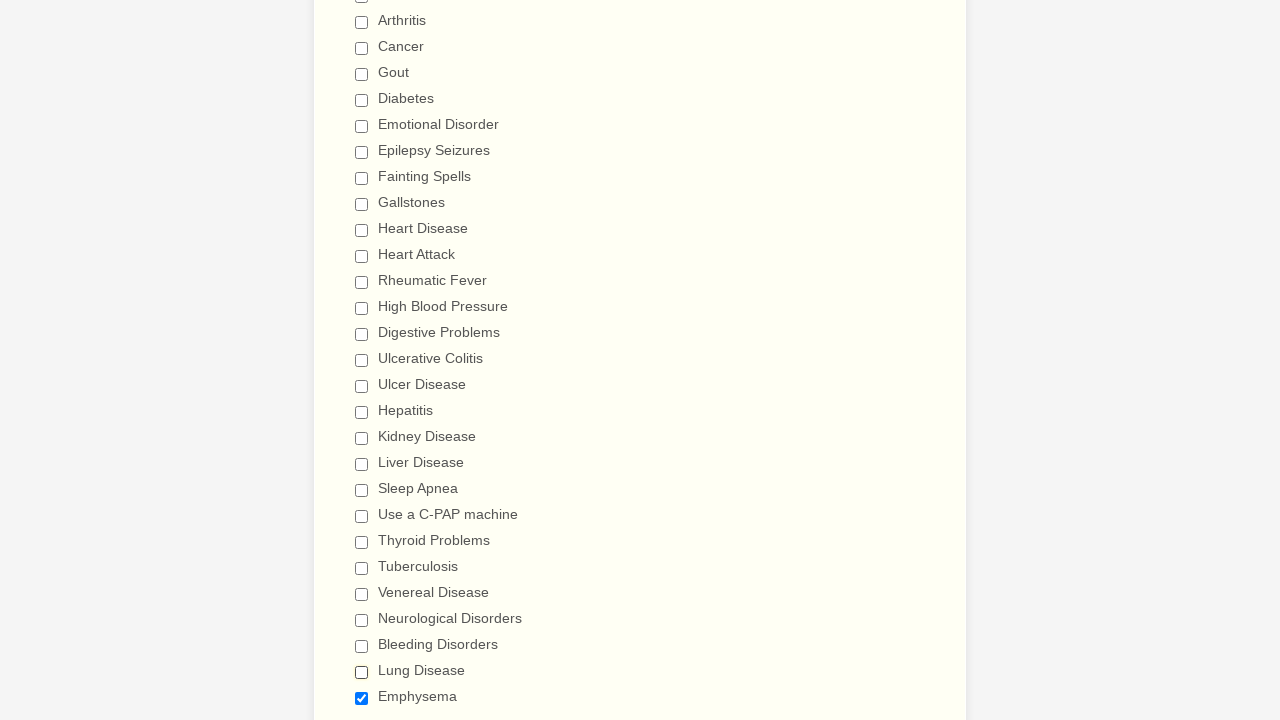

Waited 500ms after clicking checkbox 28
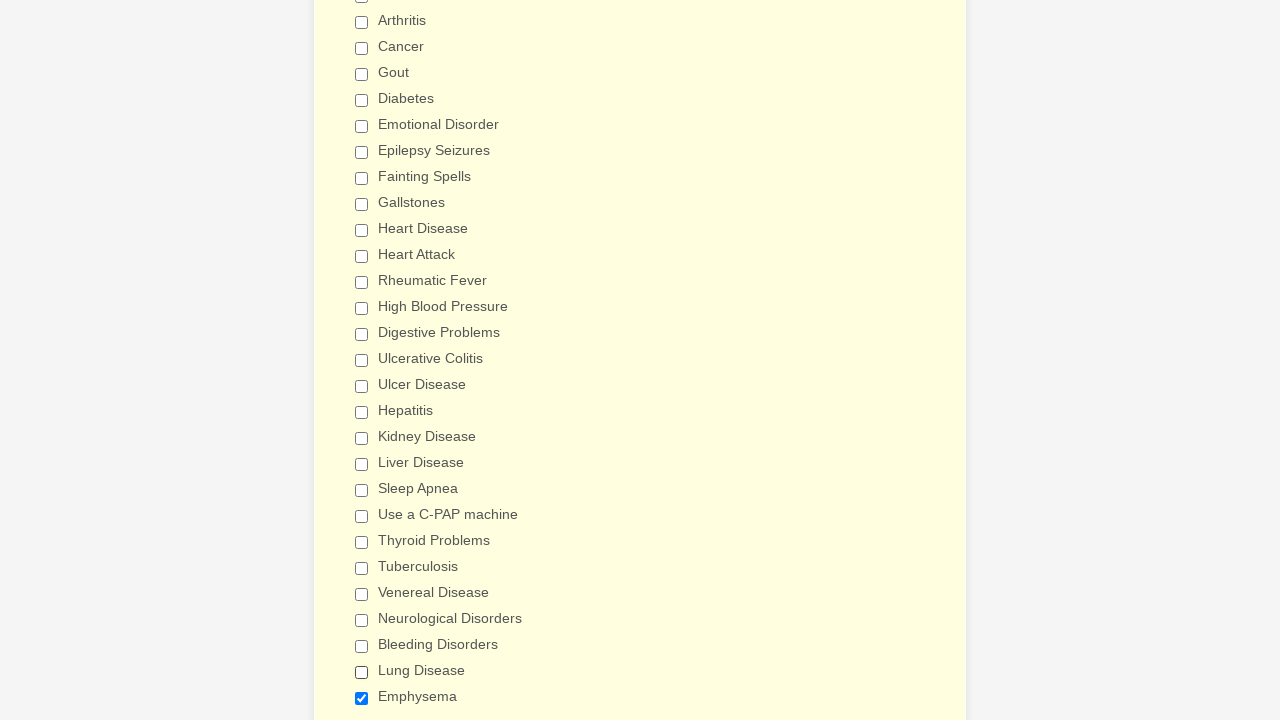

Clicked checkbox 29 to deselect it at (362, 698) on input[type='checkbox'] >> nth=28
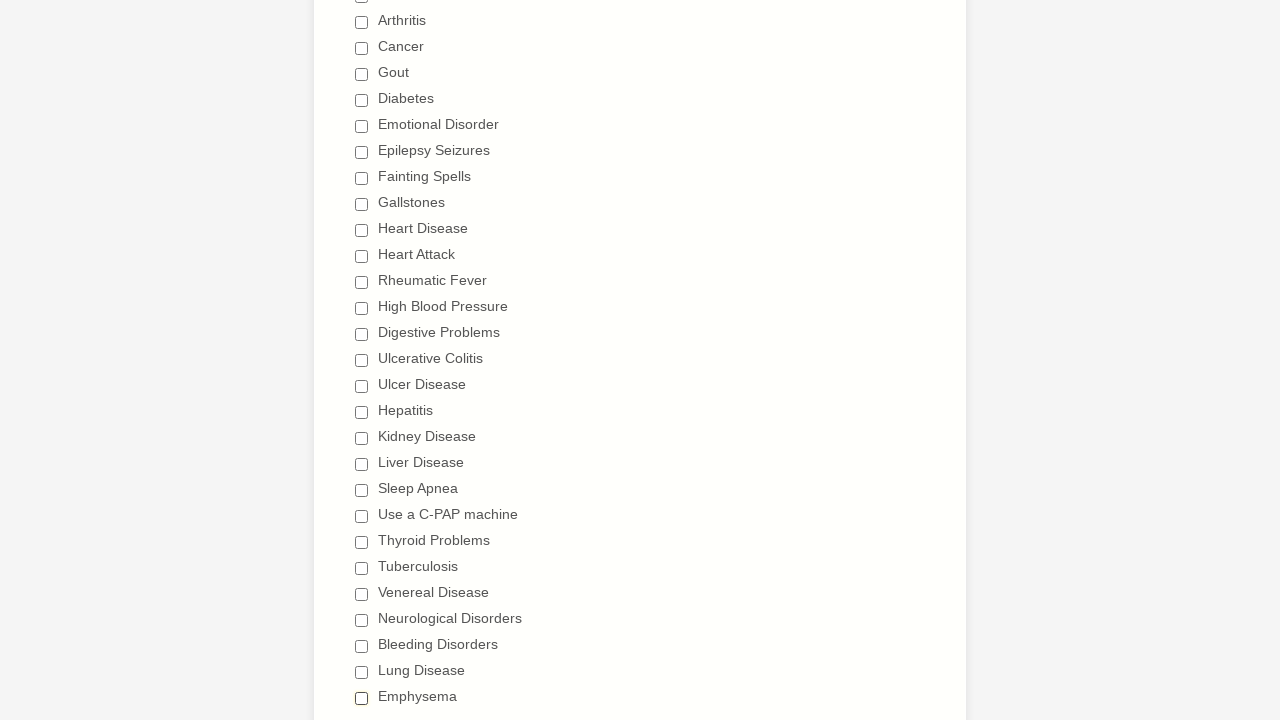

Waited 500ms after clicking checkbox 29
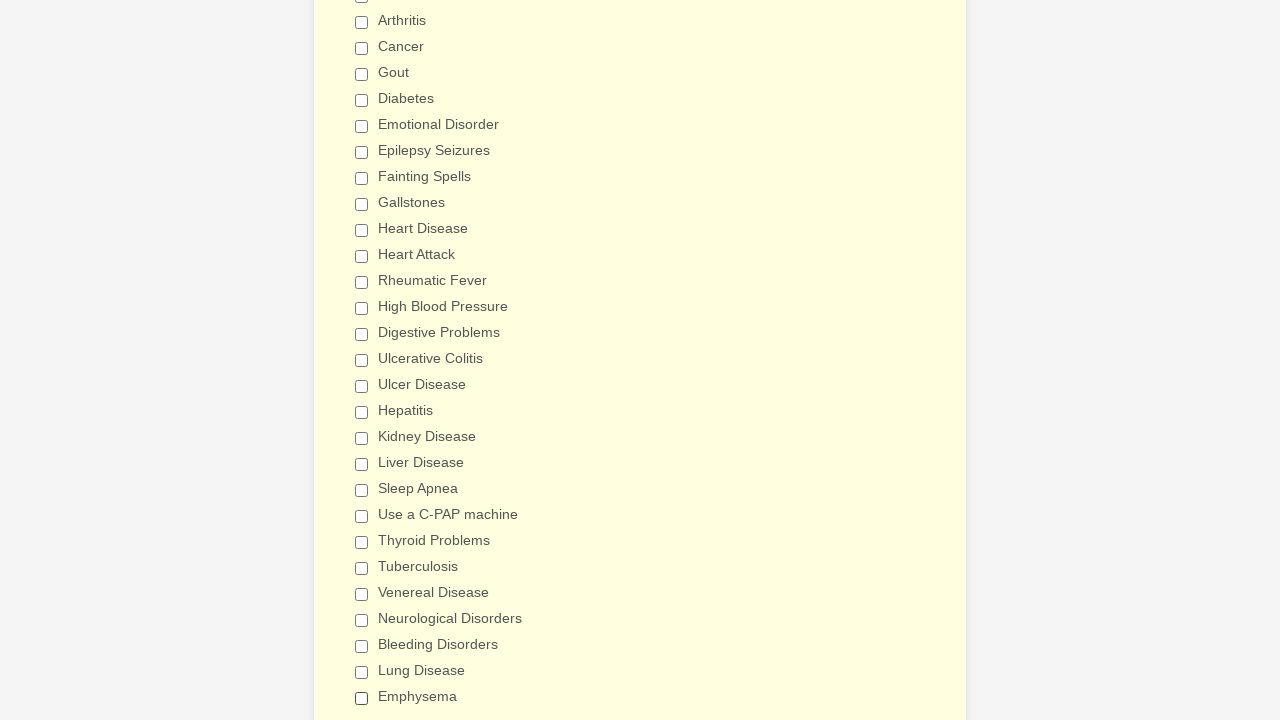

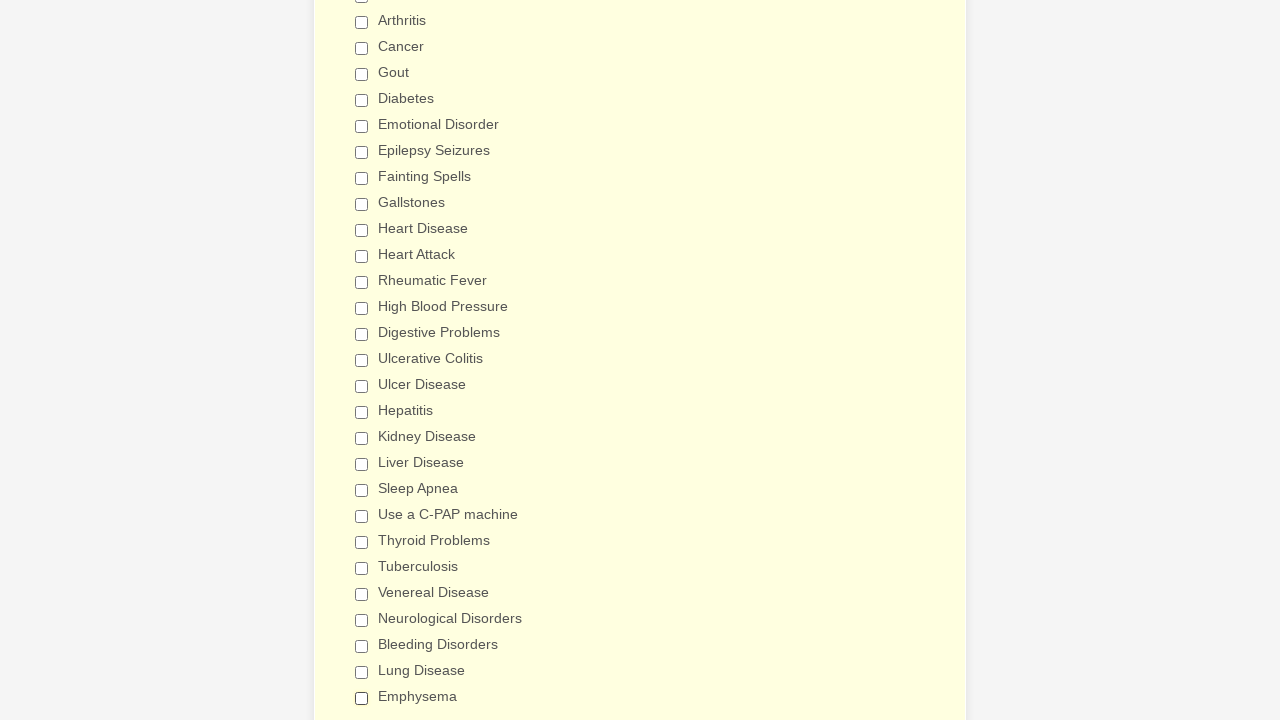